Navigates to a Washington University checkbox demo page and clicks on checkboxes, skipping every 5th checkbox (indices divisible by 5)

Starting URL: https://faculty.washington.edu/chudler/java/boxes.html

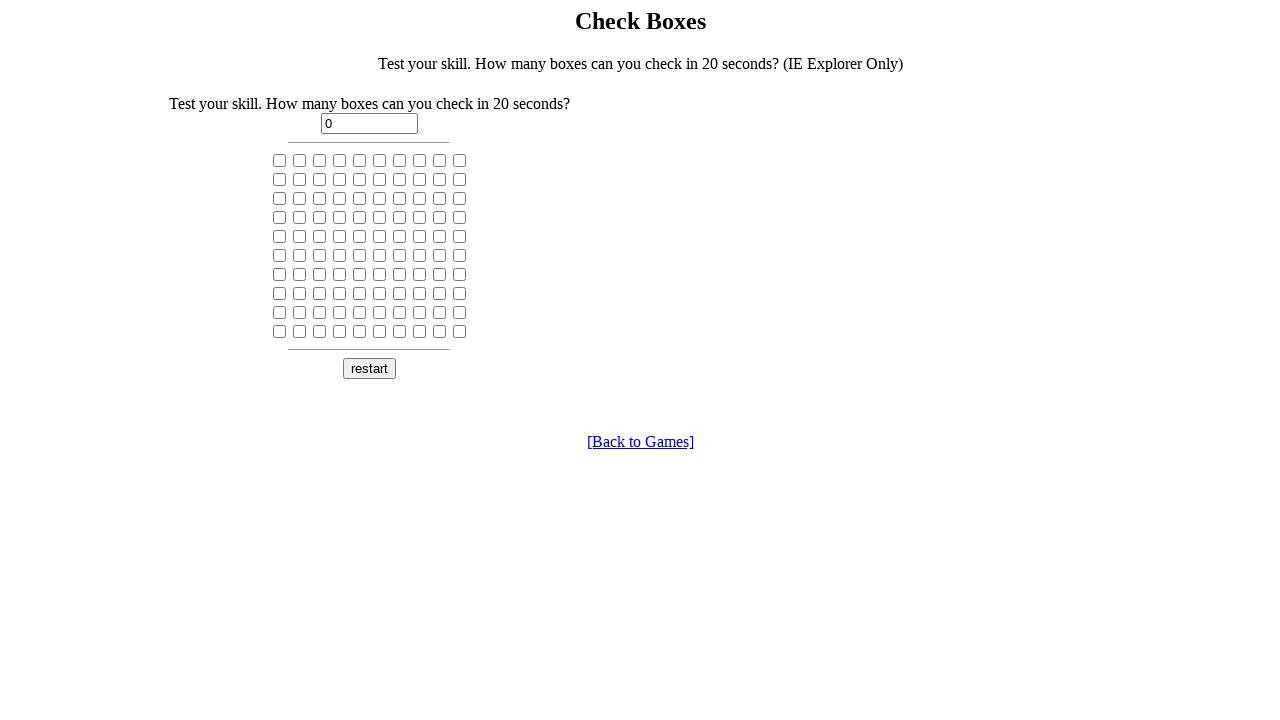

Navigated to Washington University checkbox demo page
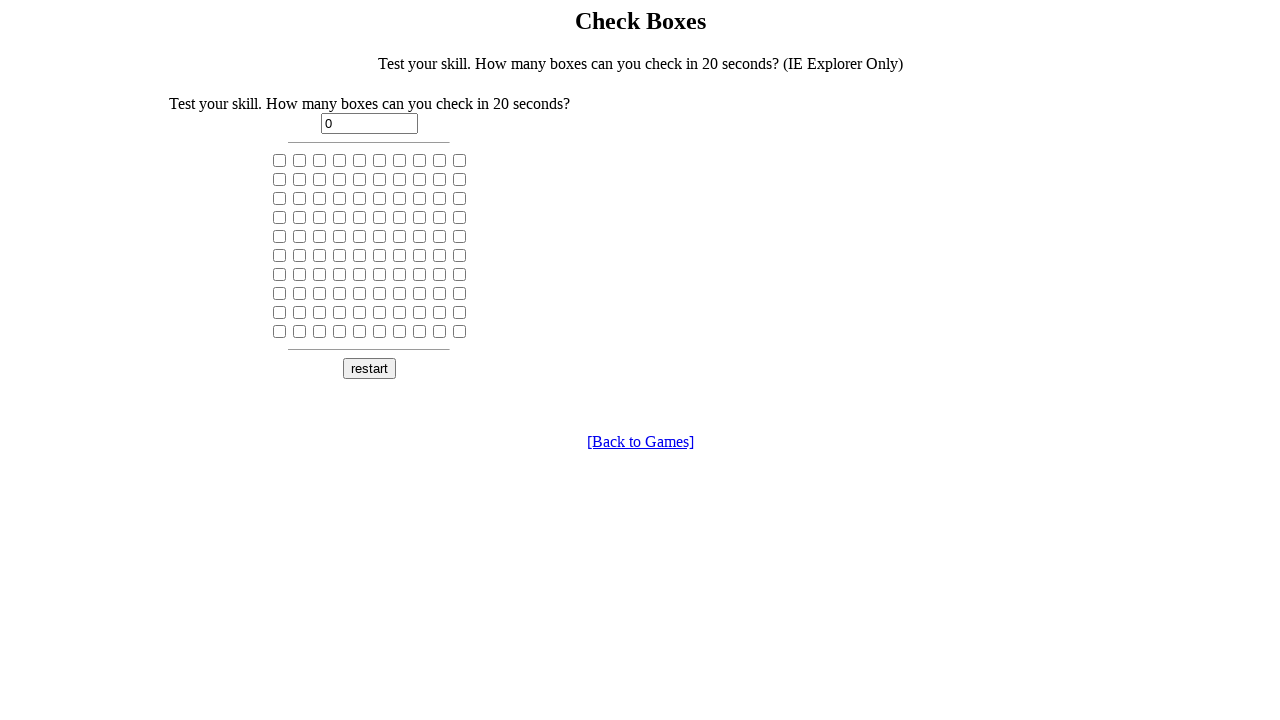

Located all checkboxes on the page
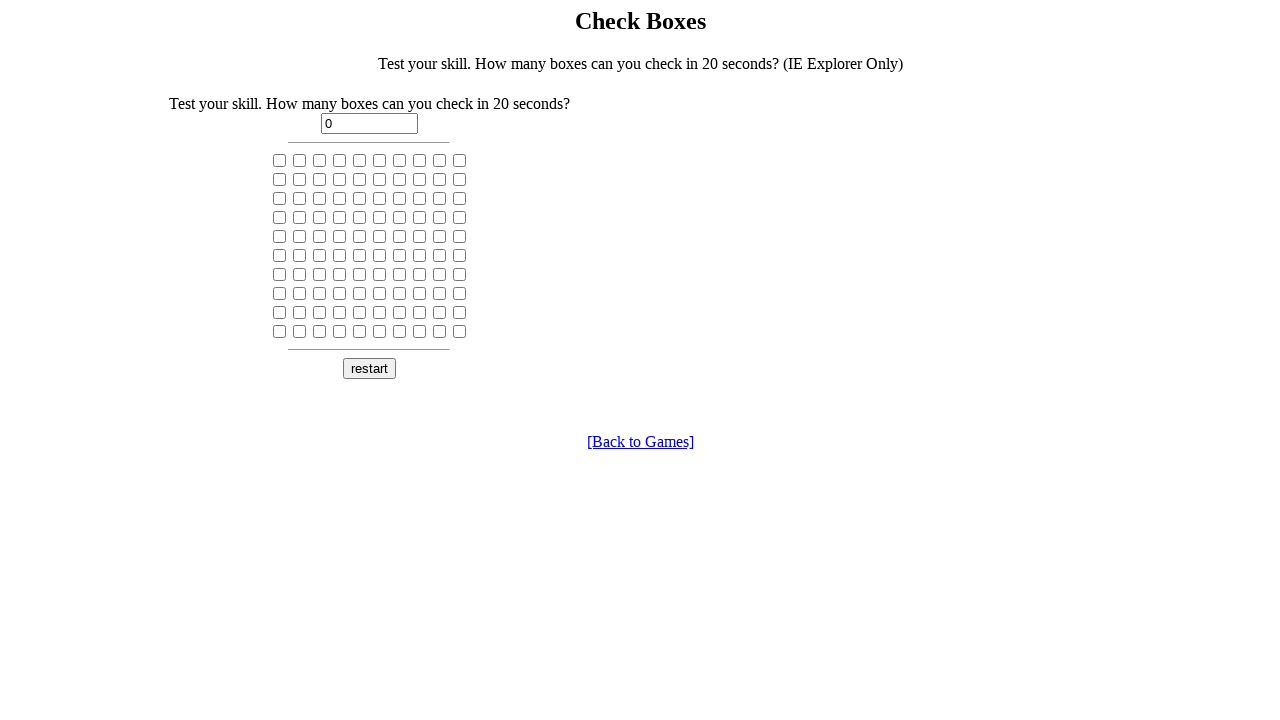

Confirmed checkboxes are present and ready
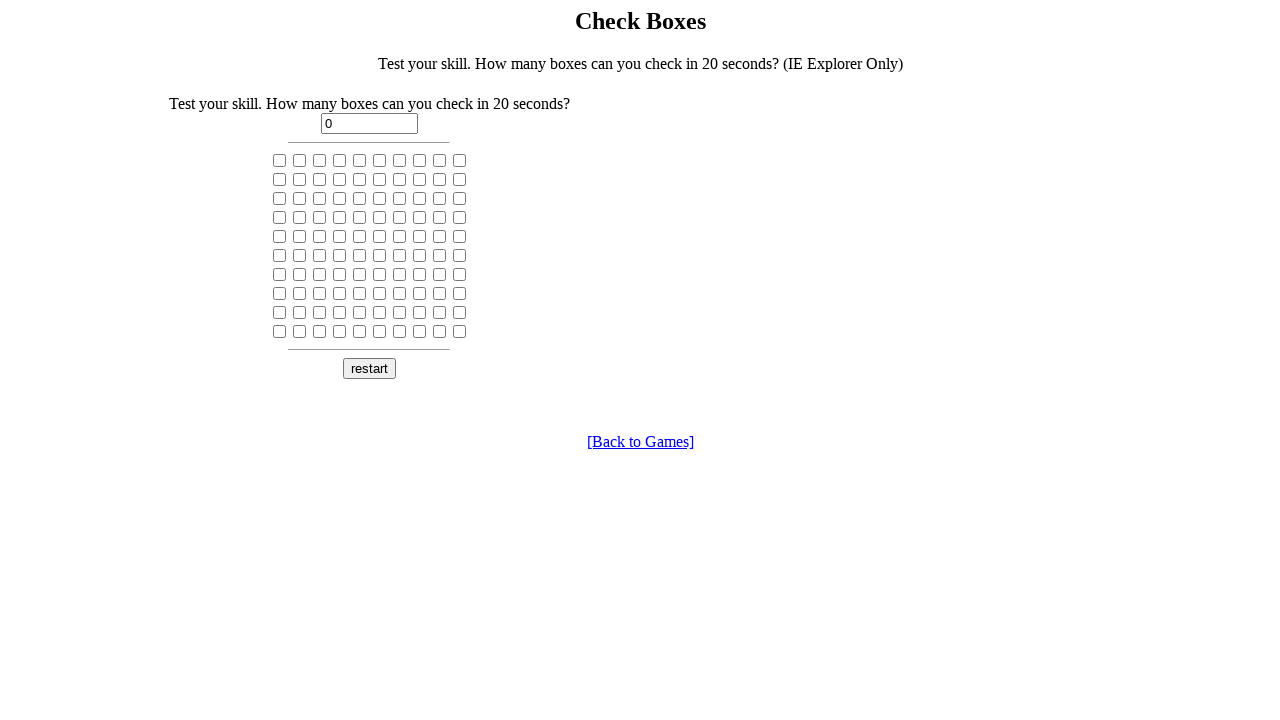

Found 100 checkboxes on the page
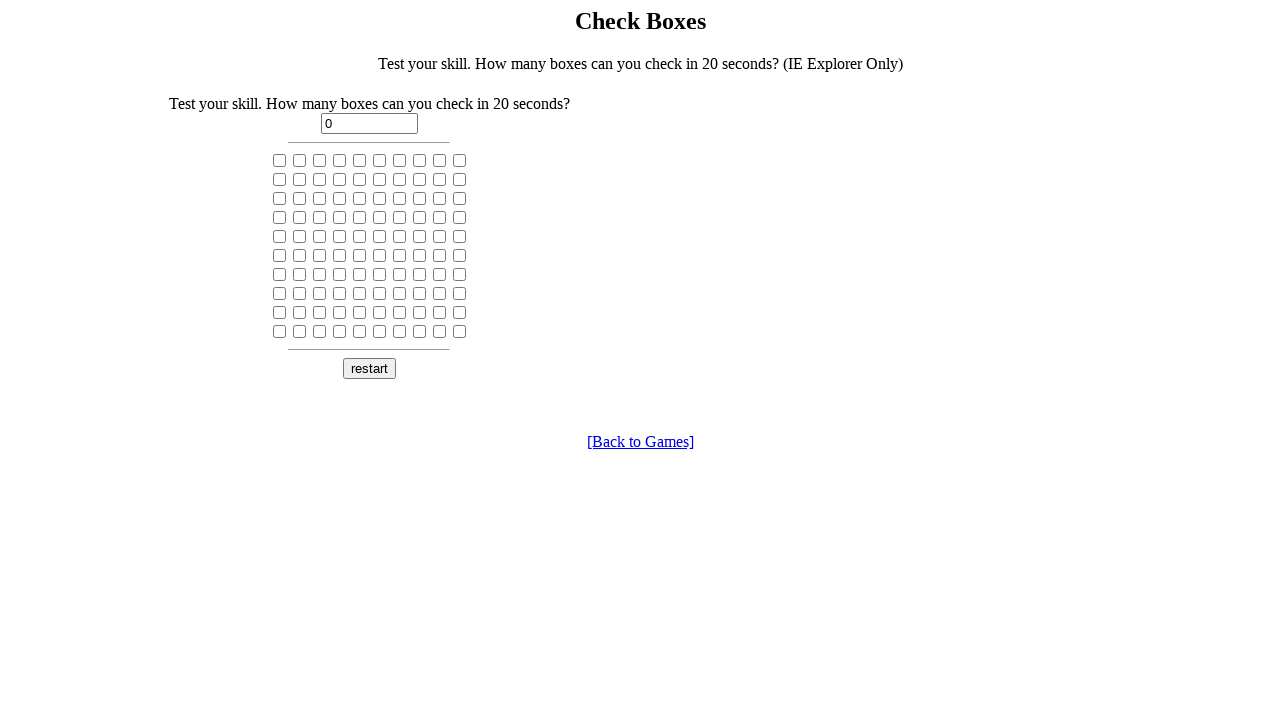

Clicked checkbox at index 1 at (300, 160) on xpath=//input[@type='checkbox'] >> nth=1
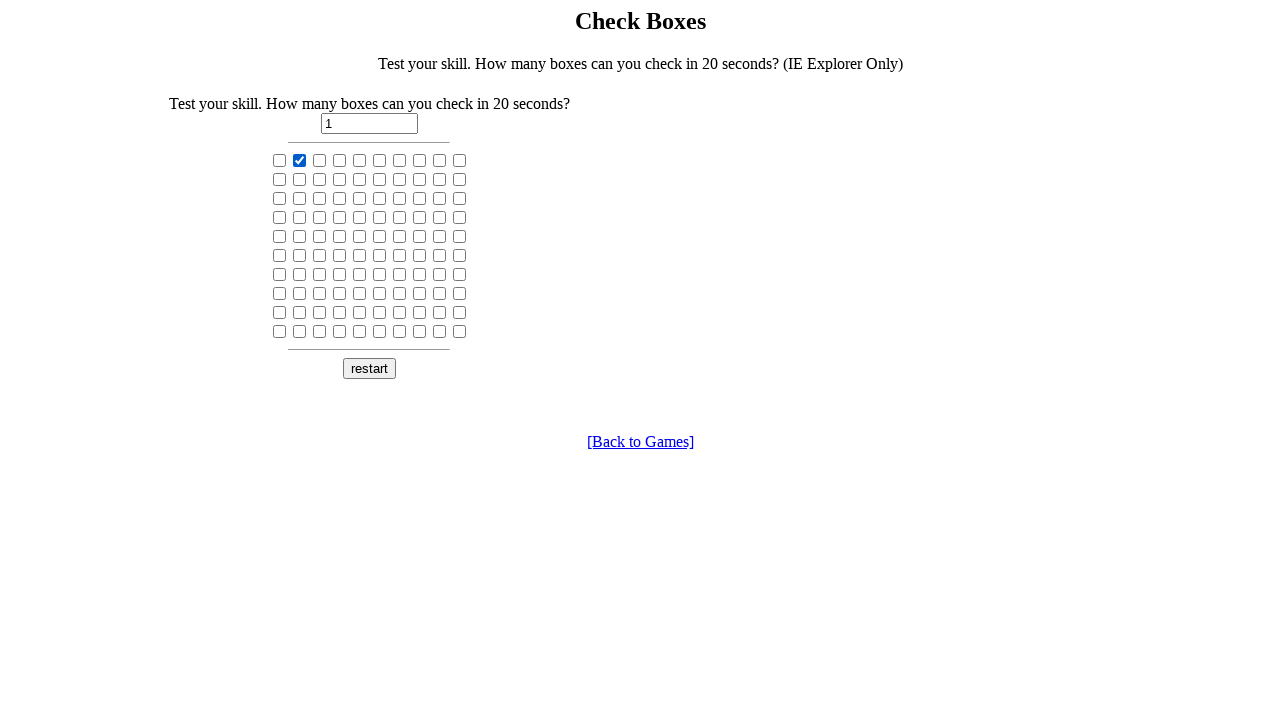

Clicked checkbox at index 2 at (320, 160) on xpath=//input[@type='checkbox'] >> nth=2
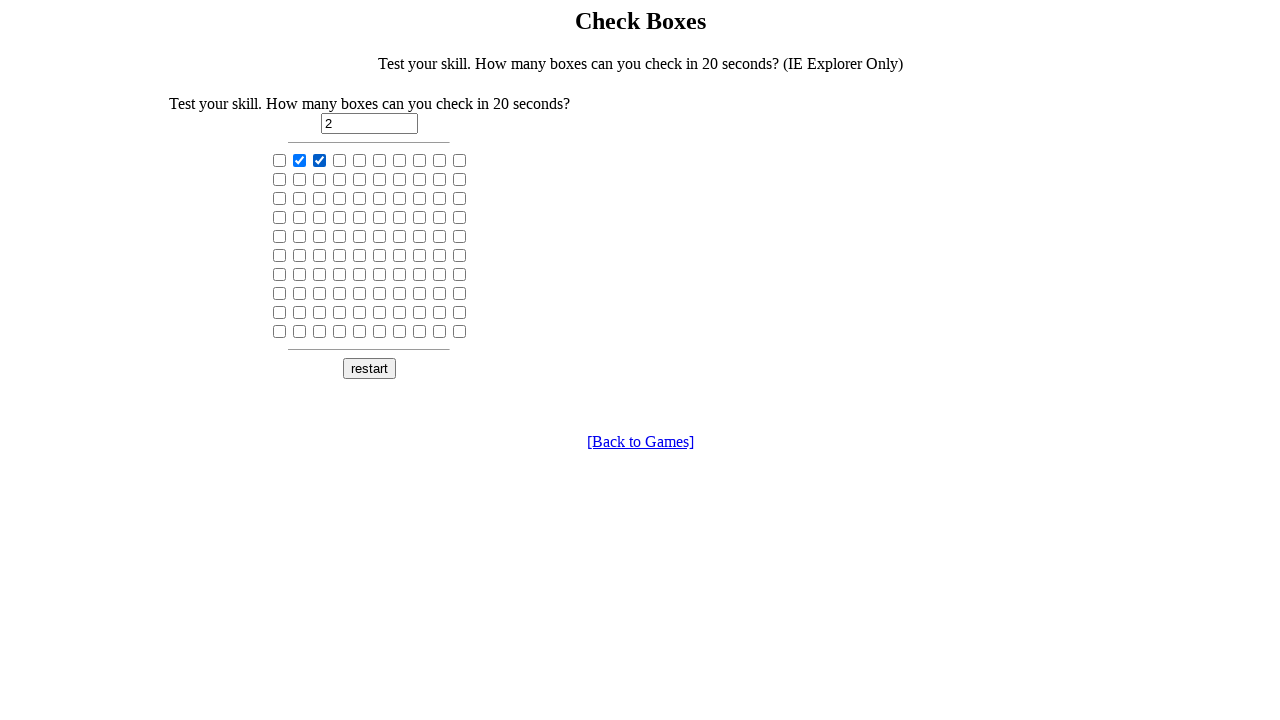

Clicked checkbox at index 3 at (340, 160) on xpath=//input[@type='checkbox'] >> nth=3
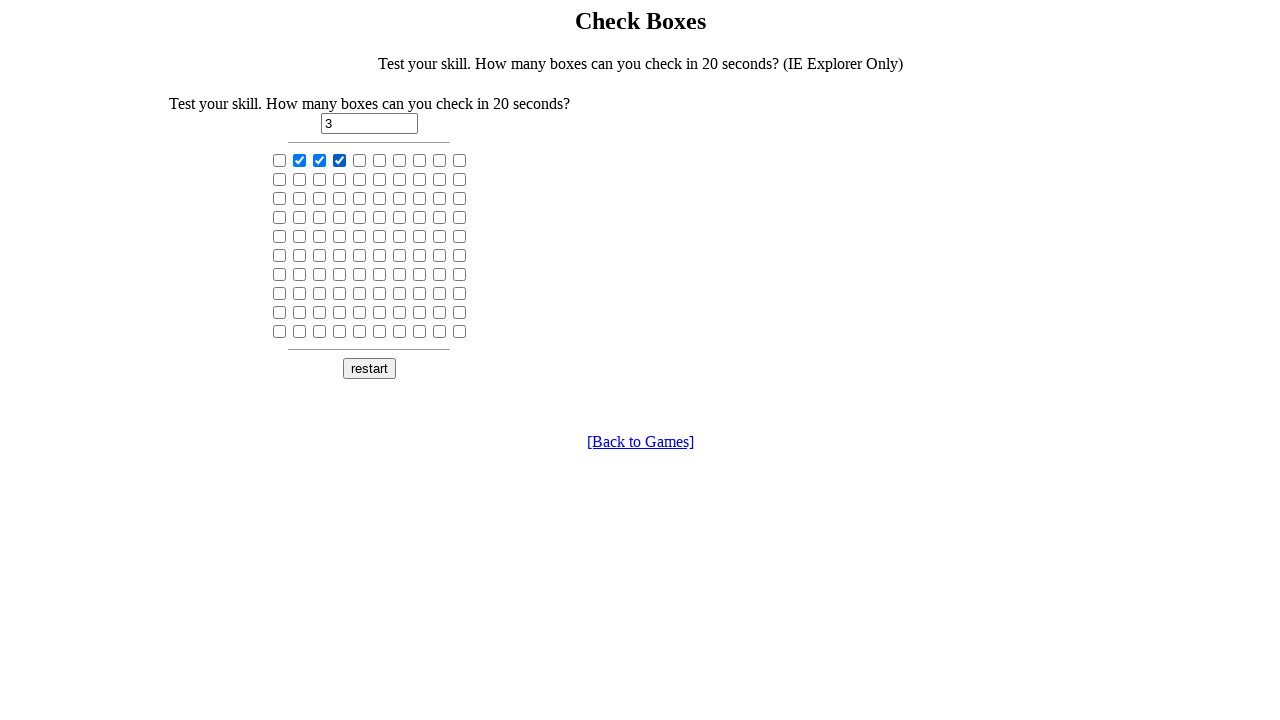

Clicked checkbox at index 4 at (360, 160) on xpath=//input[@type='checkbox'] >> nth=4
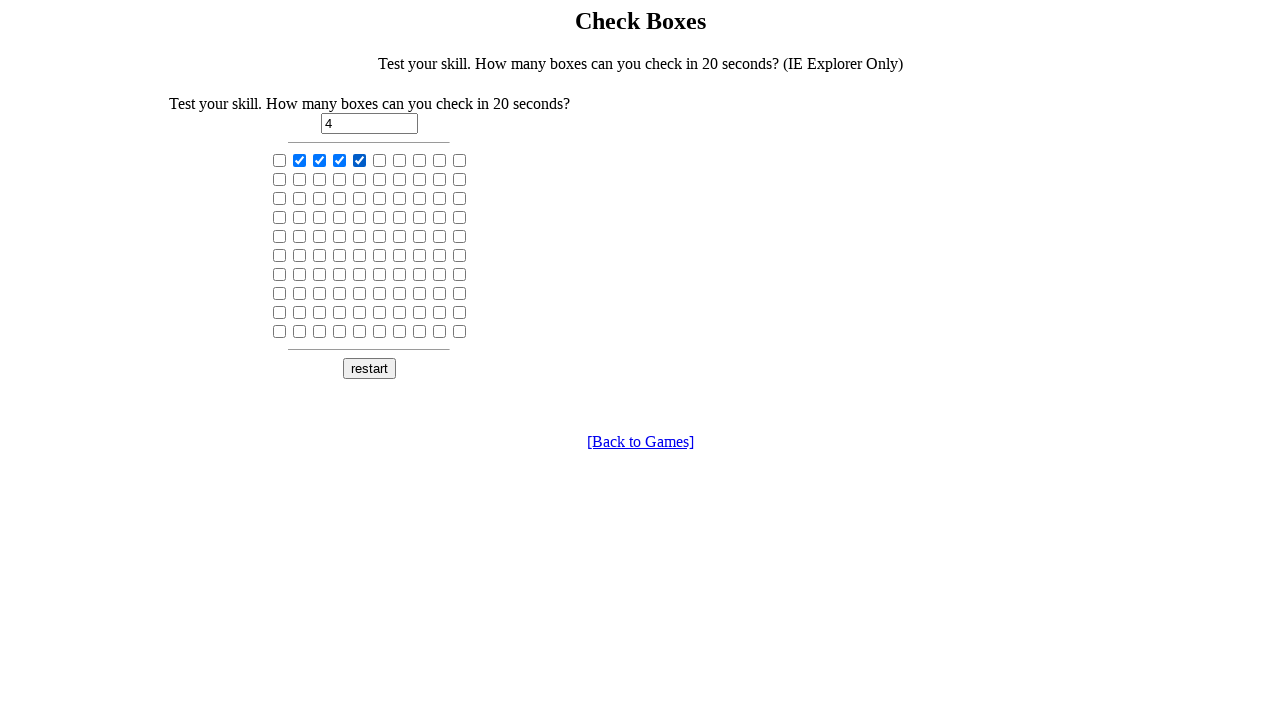

Clicked checkbox at index 6 at (400, 160) on xpath=//input[@type='checkbox'] >> nth=6
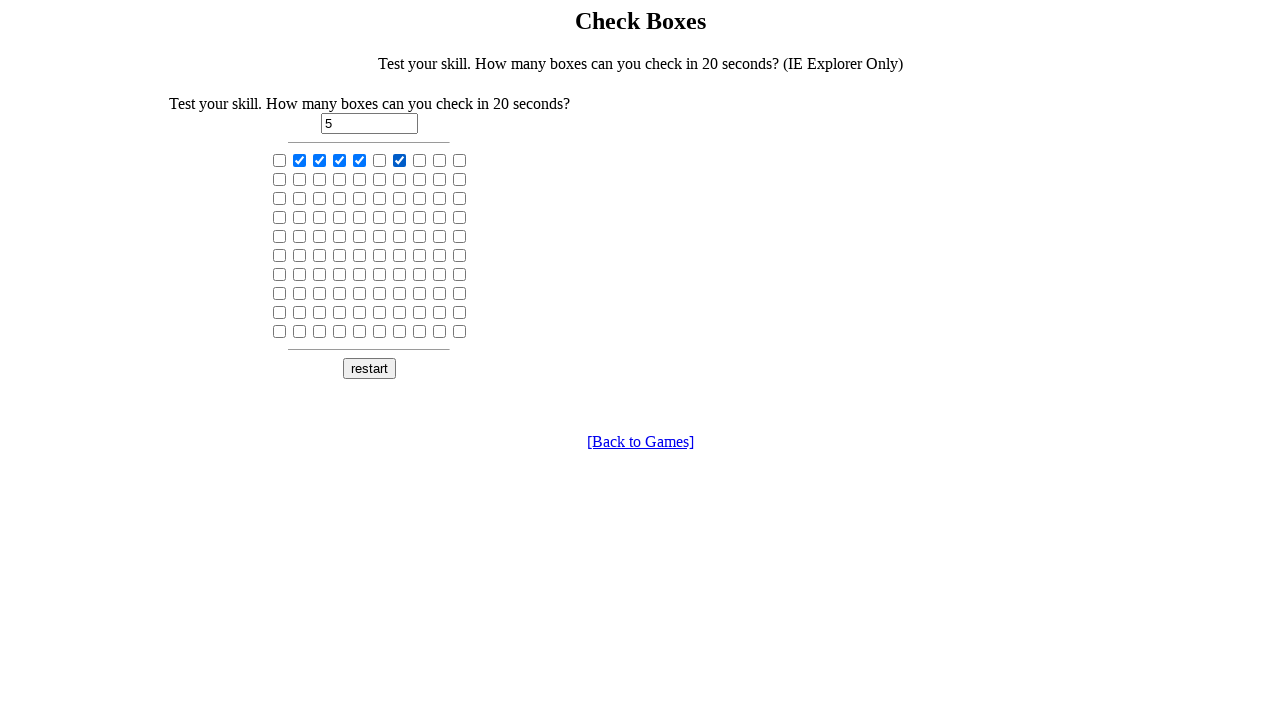

Clicked checkbox at index 7 at (420, 160) on xpath=//input[@type='checkbox'] >> nth=7
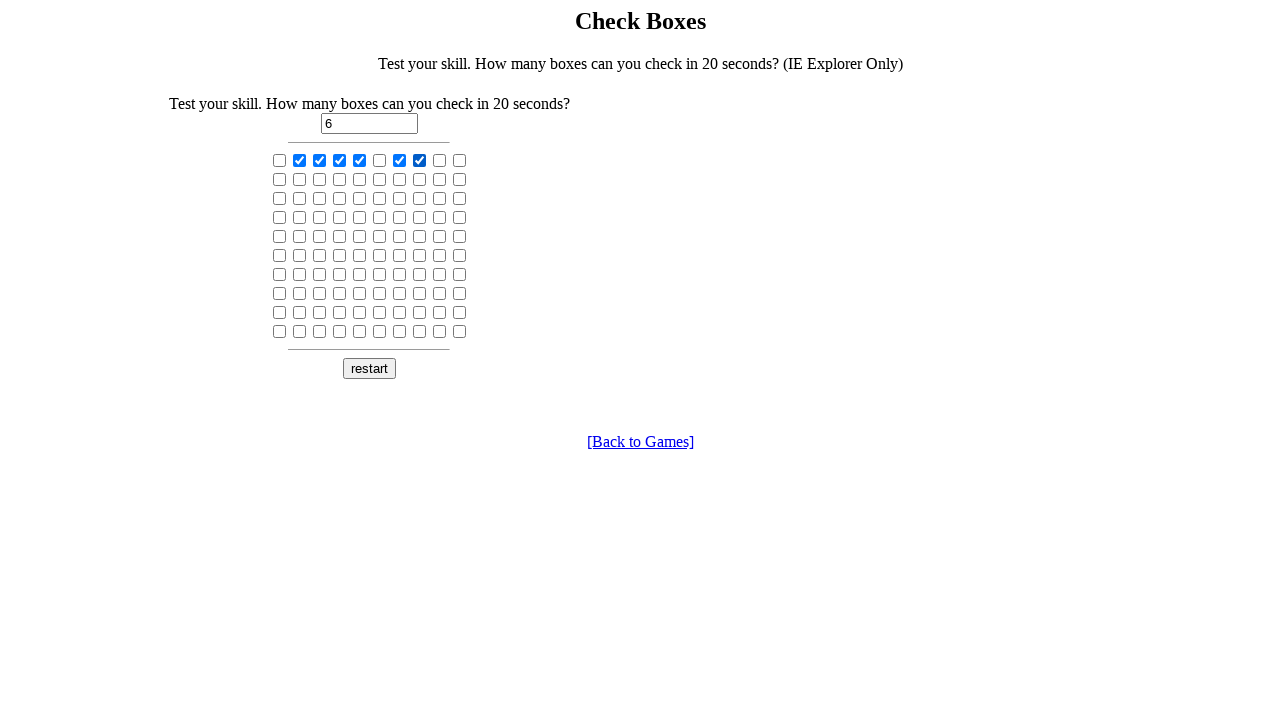

Clicked checkbox at index 8 at (440, 160) on xpath=//input[@type='checkbox'] >> nth=8
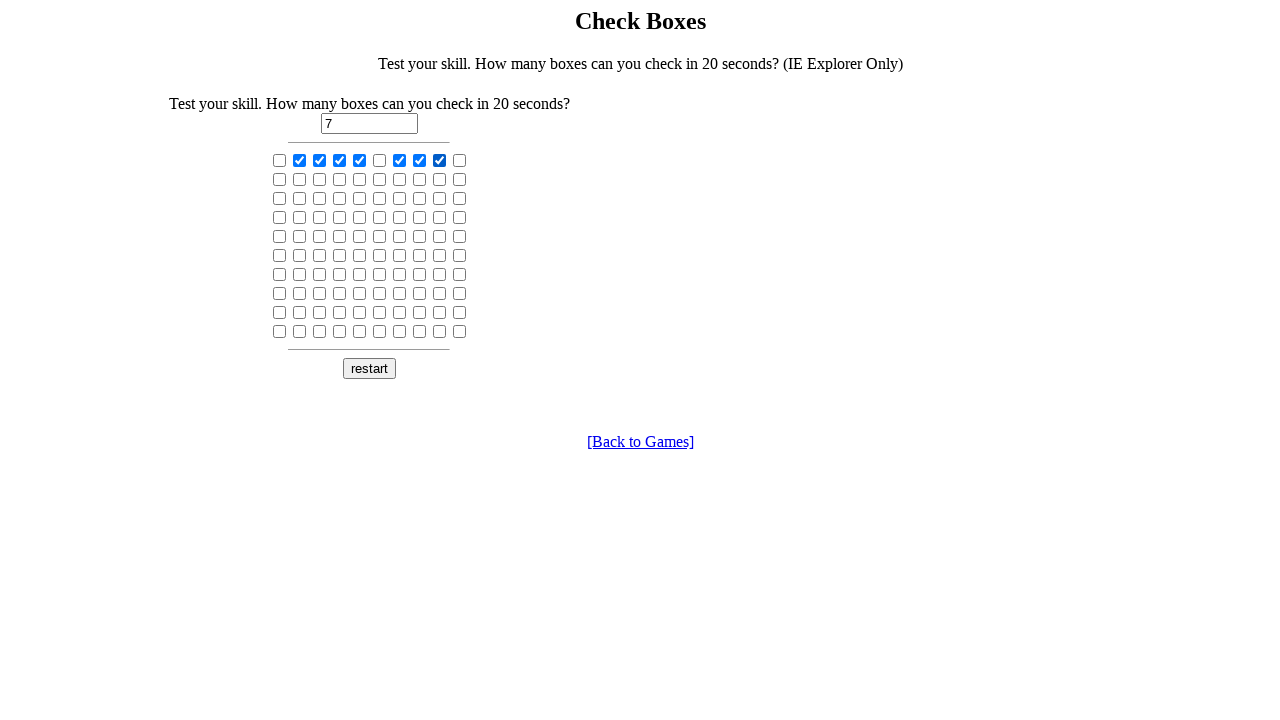

Clicked checkbox at index 9 at (460, 160) on xpath=//input[@type='checkbox'] >> nth=9
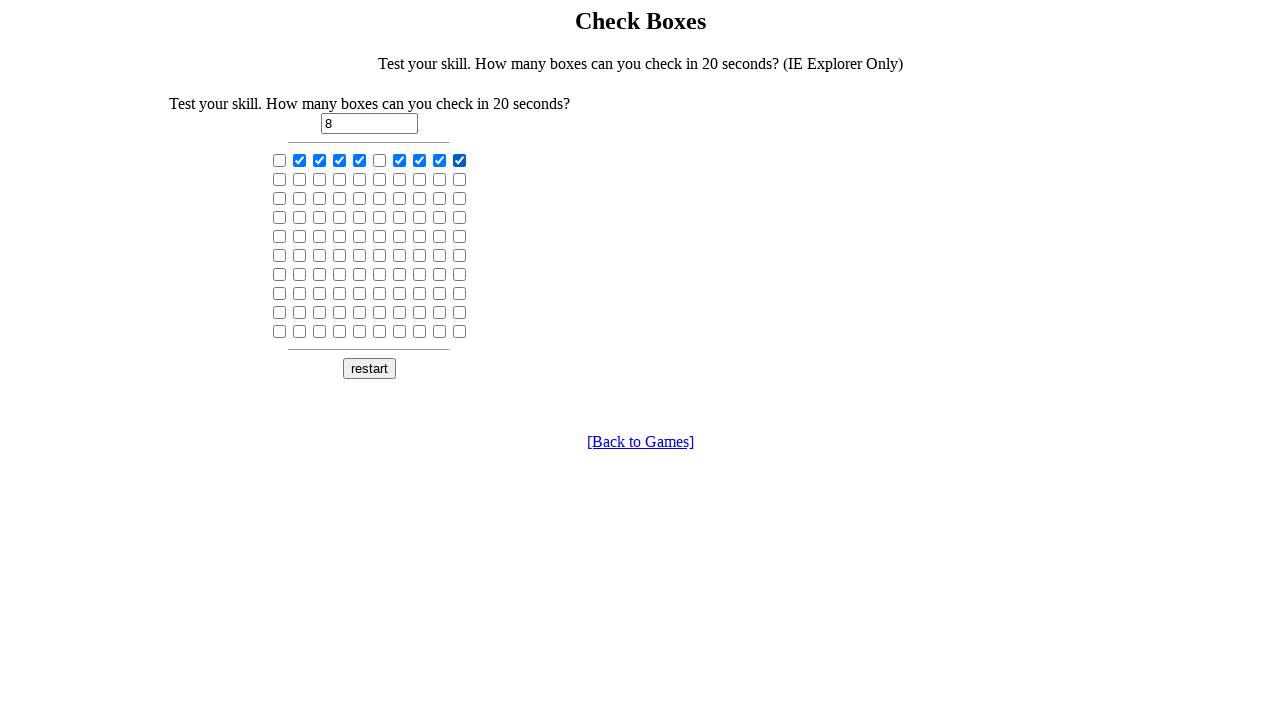

Clicked checkbox at index 11 at (300, 179) on xpath=//input[@type='checkbox'] >> nth=11
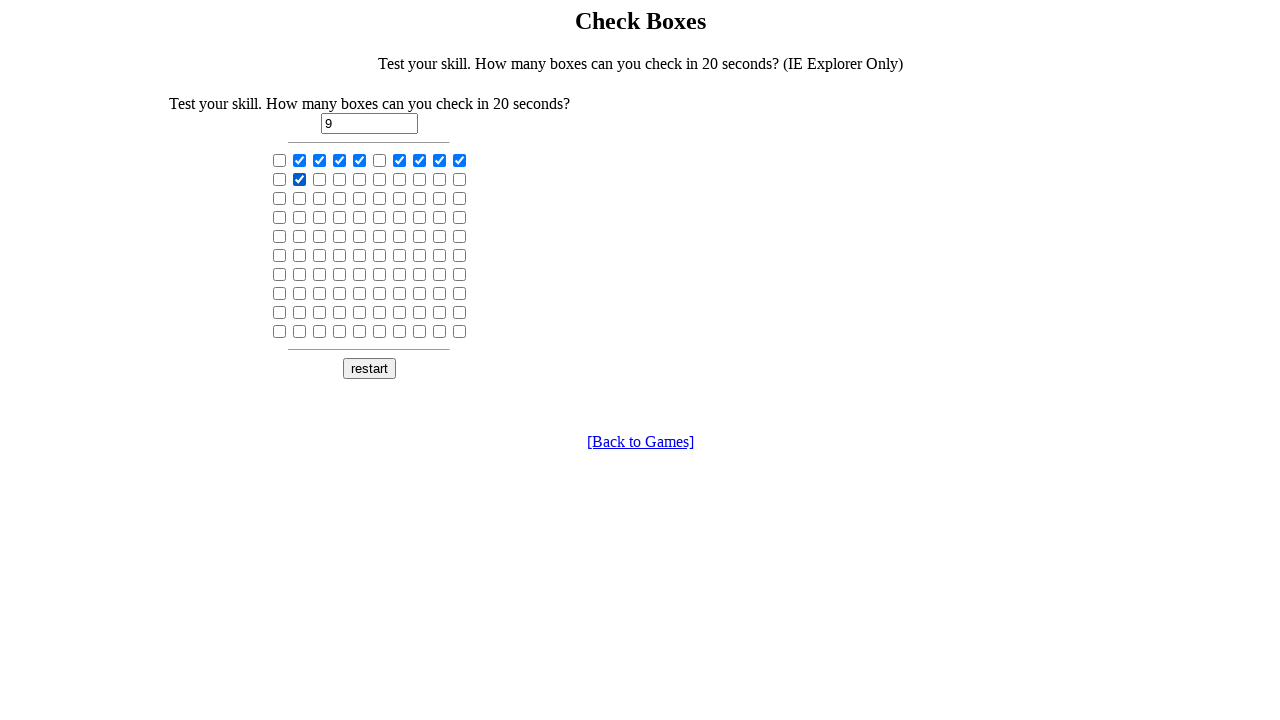

Clicked checkbox at index 12 at (320, 179) on xpath=//input[@type='checkbox'] >> nth=12
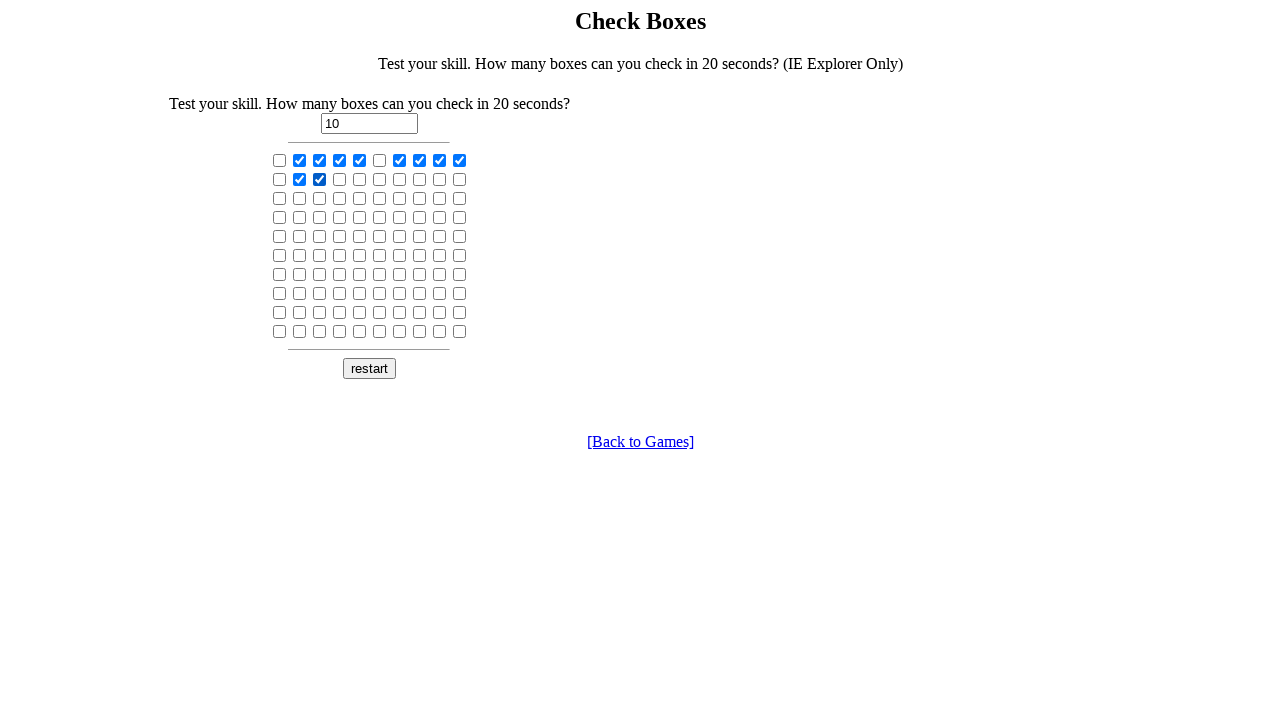

Clicked checkbox at index 13 at (340, 179) on xpath=//input[@type='checkbox'] >> nth=13
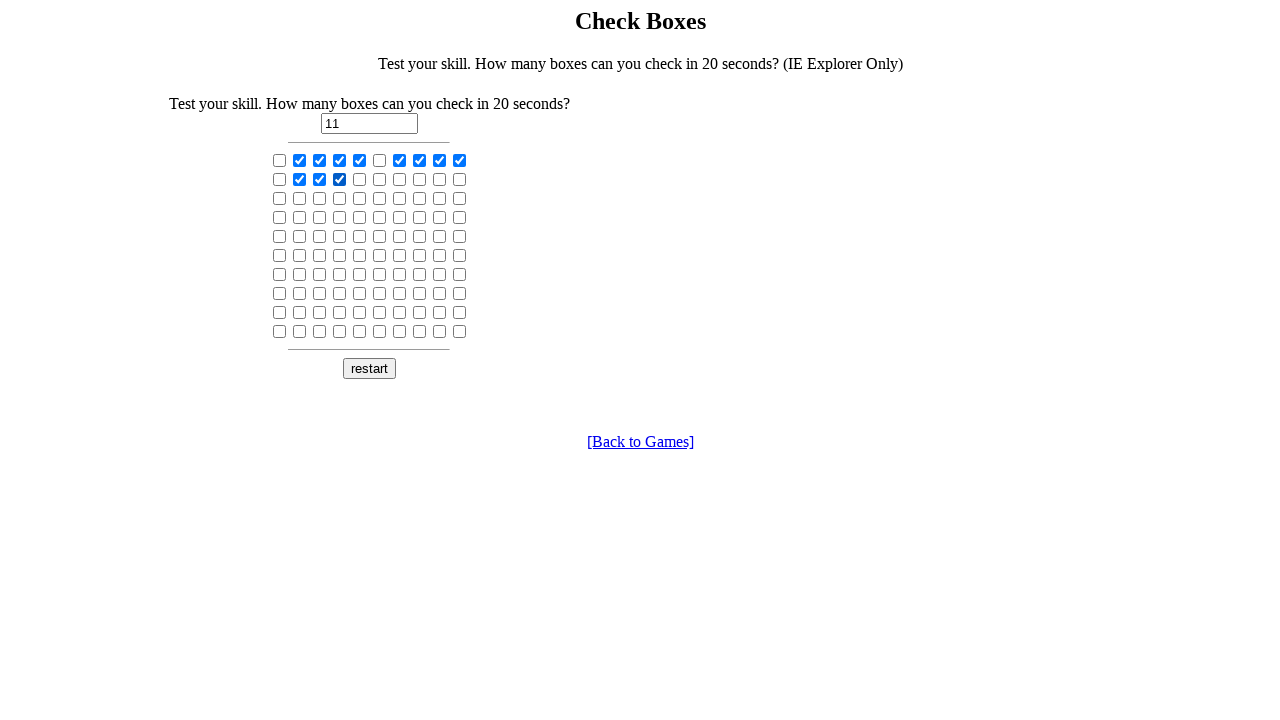

Clicked checkbox at index 14 at (360, 179) on xpath=//input[@type='checkbox'] >> nth=14
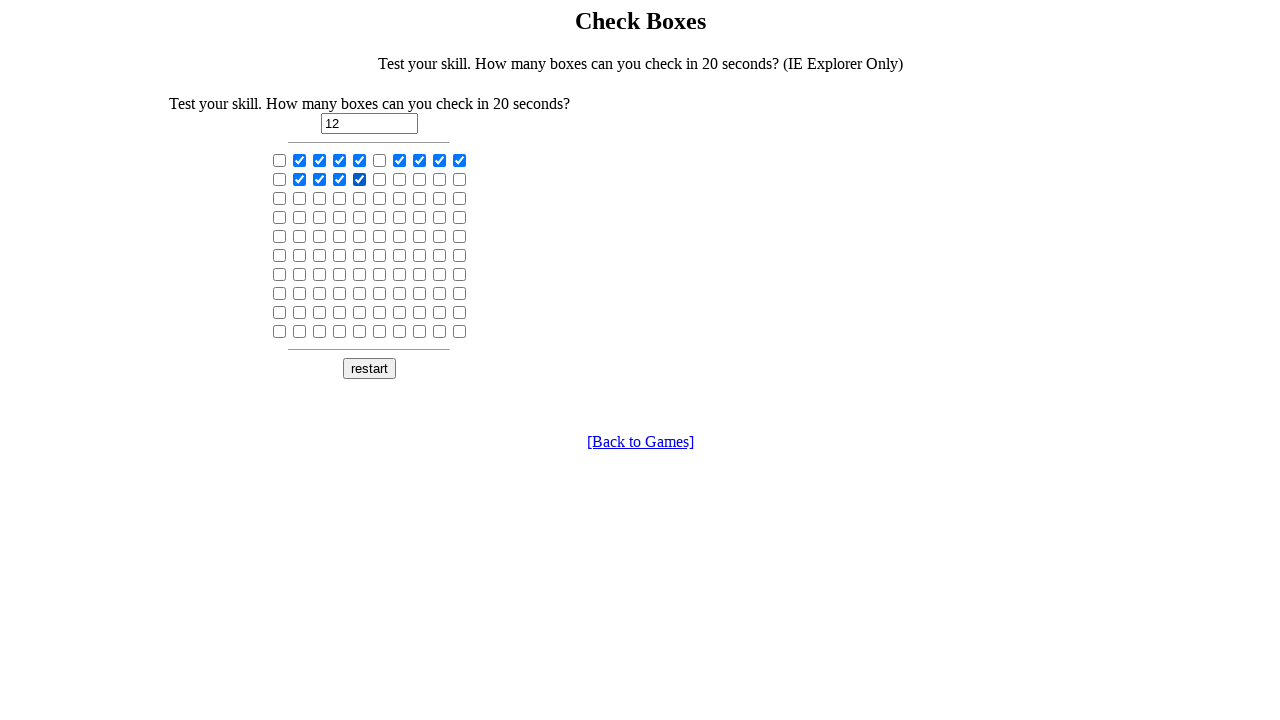

Clicked checkbox at index 16 at (400, 179) on xpath=//input[@type='checkbox'] >> nth=16
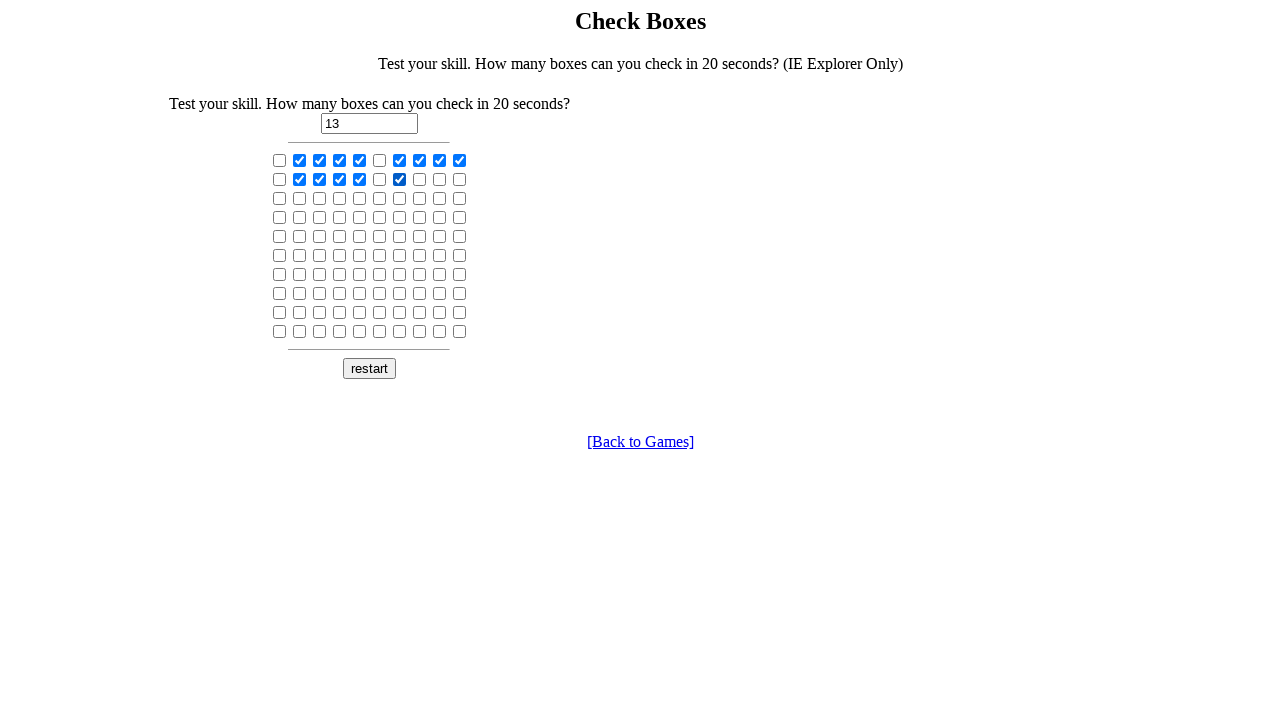

Clicked checkbox at index 17 at (420, 179) on xpath=//input[@type='checkbox'] >> nth=17
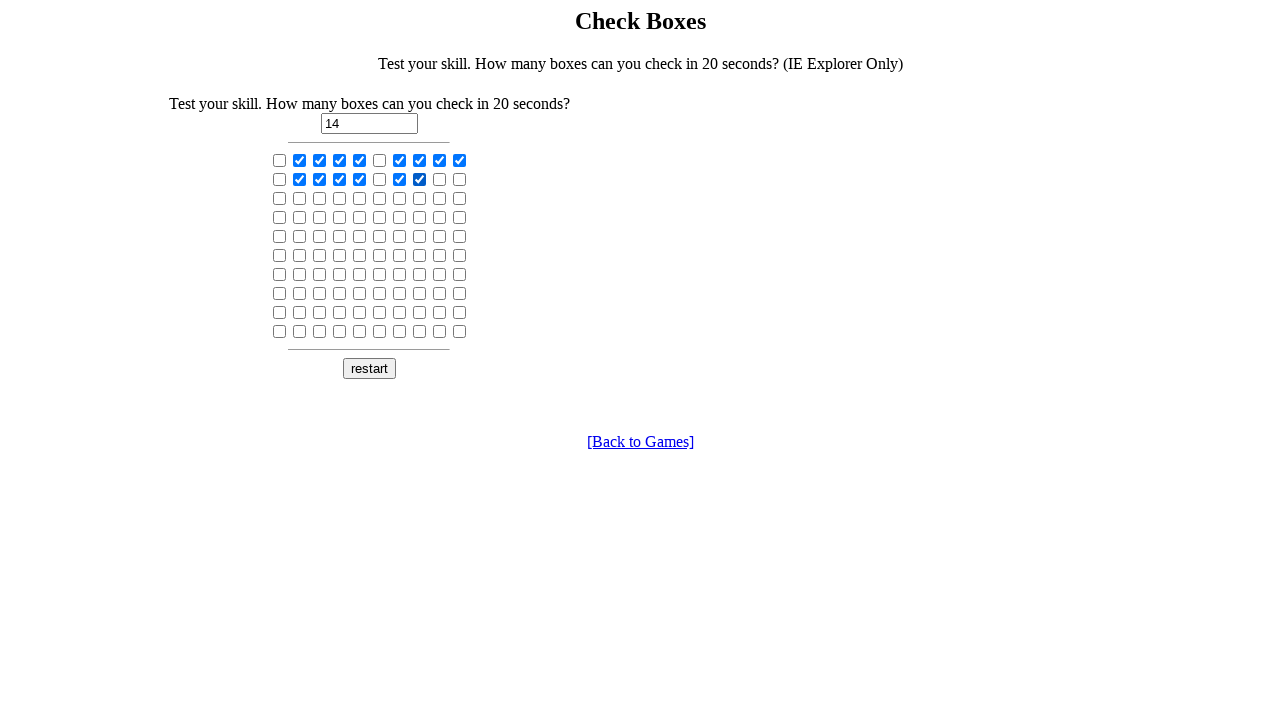

Clicked checkbox at index 18 at (440, 179) on xpath=//input[@type='checkbox'] >> nth=18
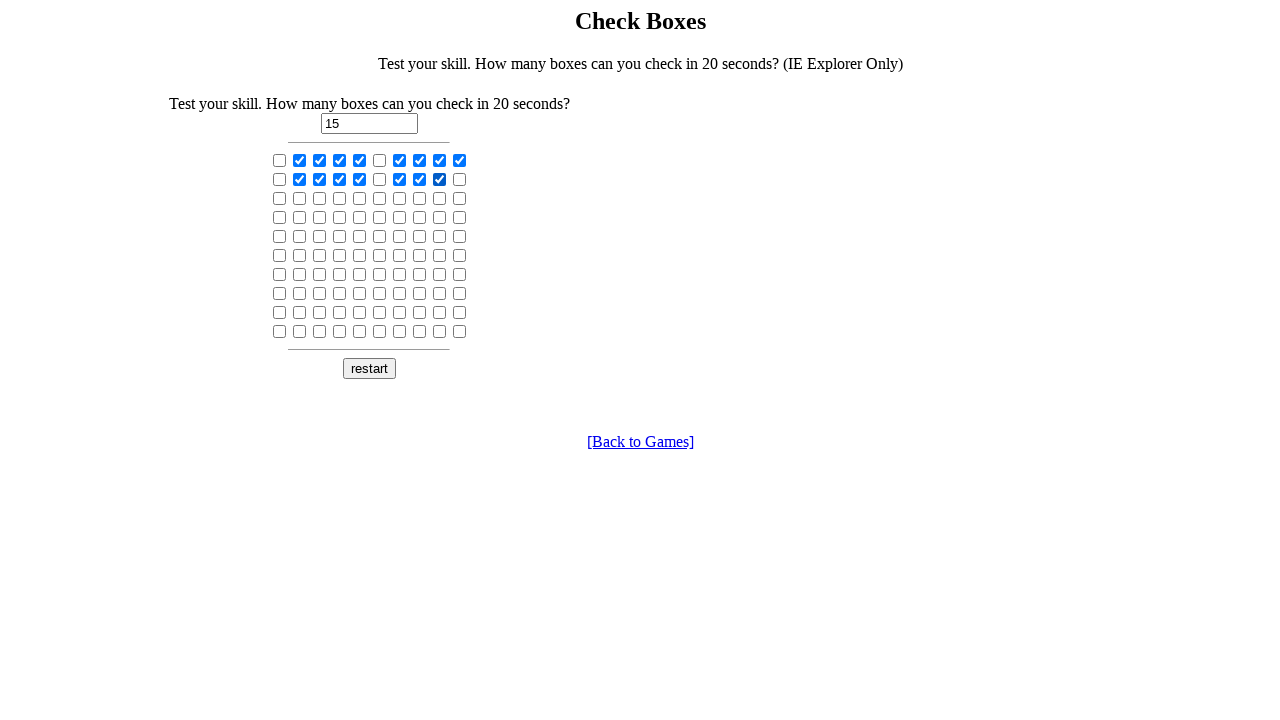

Clicked checkbox at index 19 at (460, 179) on xpath=//input[@type='checkbox'] >> nth=19
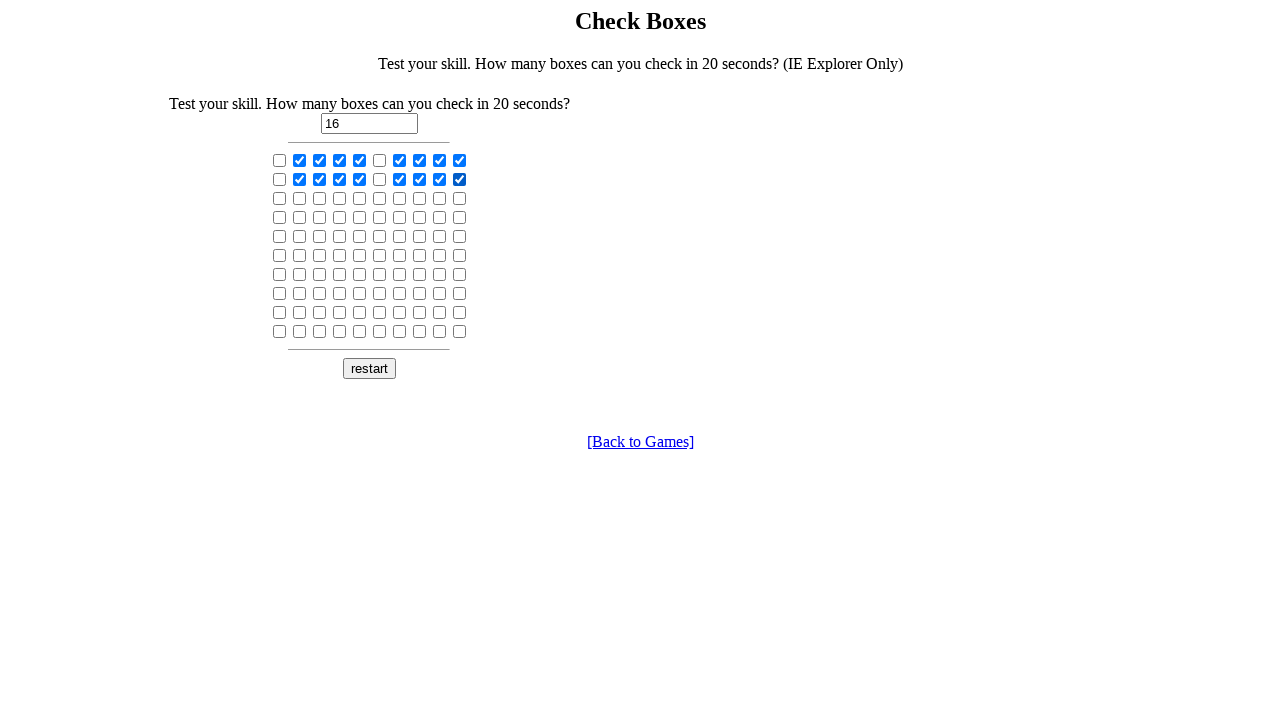

Clicked checkbox at index 21 at (300, 198) on xpath=//input[@type='checkbox'] >> nth=21
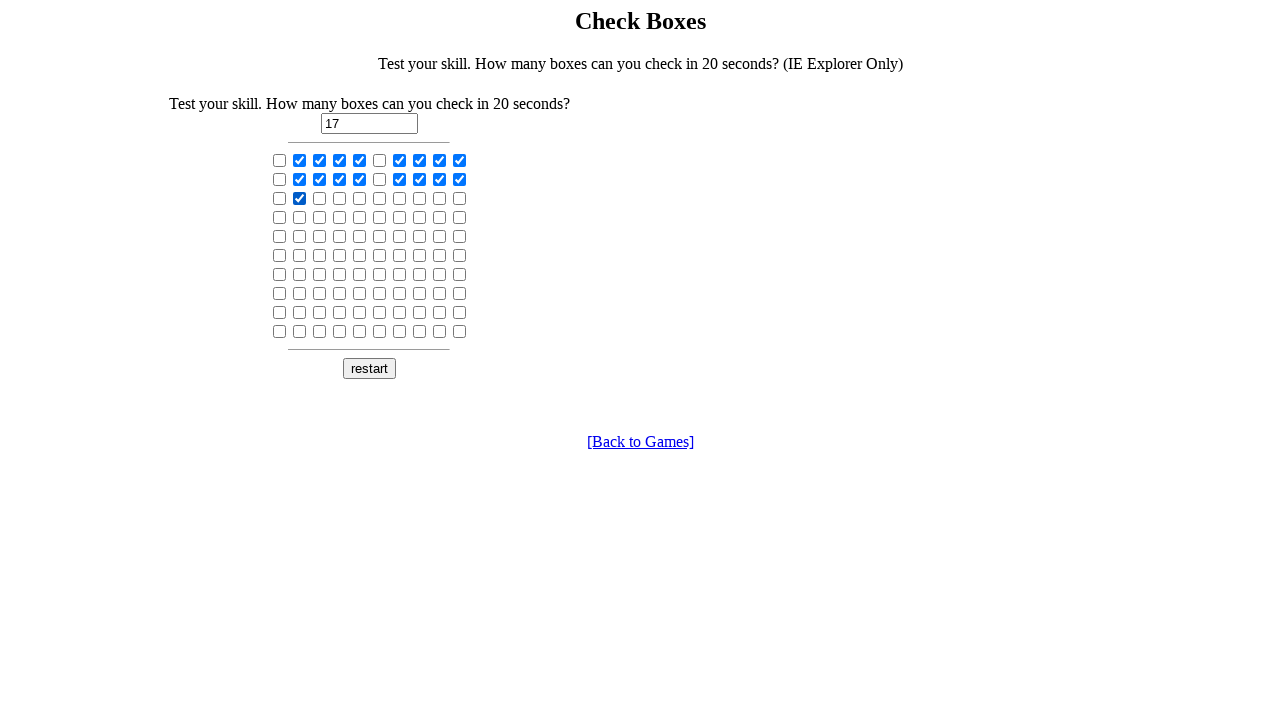

Clicked checkbox at index 22 at (320, 198) on xpath=//input[@type='checkbox'] >> nth=22
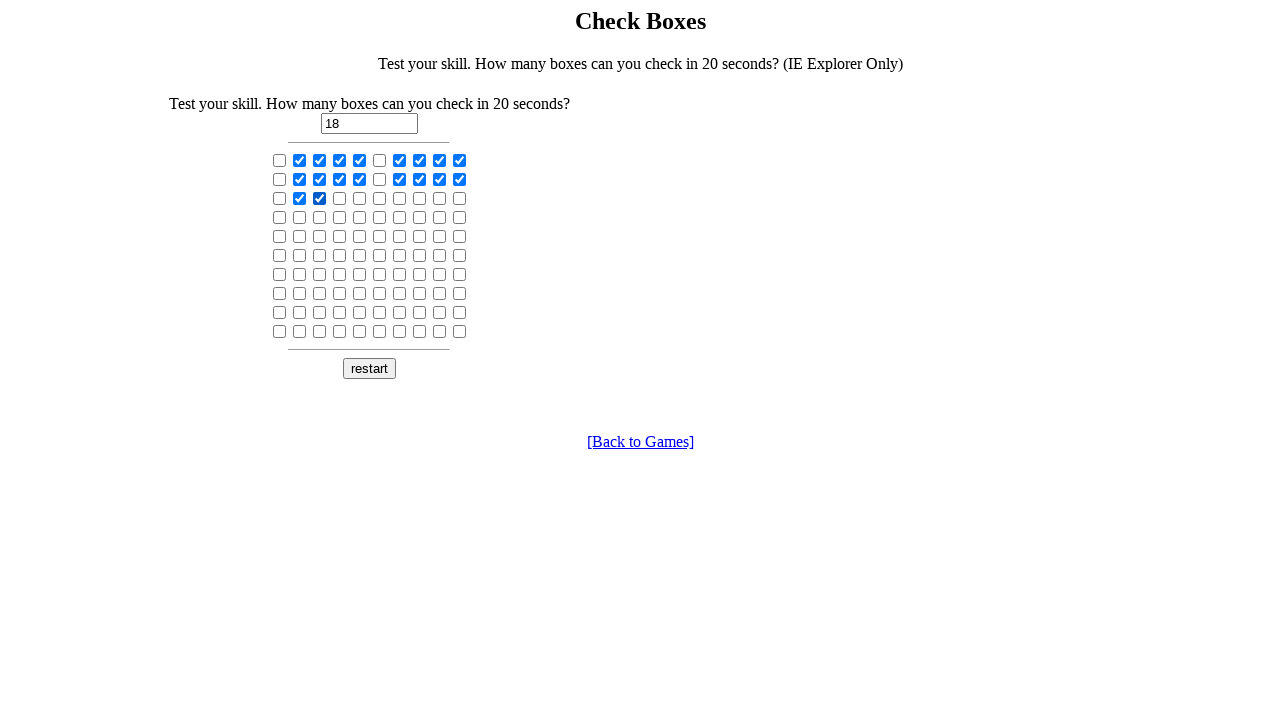

Clicked checkbox at index 23 at (340, 198) on xpath=//input[@type='checkbox'] >> nth=23
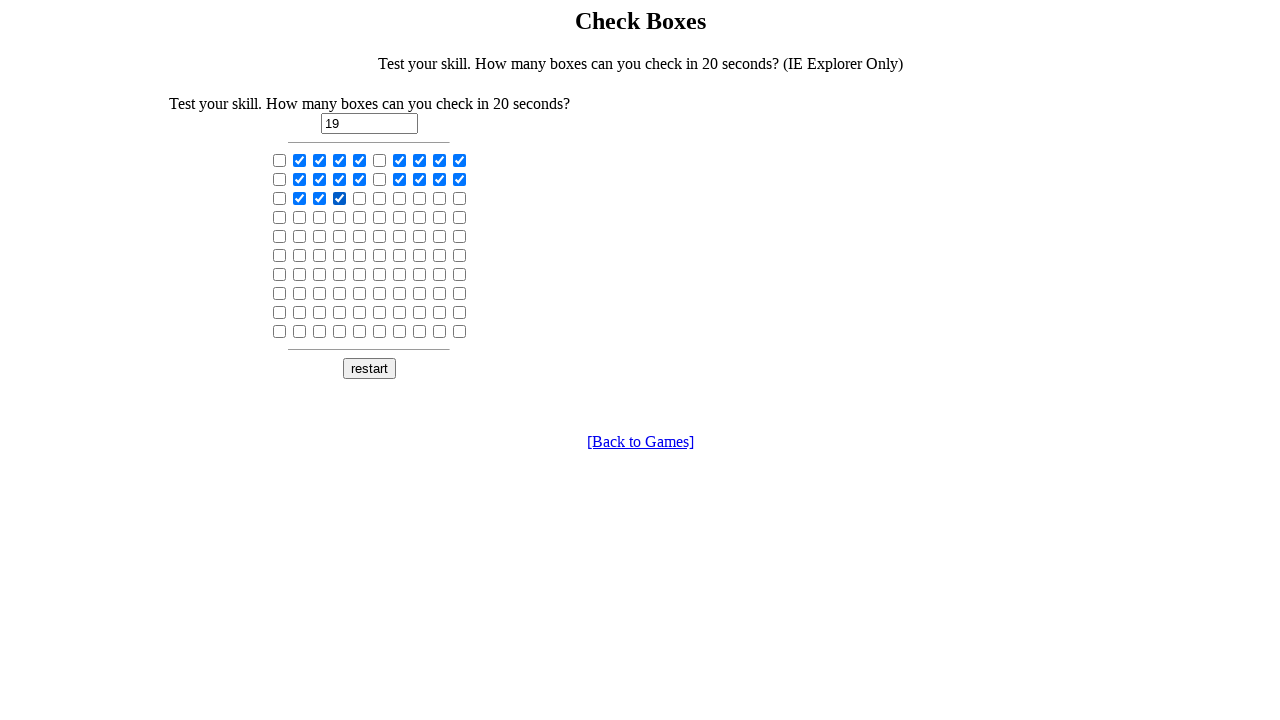

Clicked checkbox at index 24 at (360, 198) on xpath=//input[@type='checkbox'] >> nth=24
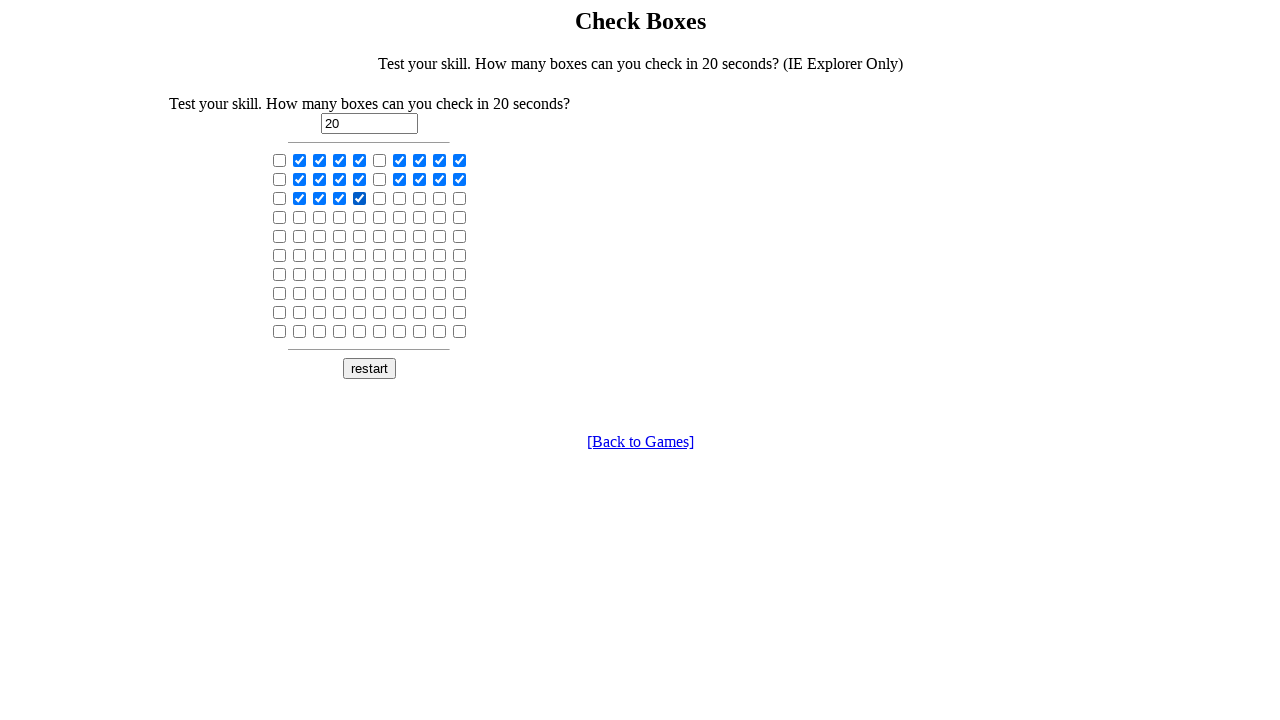

Clicked checkbox at index 26 at (400, 198) on xpath=//input[@type='checkbox'] >> nth=26
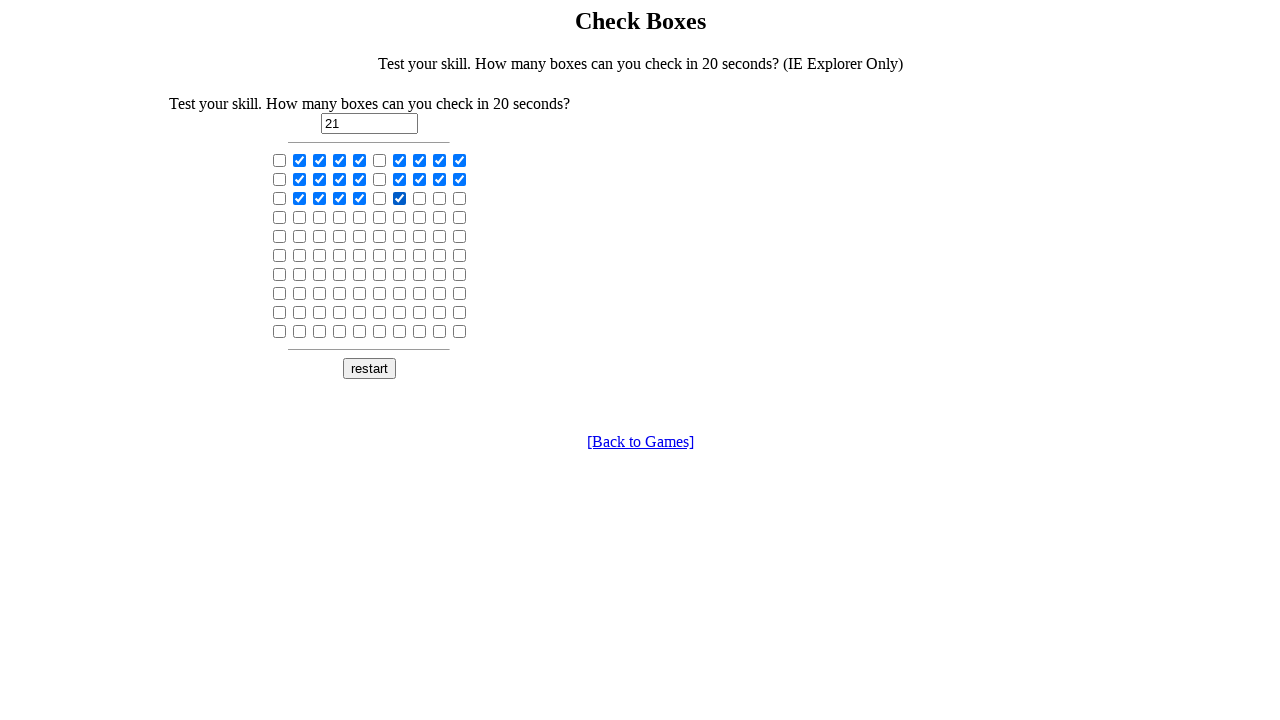

Clicked checkbox at index 27 at (420, 198) on xpath=//input[@type='checkbox'] >> nth=27
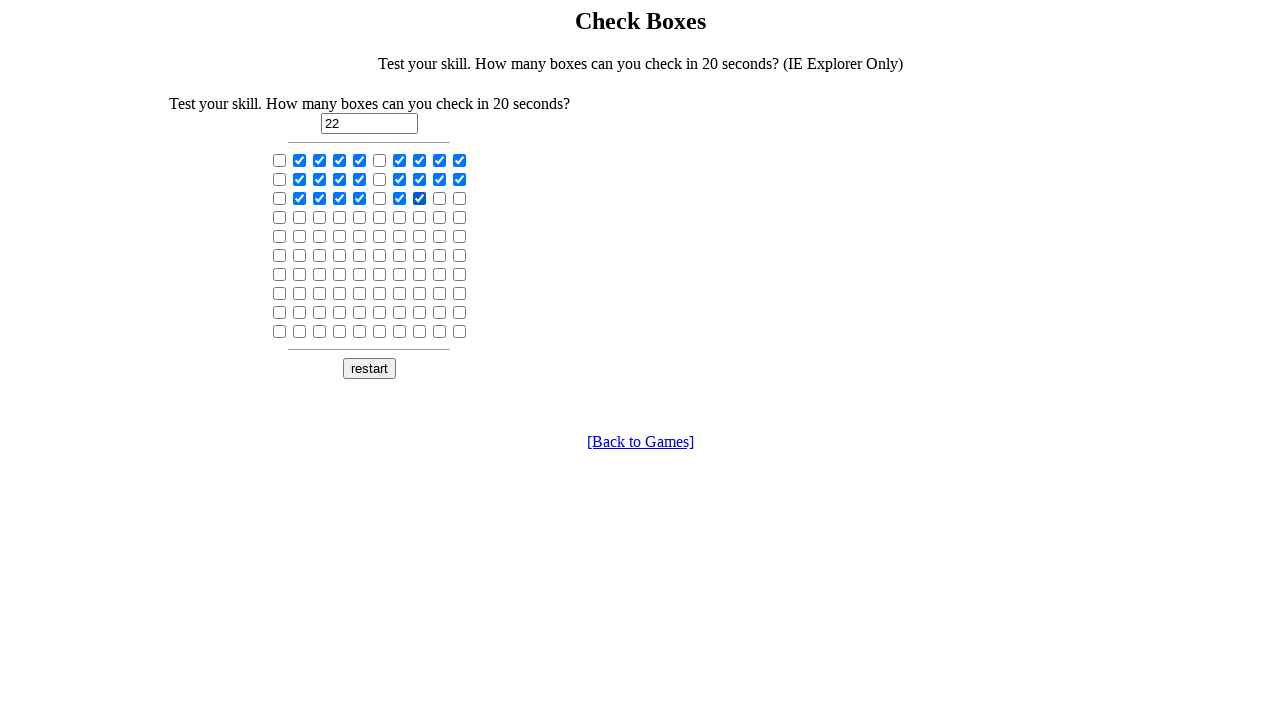

Clicked checkbox at index 28 at (440, 198) on xpath=//input[@type='checkbox'] >> nth=28
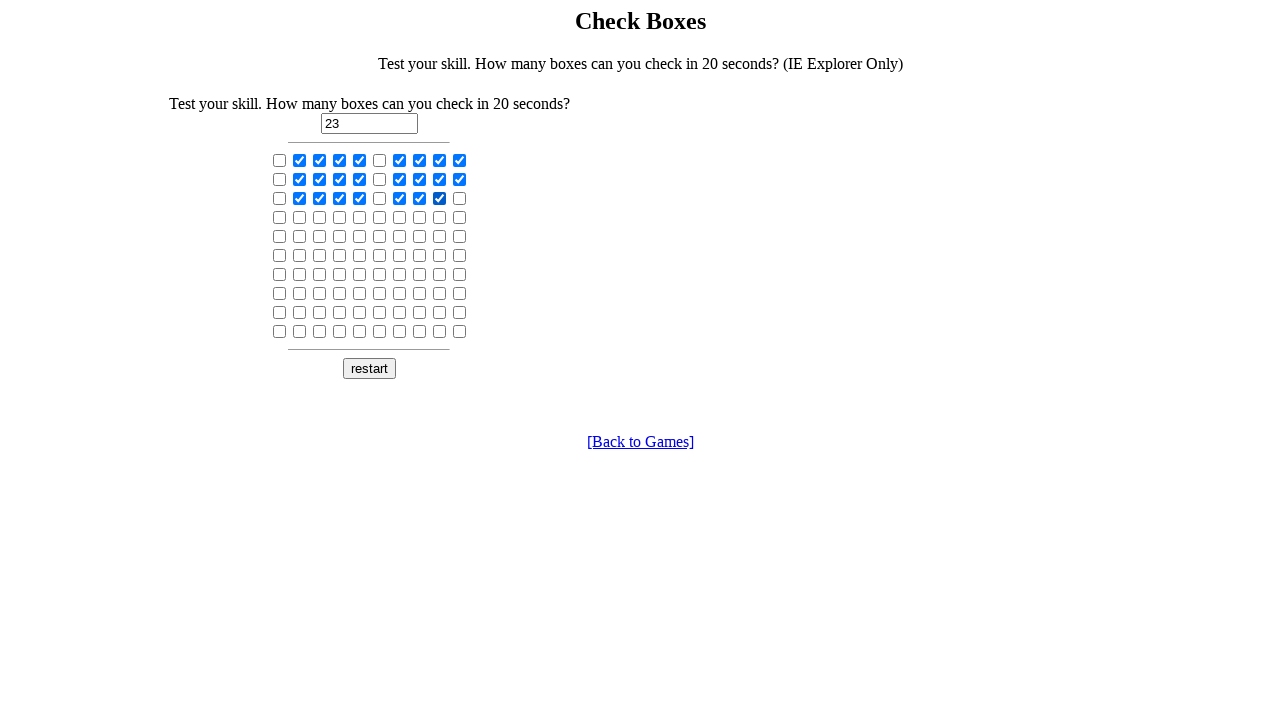

Clicked checkbox at index 29 at (460, 198) on xpath=//input[@type='checkbox'] >> nth=29
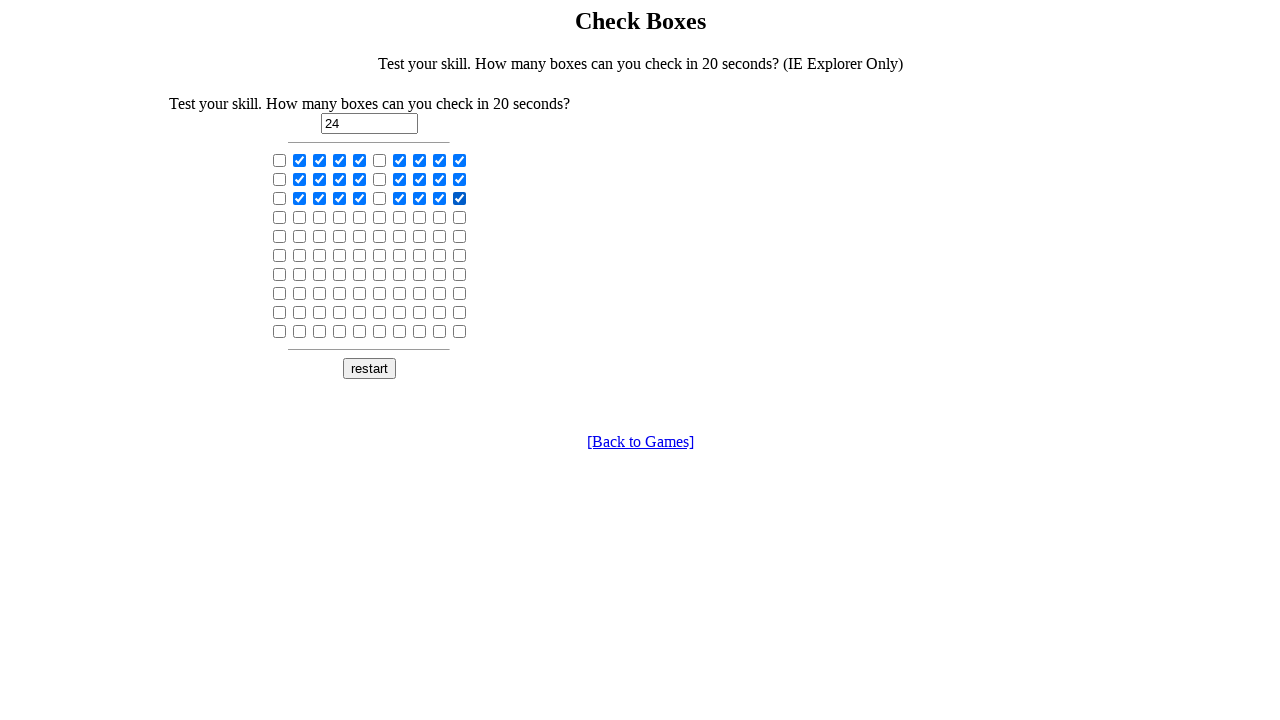

Clicked checkbox at index 31 at (300, 217) on xpath=//input[@type='checkbox'] >> nth=31
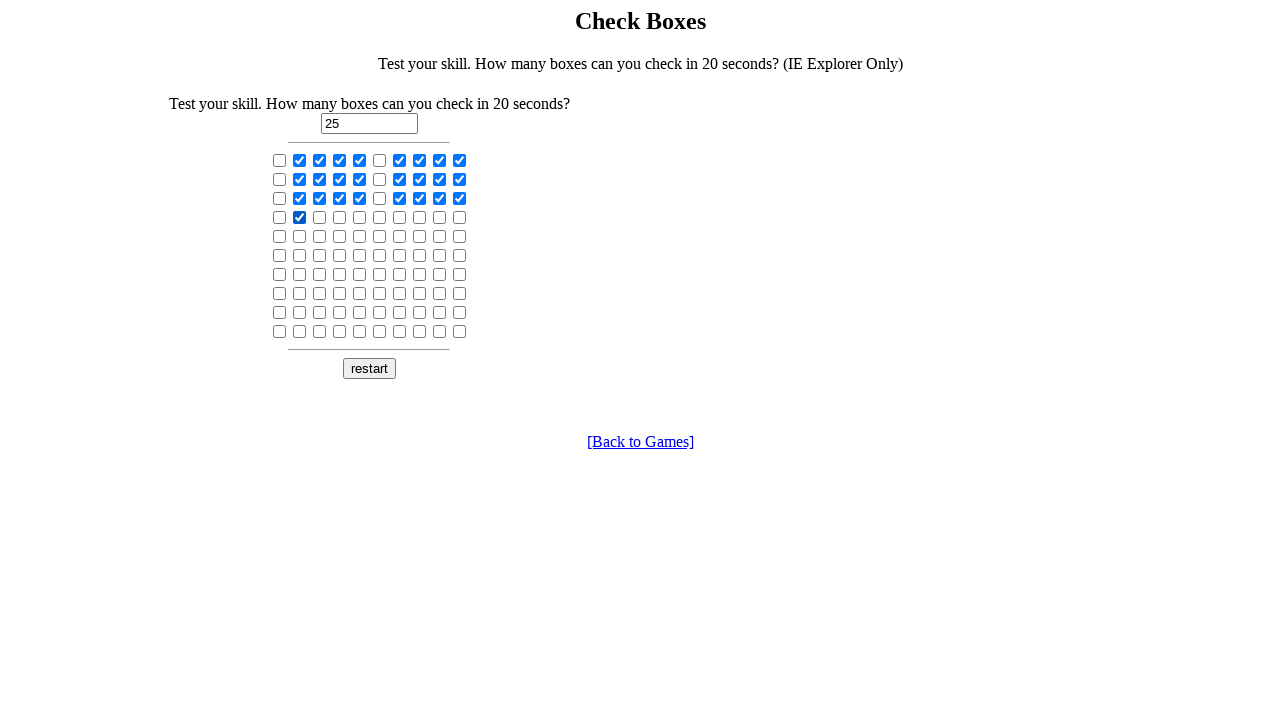

Clicked checkbox at index 32 at (320, 217) on xpath=//input[@type='checkbox'] >> nth=32
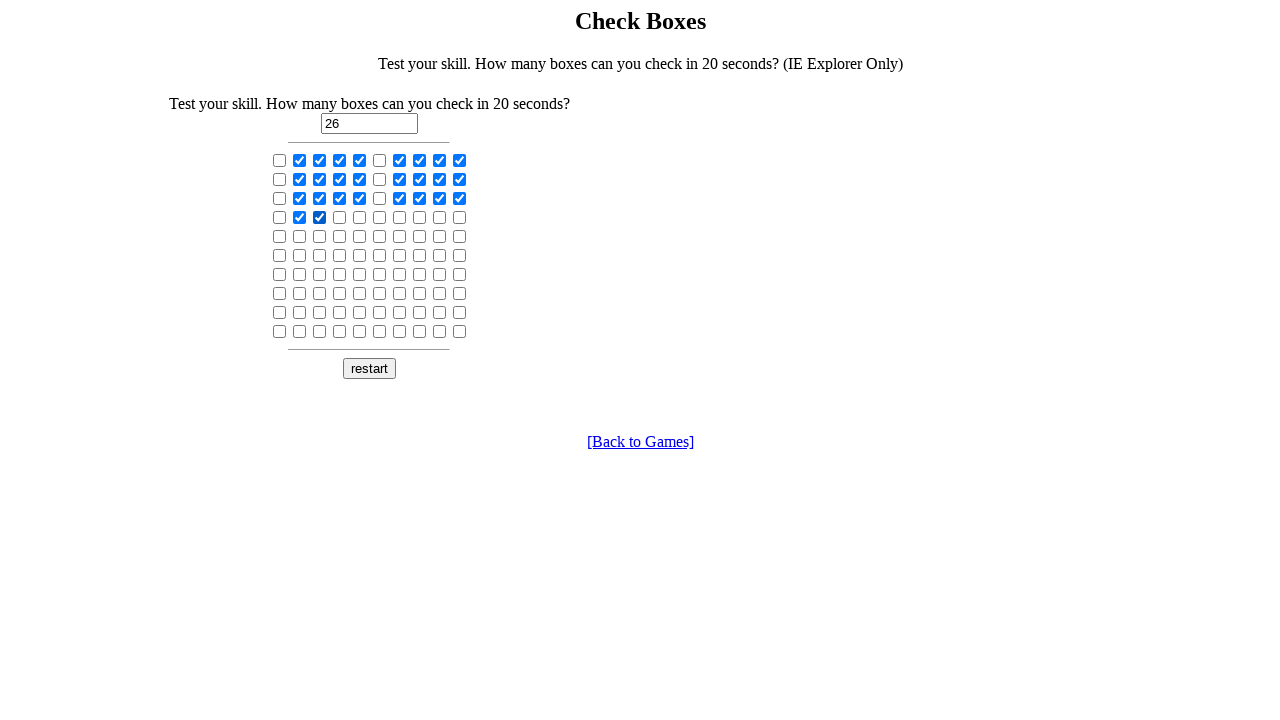

Clicked checkbox at index 33 at (340, 217) on xpath=//input[@type='checkbox'] >> nth=33
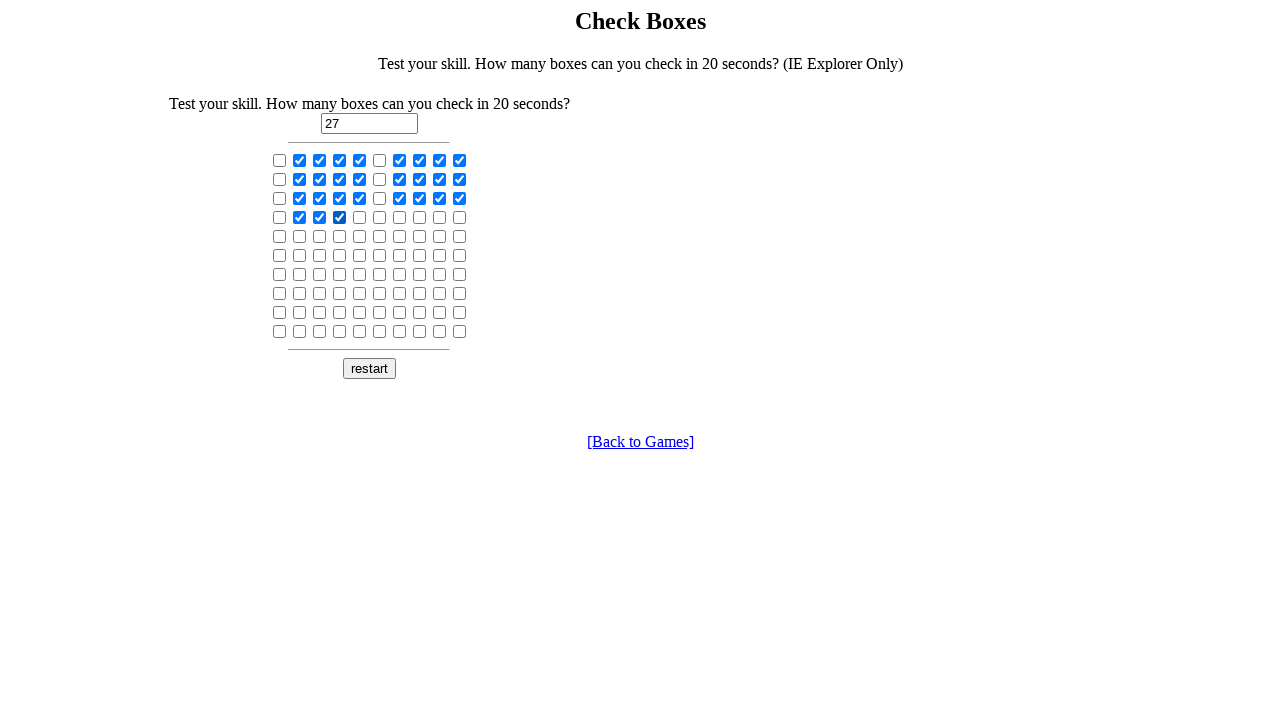

Clicked checkbox at index 34 at (360, 217) on xpath=//input[@type='checkbox'] >> nth=34
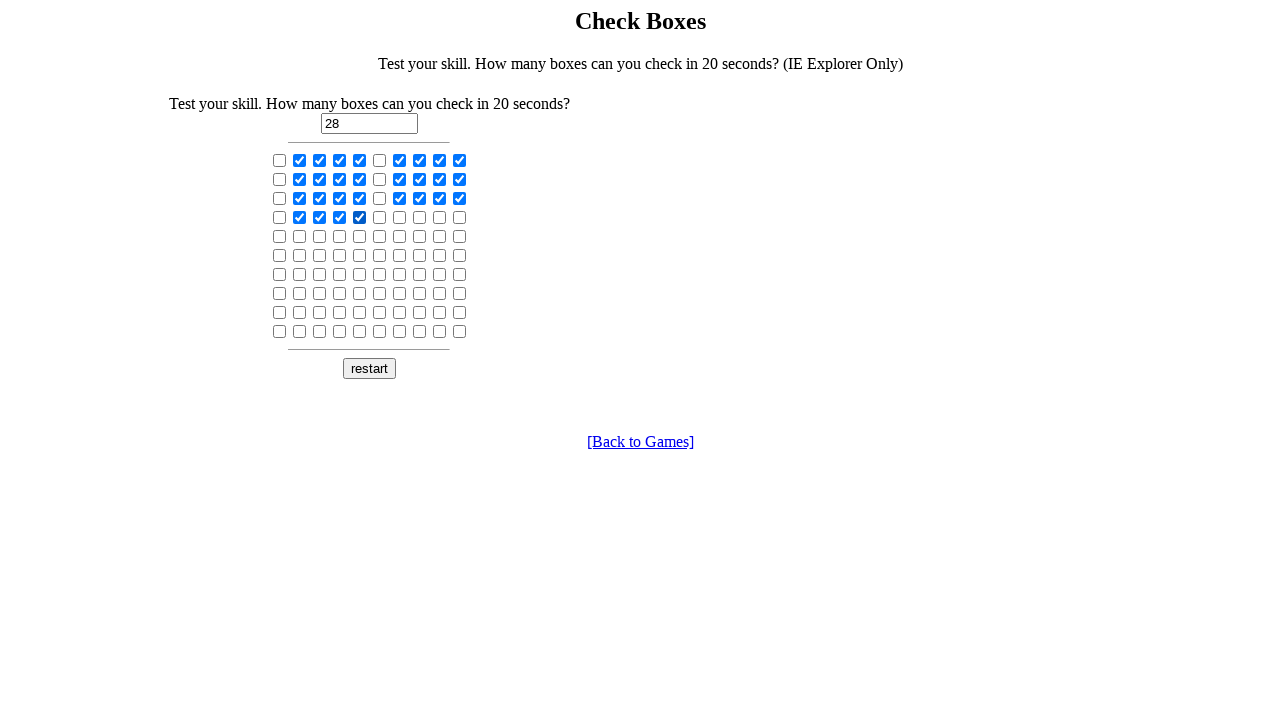

Clicked checkbox at index 36 at (400, 217) on xpath=//input[@type='checkbox'] >> nth=36
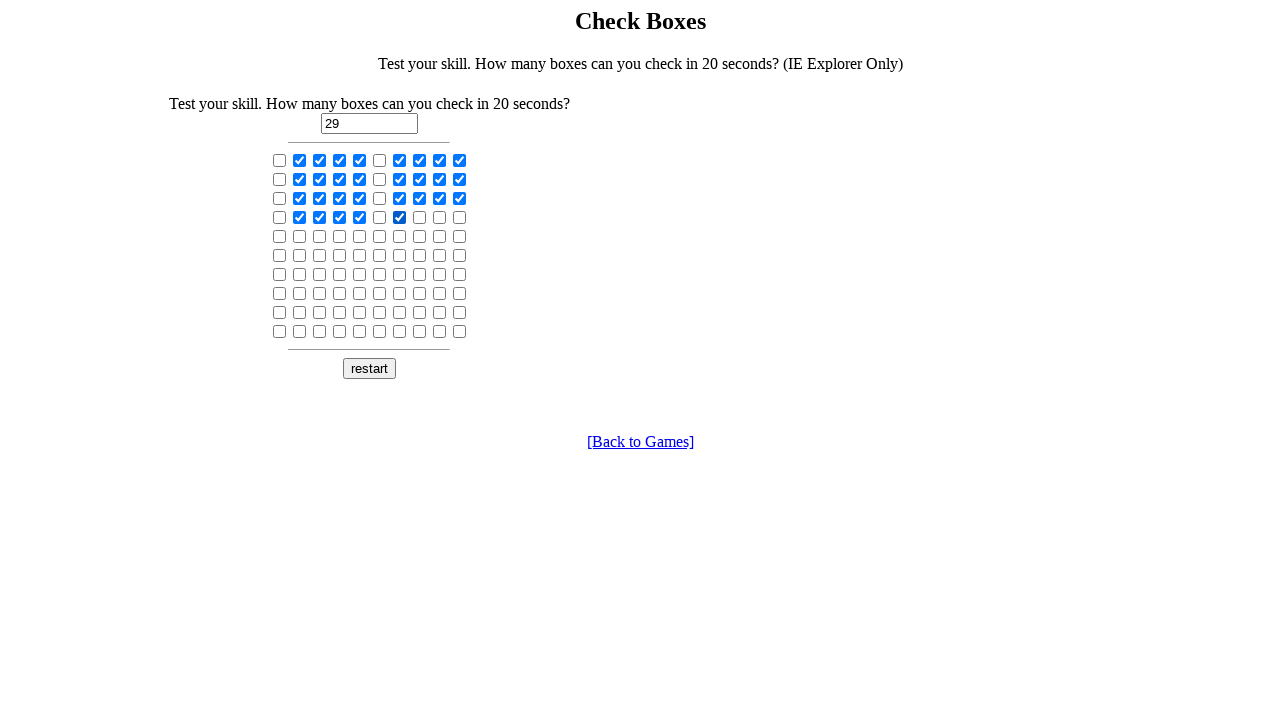

Clicked checkbox at index 37 at (420, 217) on xpath=//input[@type='checkbox'] >> nth=37
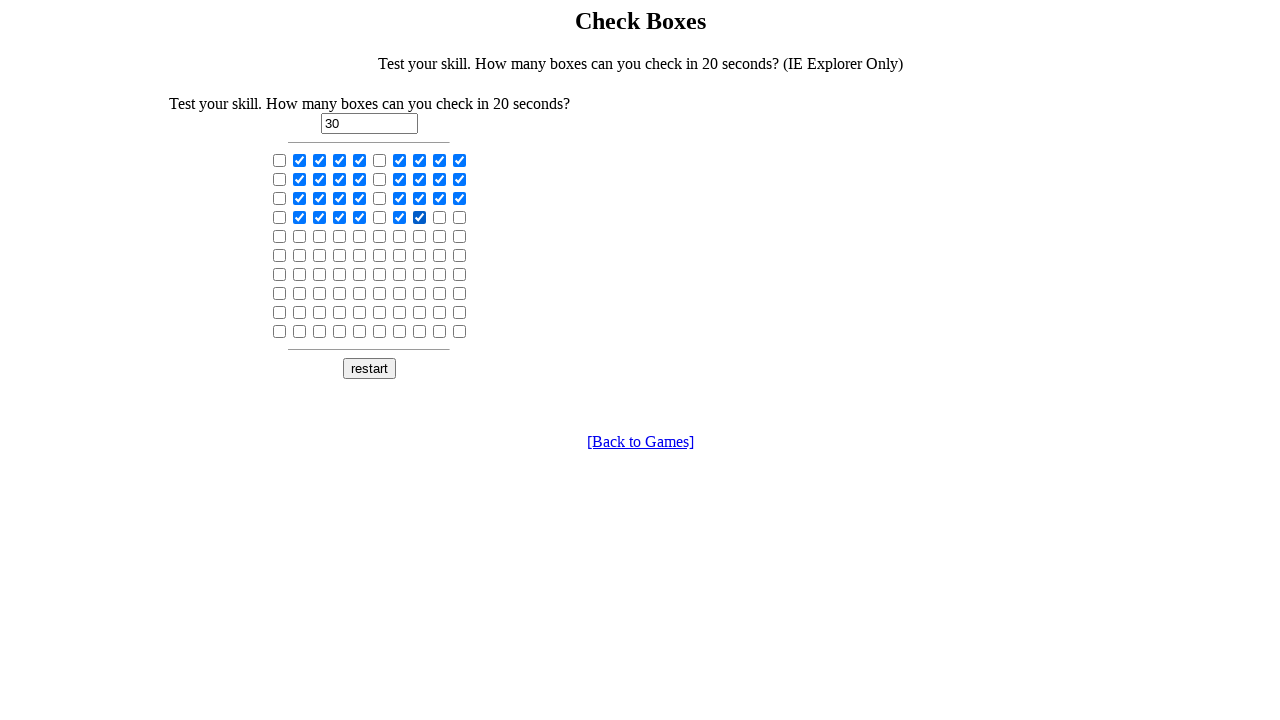

Clicked checkbox at index 38 at (440, 217) on xpath=//input[@type='checkbox'] >> nth=38
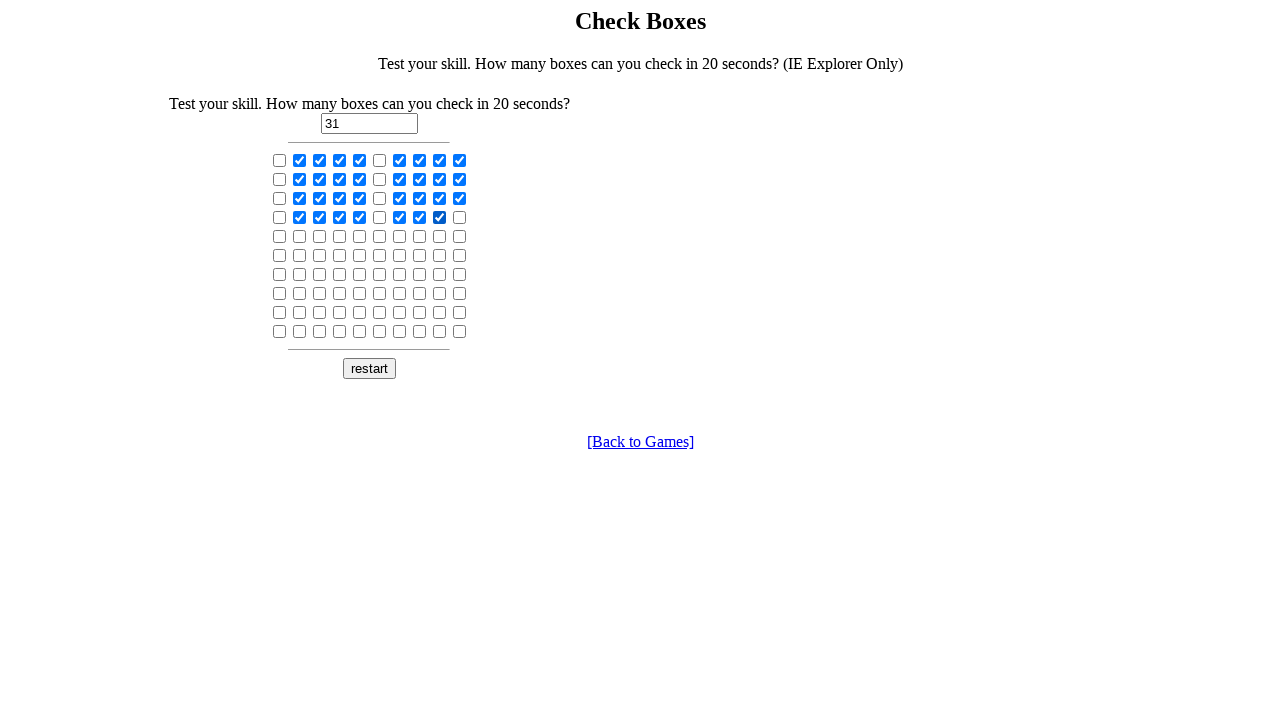

Clicked checkbox at index 39 at (460, 217) on xpath=//input[@type='checkbox'] >> nth=39
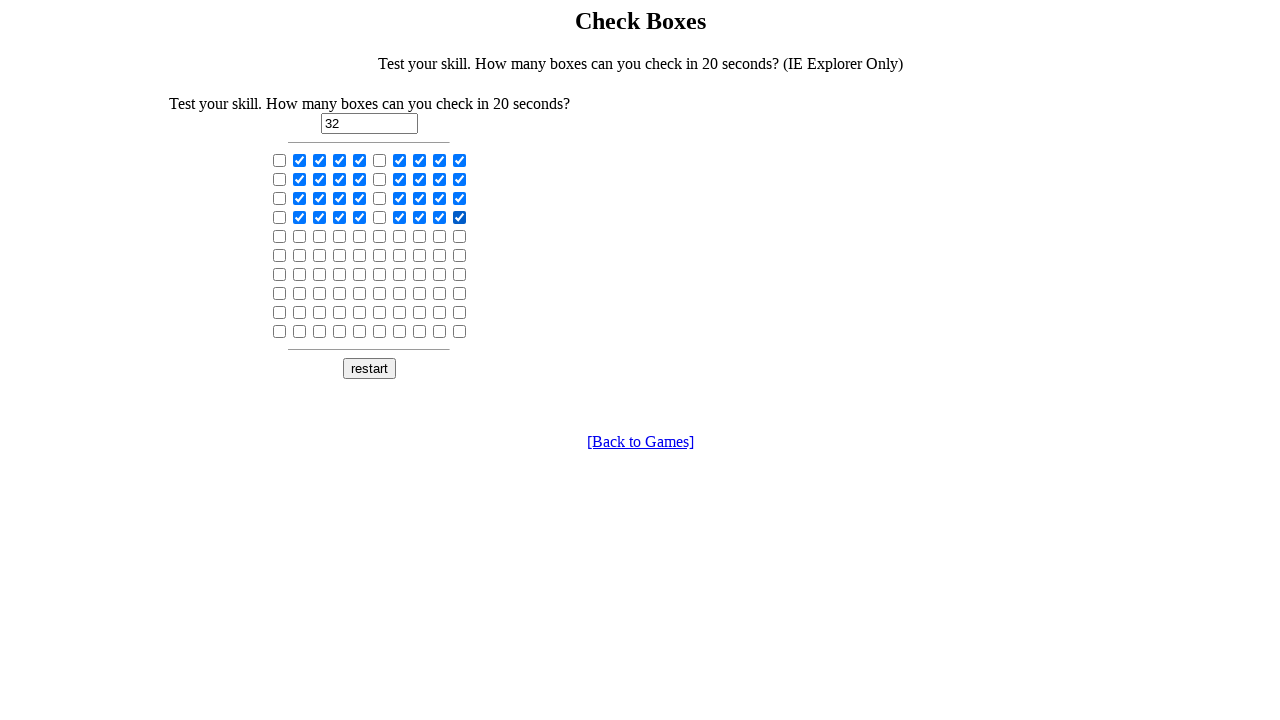

Clicked checkbox at index 41 at (300, 236) on xpath=//input[@type='checkbox'] >> nth=41
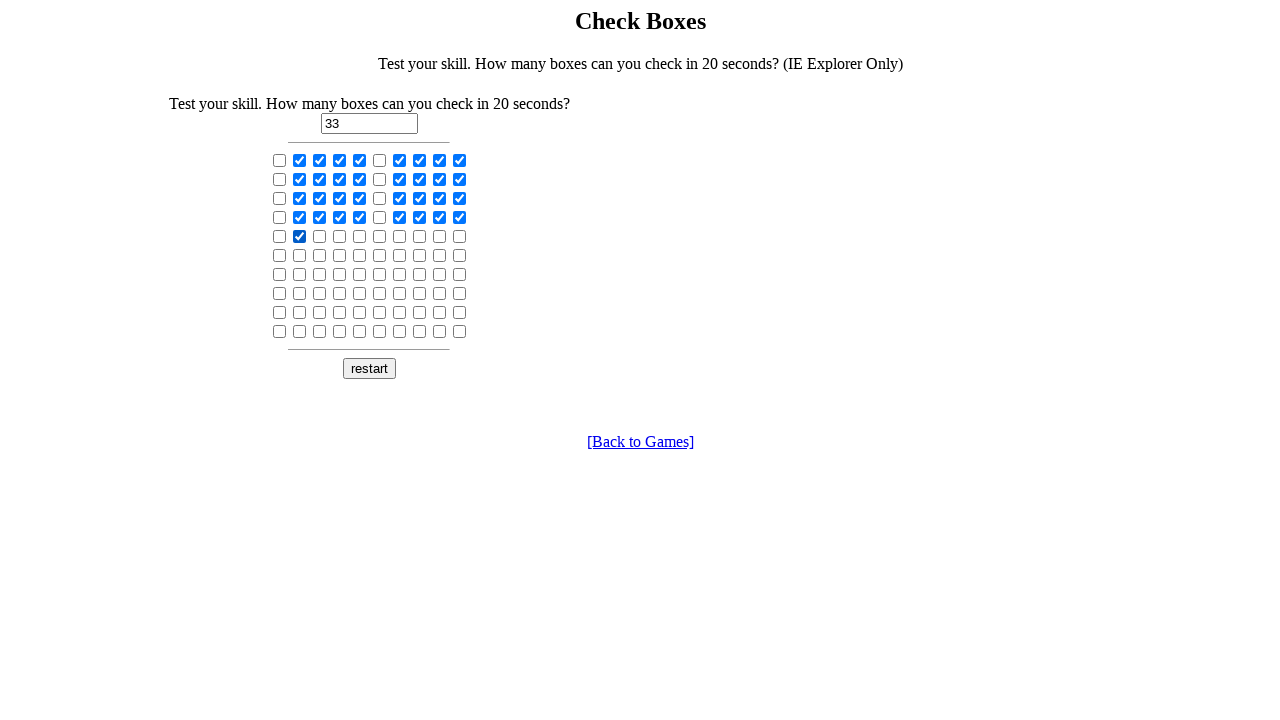

Clicked checkbox at index 42 at (320, 236) on xpath=//input[@type='checkbox'] >> nth=42
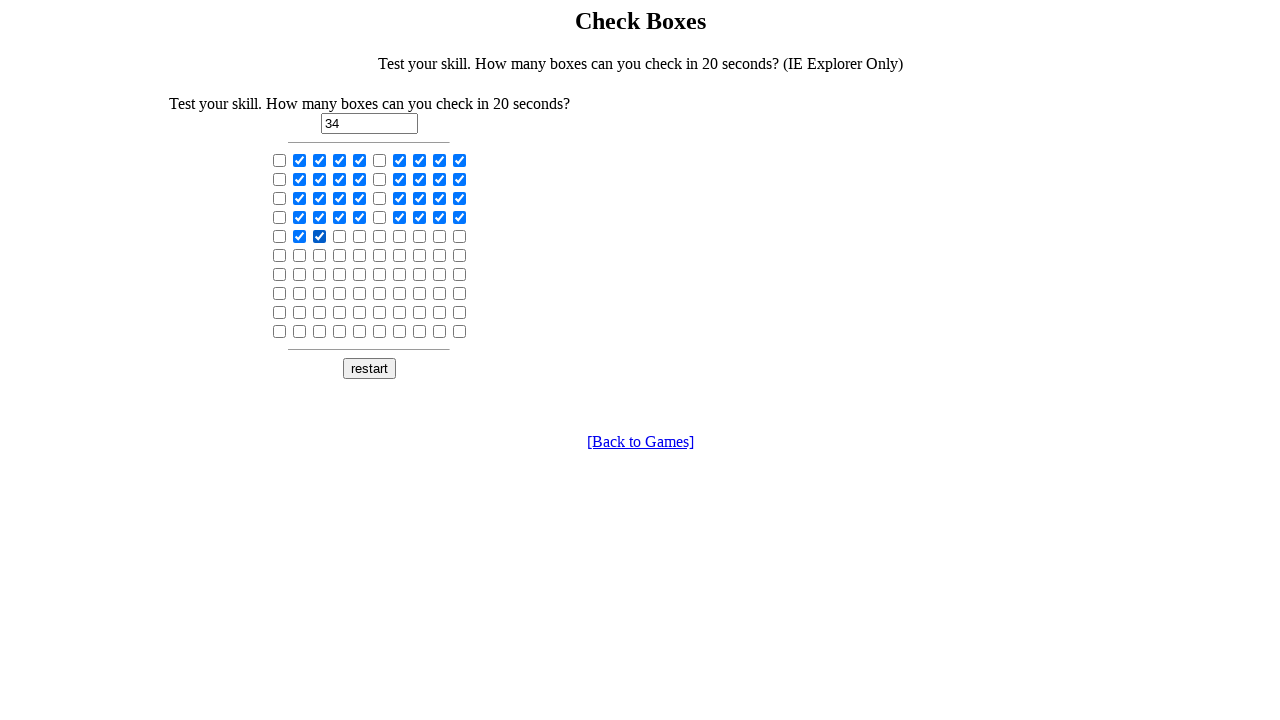

Clicked checkbox at index 43 at (340, 236) on xpath=//input[@type='checkbox'] >> nth=43
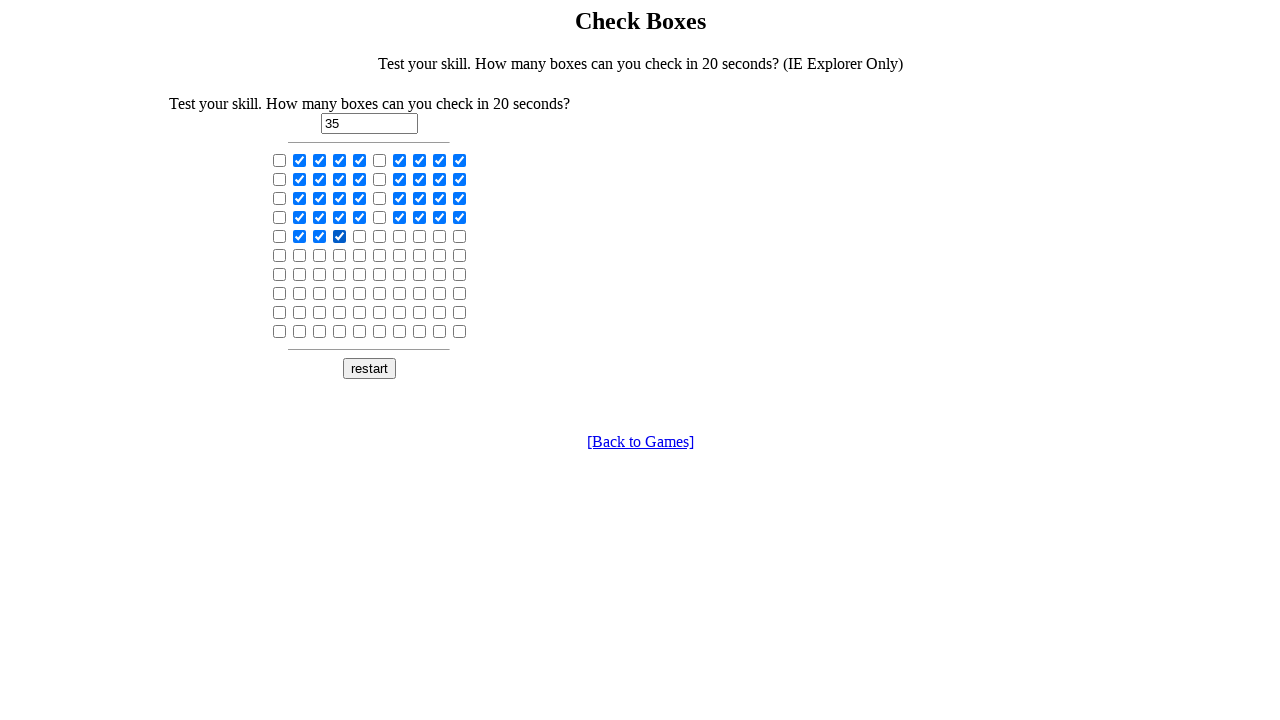

Clicked checkbox at index 44 at (360, 236) on xpath=//input[@type='checkbox'] >> nth=44
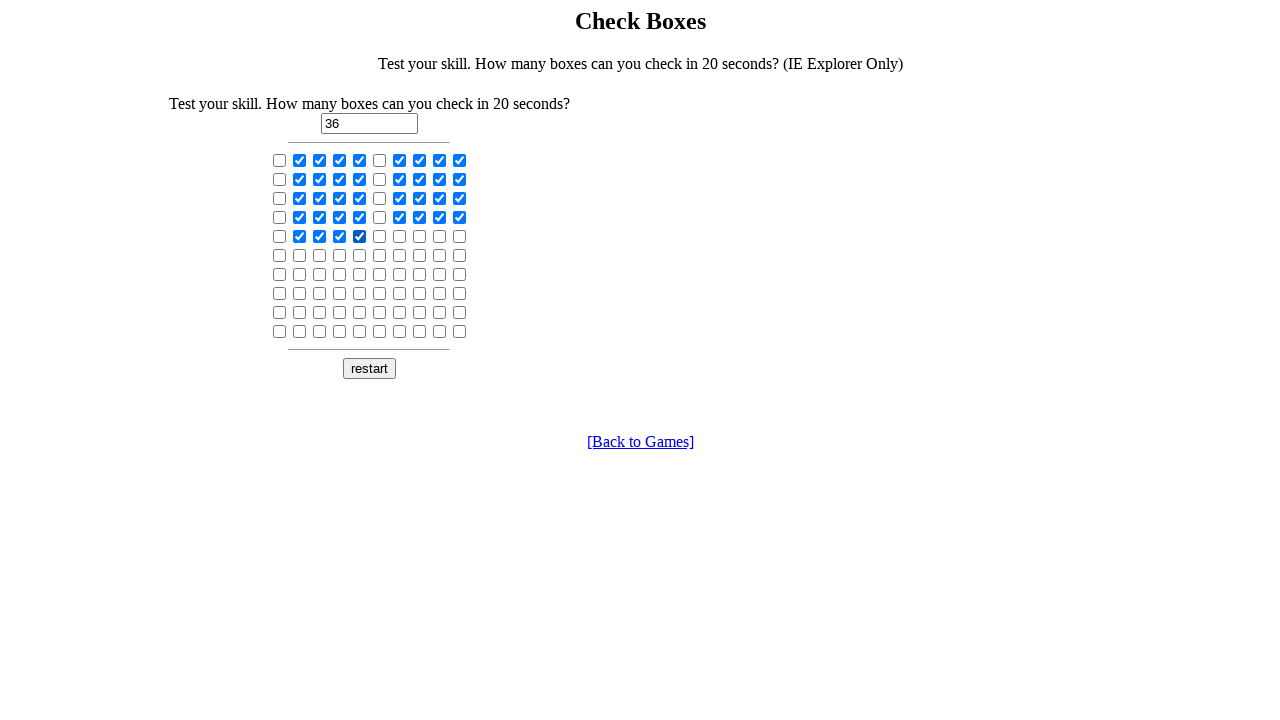

Clicked checkbox at index 46 at (400, 236) on xpath=//input[@type='checkbox'] >> nth=46
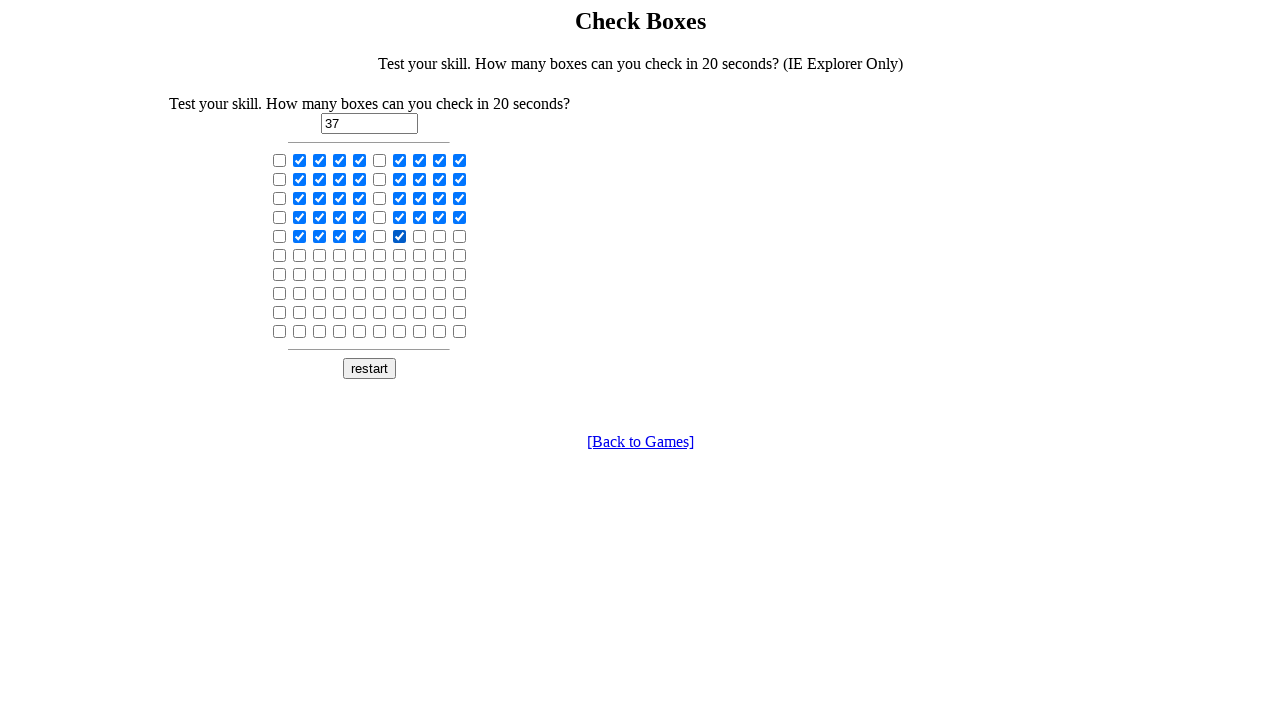

Clicked checkbox at index 47 at (420, 236) on xpath=//input[@type='checkbox'] >> nth=47
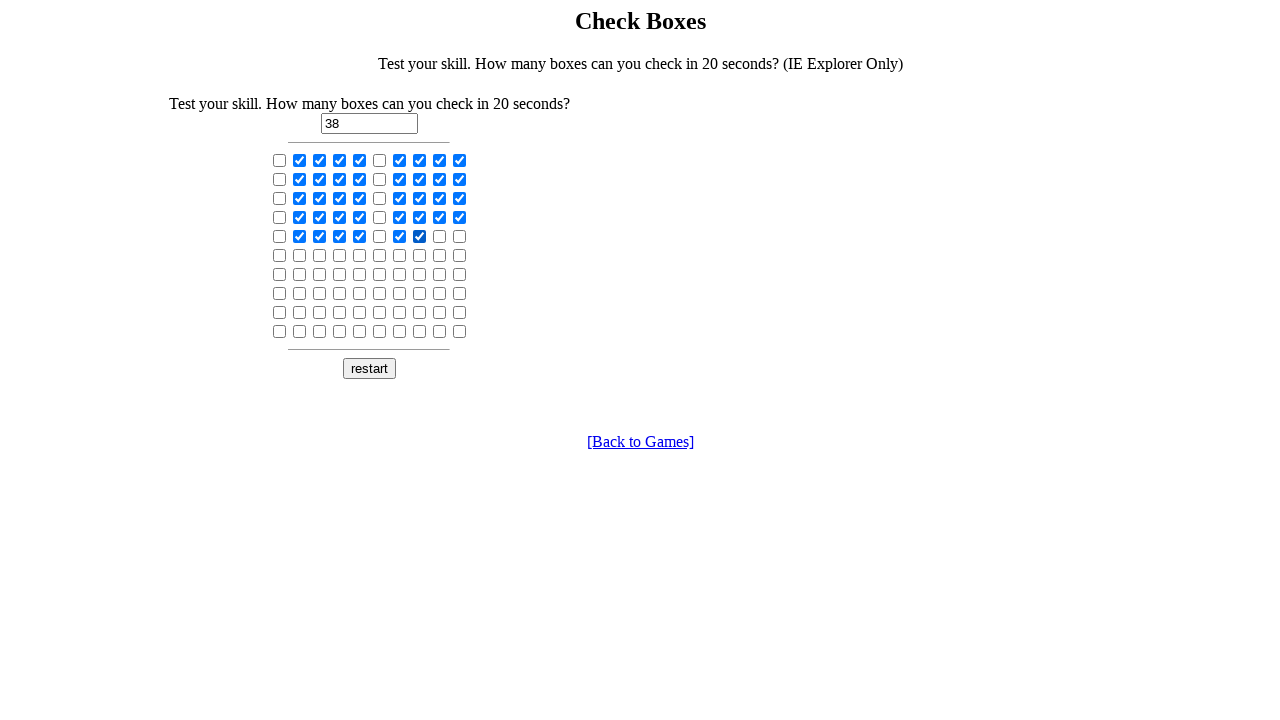

Clicked checkbox at index 48 at (440, 236) on xpath=//input[@type='checkbox'] >> nth=48
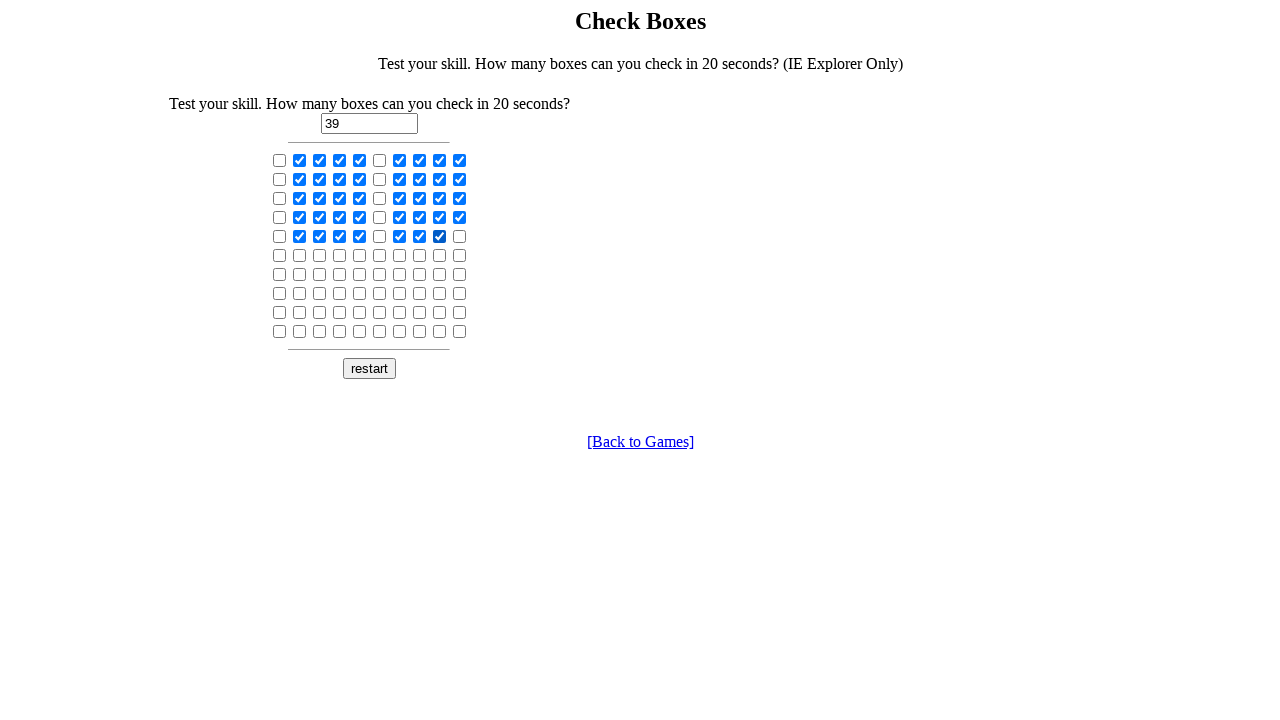

Clicked checkbox at index 49 at (460, 236) on xpath=//input[@type='checkbox'] >> nth=49
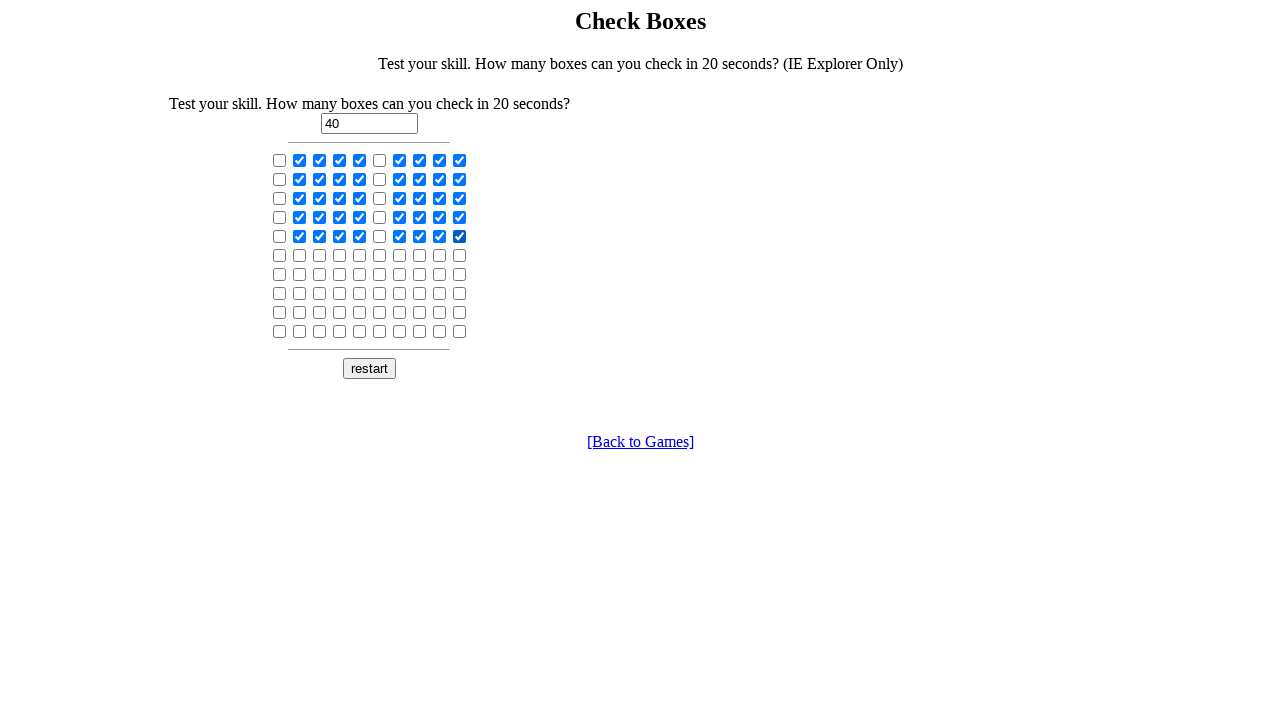

Clicked checkbox at index 51 at (300, 255) on xpath=//input[@type='checkbox'] >> nth=51
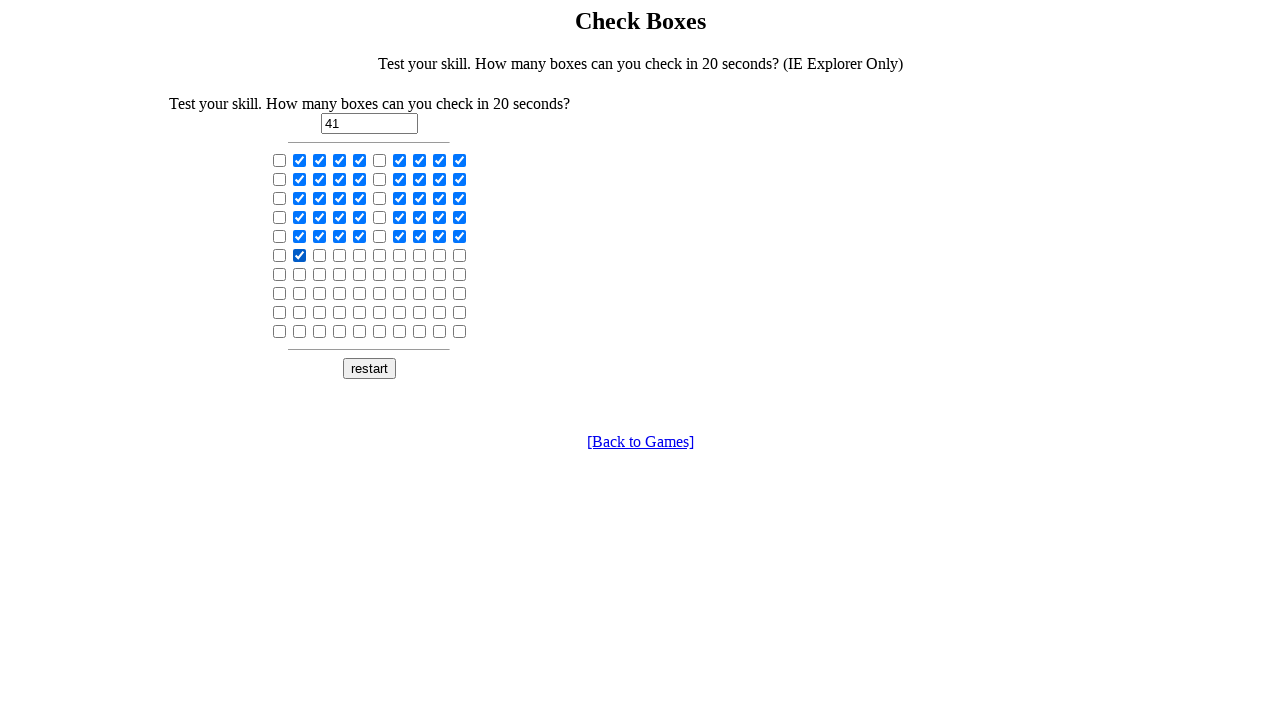

Clicked checkbox at index 52 at (320, 255) on xpath=//input[@type='checkbox'] >> nth=52
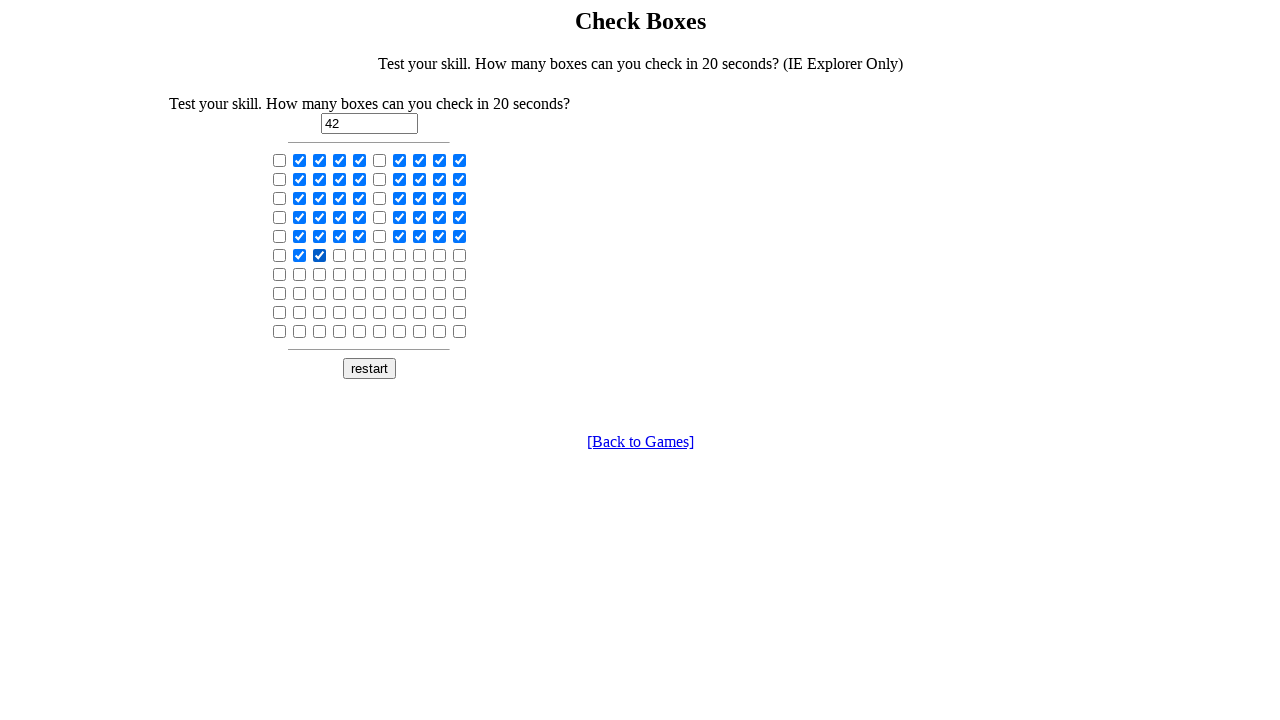

Clicked checkbox at index 53 at (340, 255) on xpath=//input[@type='checkbox'] >> nth=53
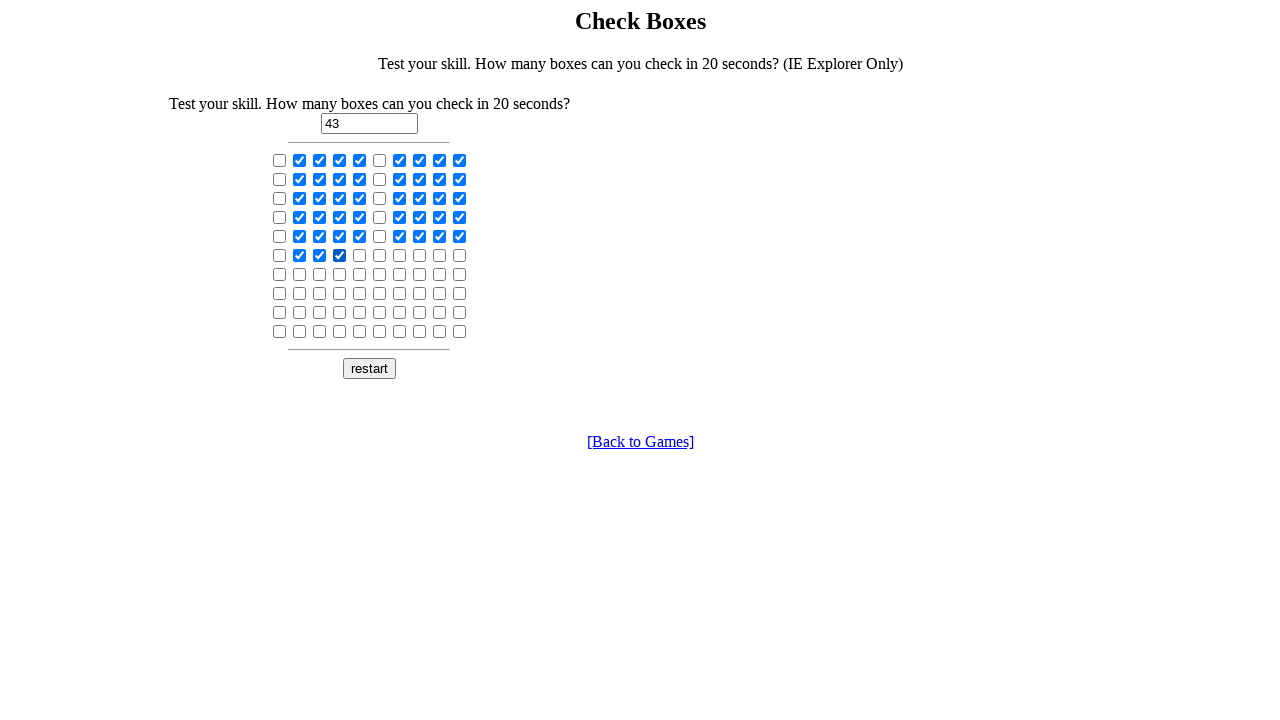

Clicked checkbox at index 54 at (360, 255) on xpath=//input[@type='checkbox'] >> nth=54
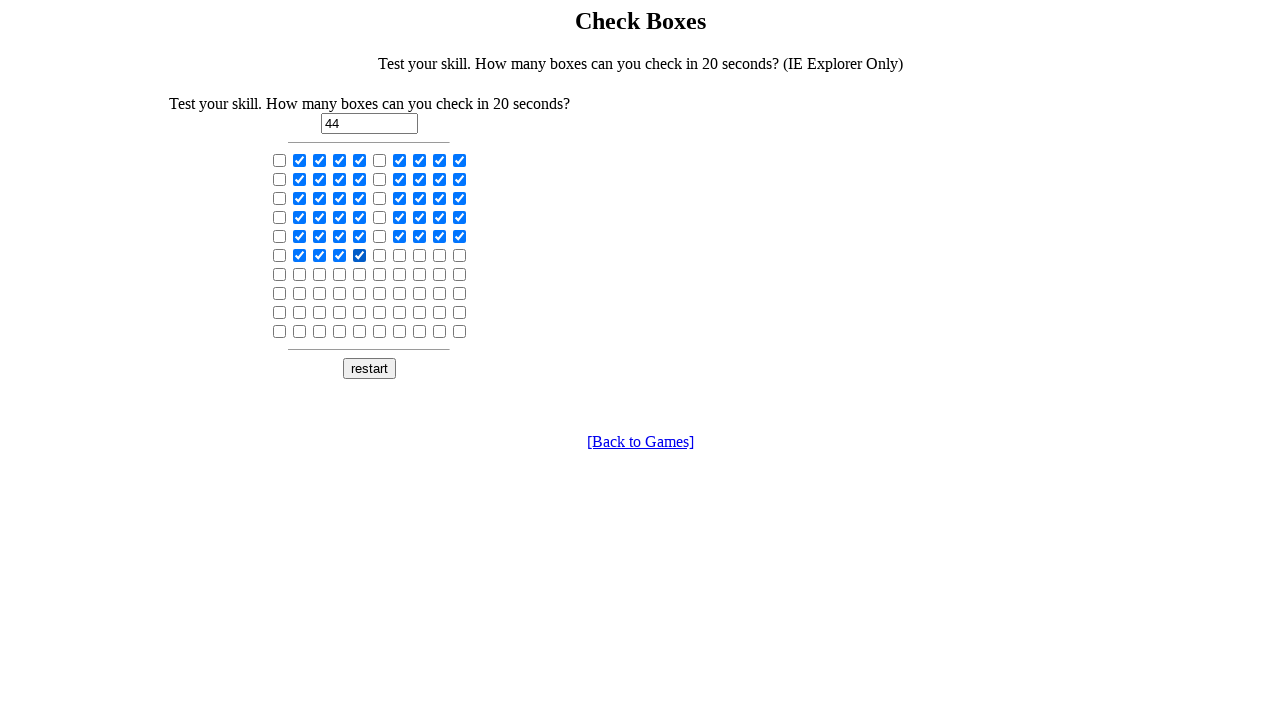

Clicked checkbox at index 56 at (400, 255) on xpath=//input[@type='checkbox'] >> nth=56
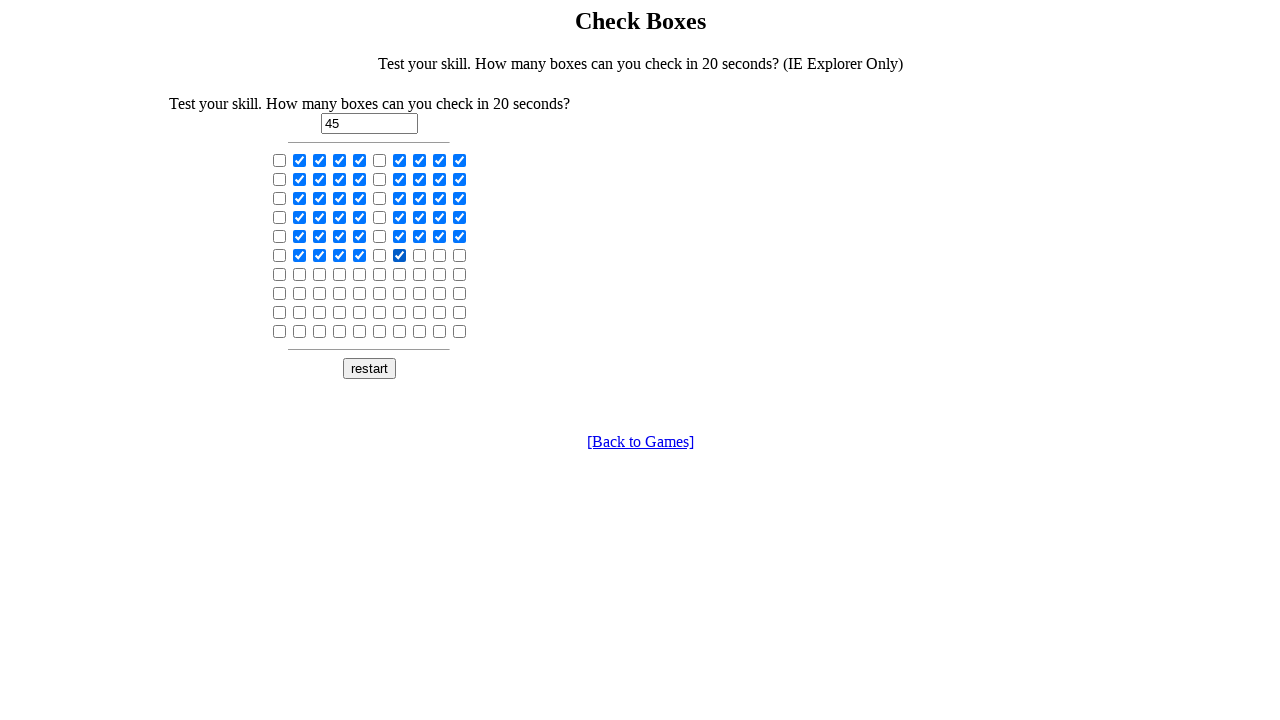

Clicked checkbox at index 57 at (420, 255) on xpath=//input[@type='checkbox'] >> nth=57
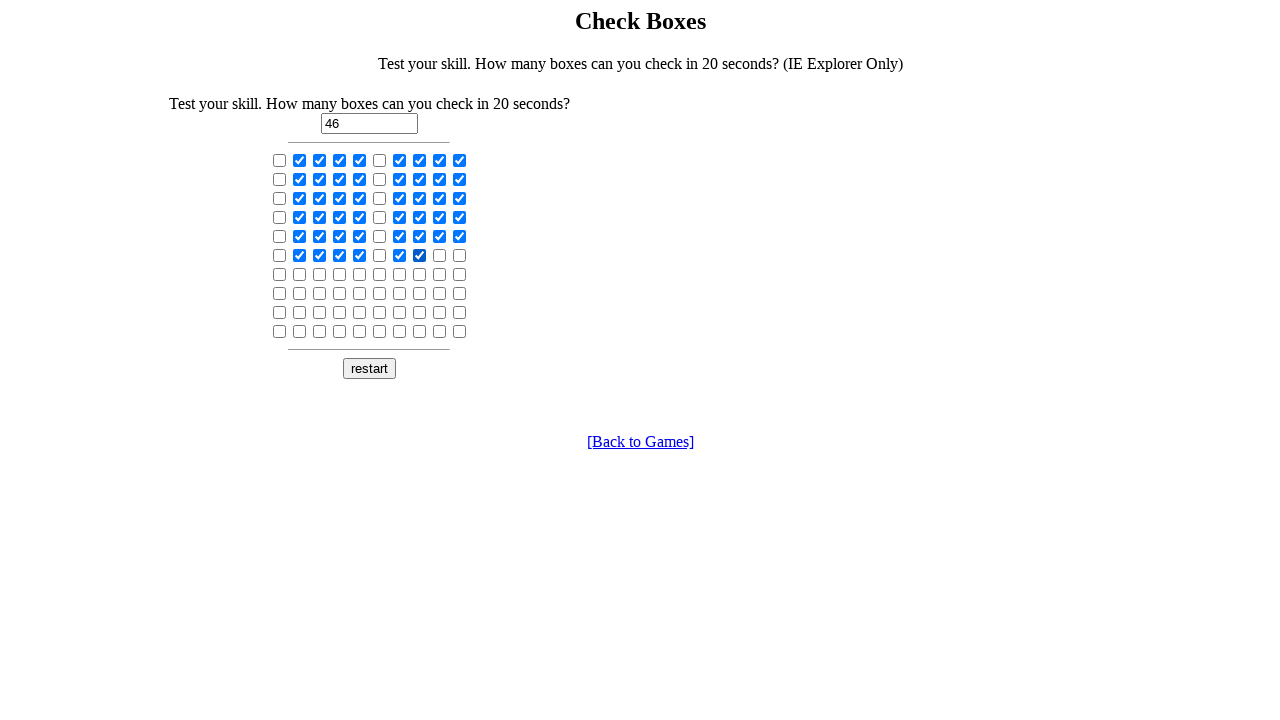

Clicked checkbox at index 58 at (440, 255) on xpath=//input[@type='checkbox'] >> nth=58
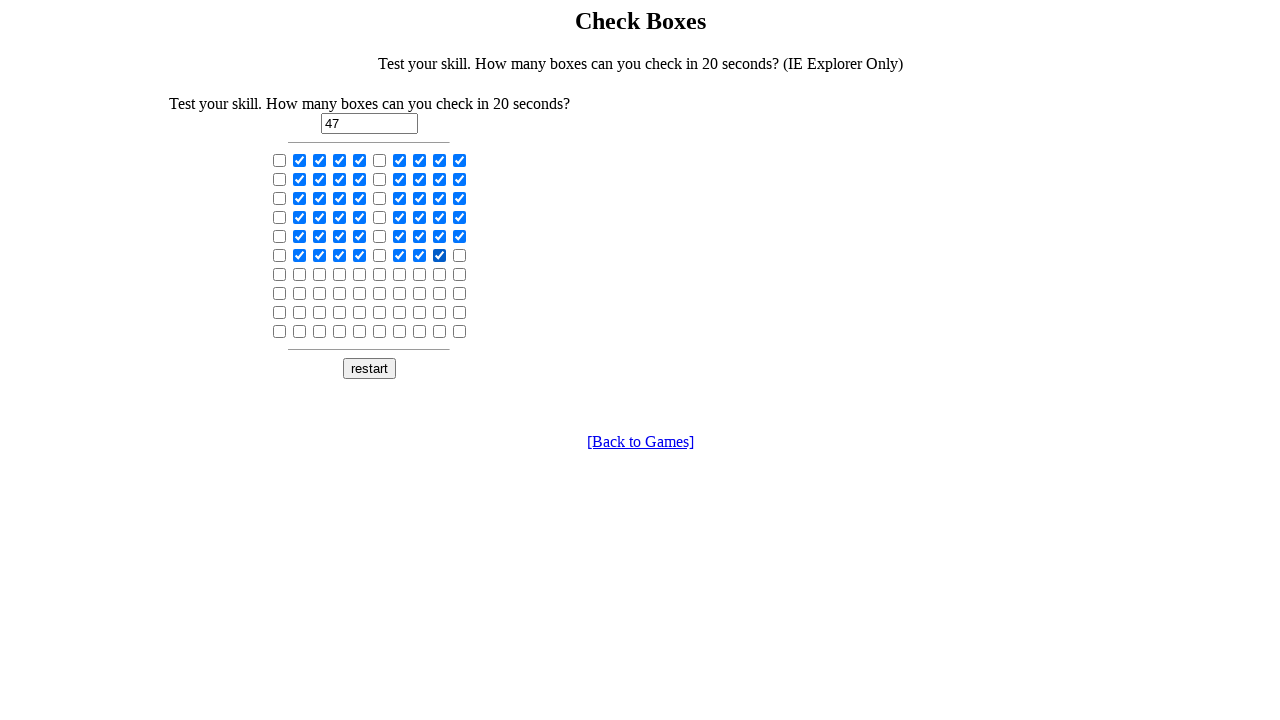

Clicked checkbox at index 59 at (460, 255) on xpath=//input[@type='checkbox'] >> nth=59
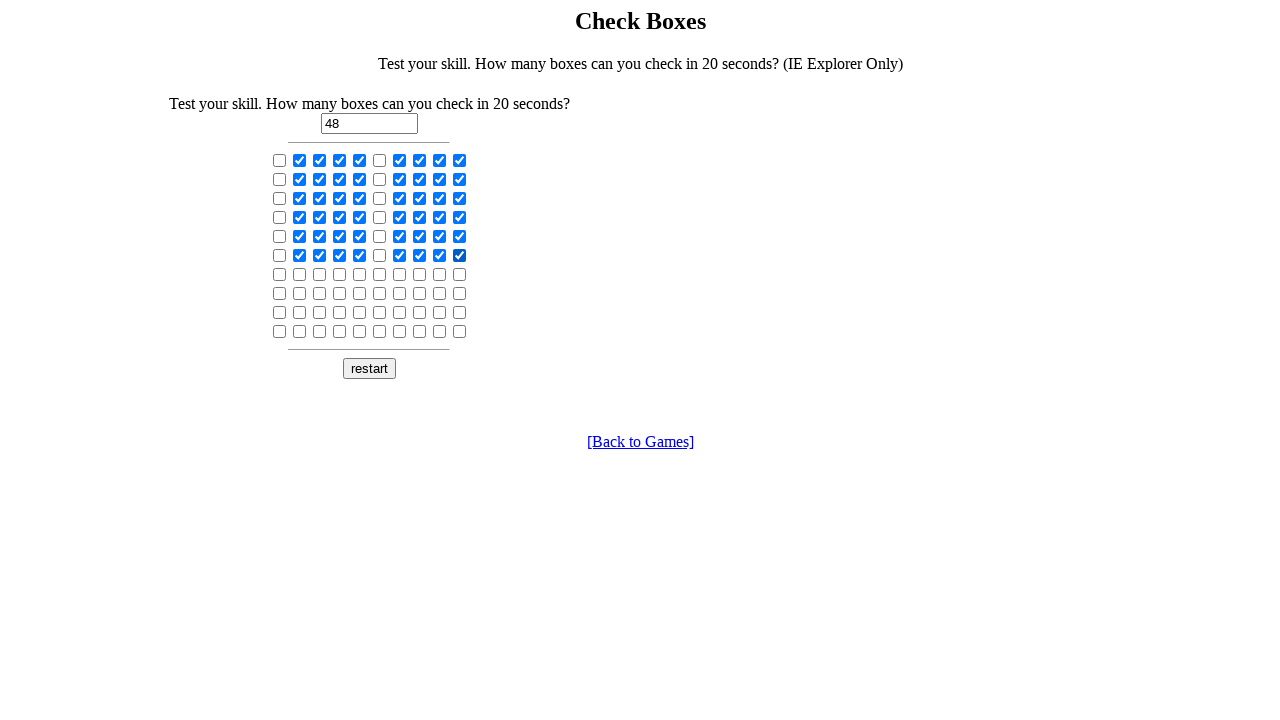

Clicked checkbox at index 61 at (300, 274) on xpath=//input[@type='checkbox'] >> nth=61
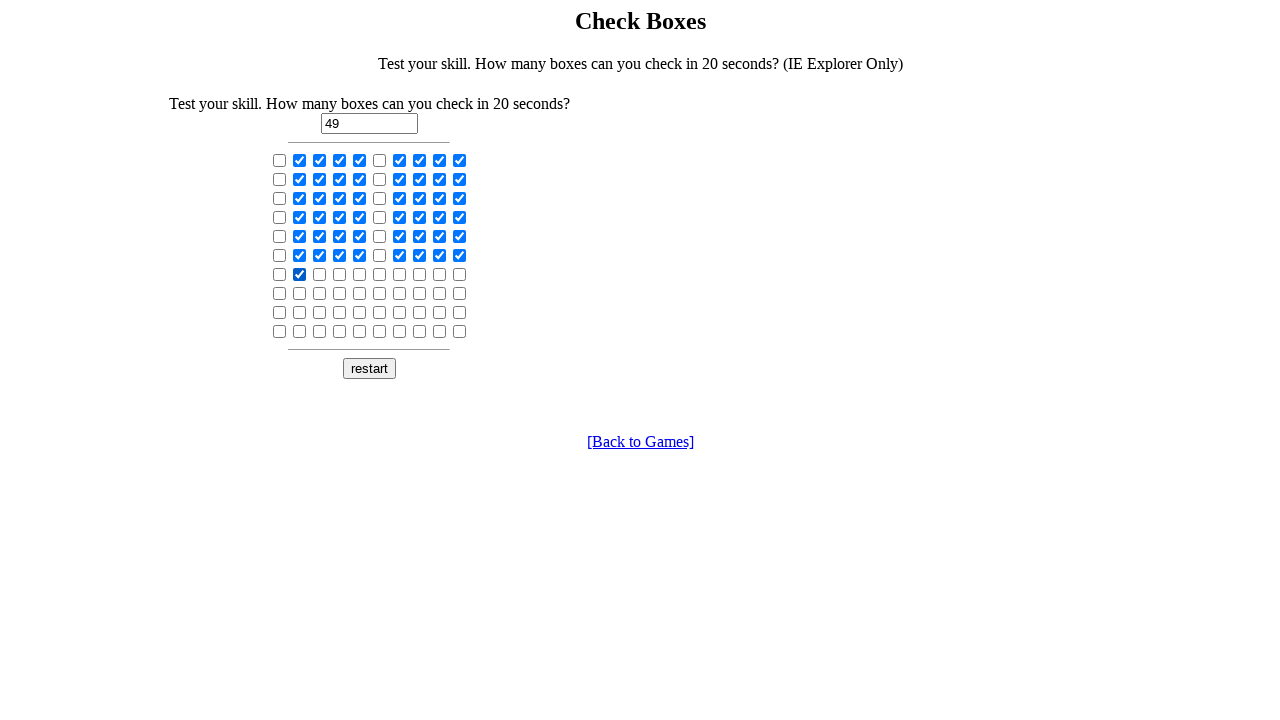

Clicked checkbox at index 62 at (320, 274) on xpath=//input[@type='checkbox'] >> nth=62
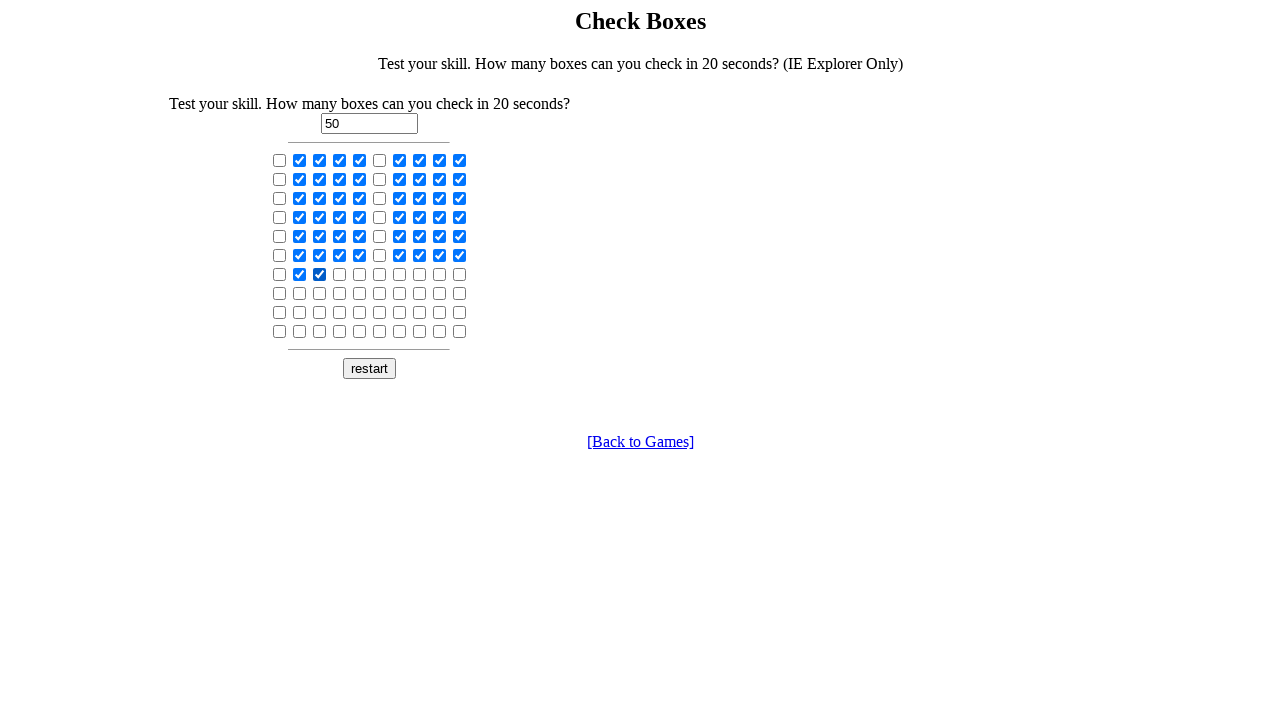

Clicked checkbox at index 63 at (340, 274) on xpath=//input[@type='checkbox'] >> nth=63
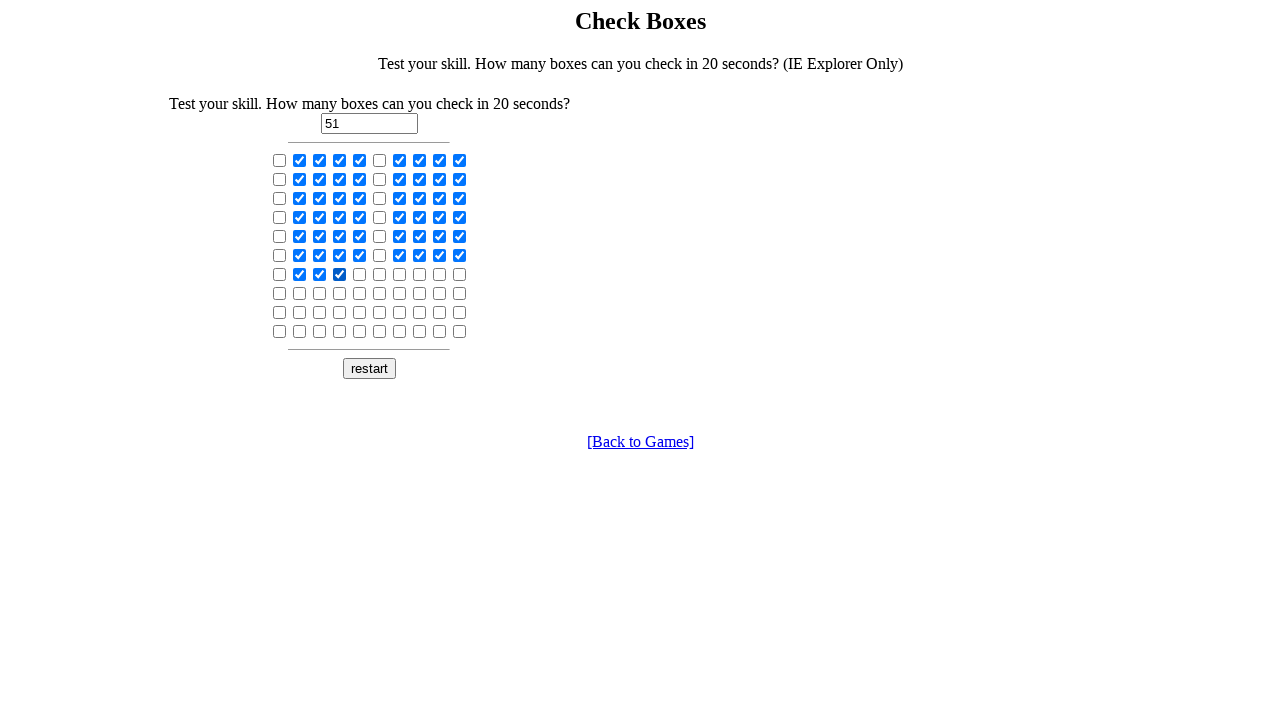

Clicked checkbox at index 64 at (360, 274) on xpath=//input[@type='checkbox'] >> nth=64
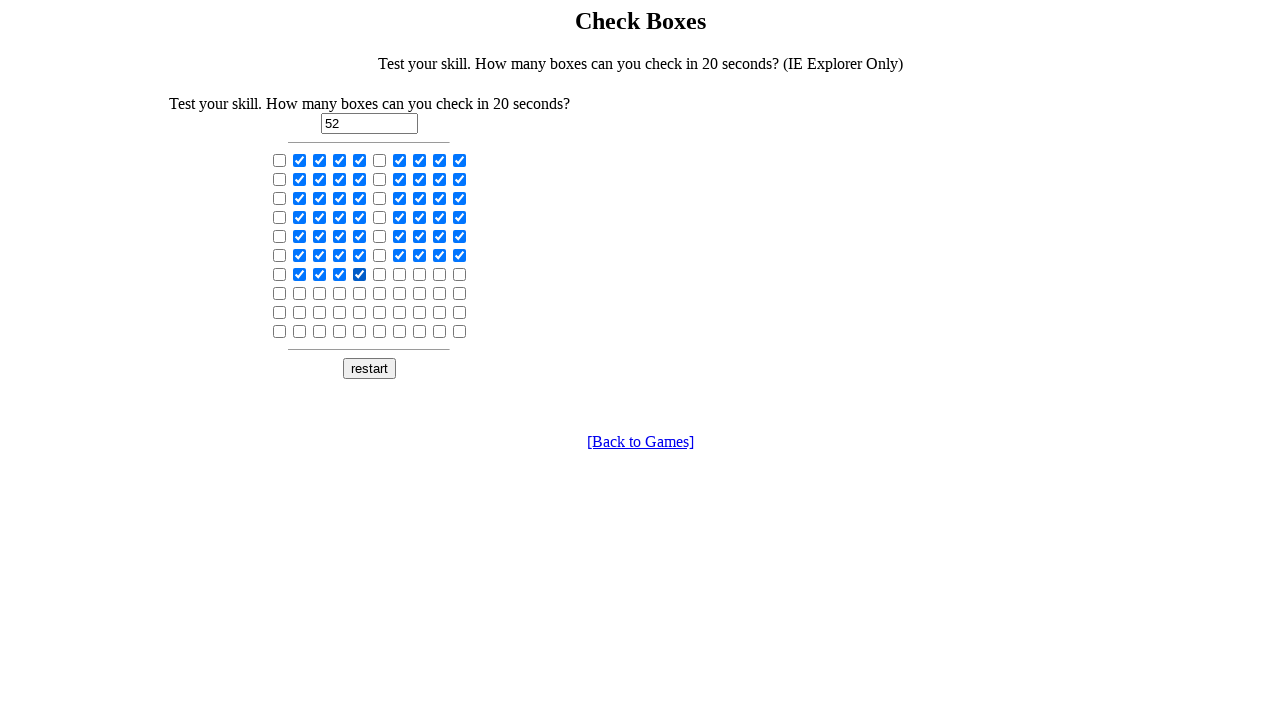

Clicked checkbox at index 66 at (400, 274) on xpath=//input[@type='checkbox'] >> nth=66
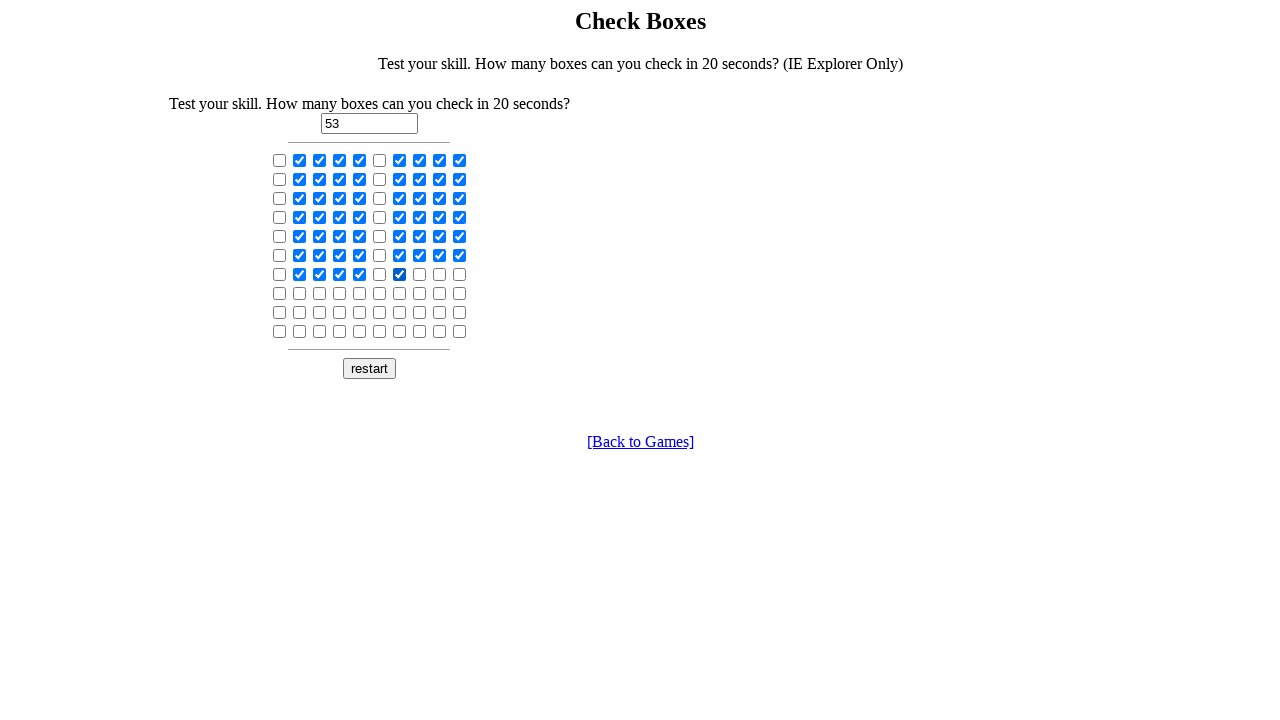

Clicked checkbox at index 67 at (420, 274) on xpath=//input[@type='checkbox'] >> nth=67
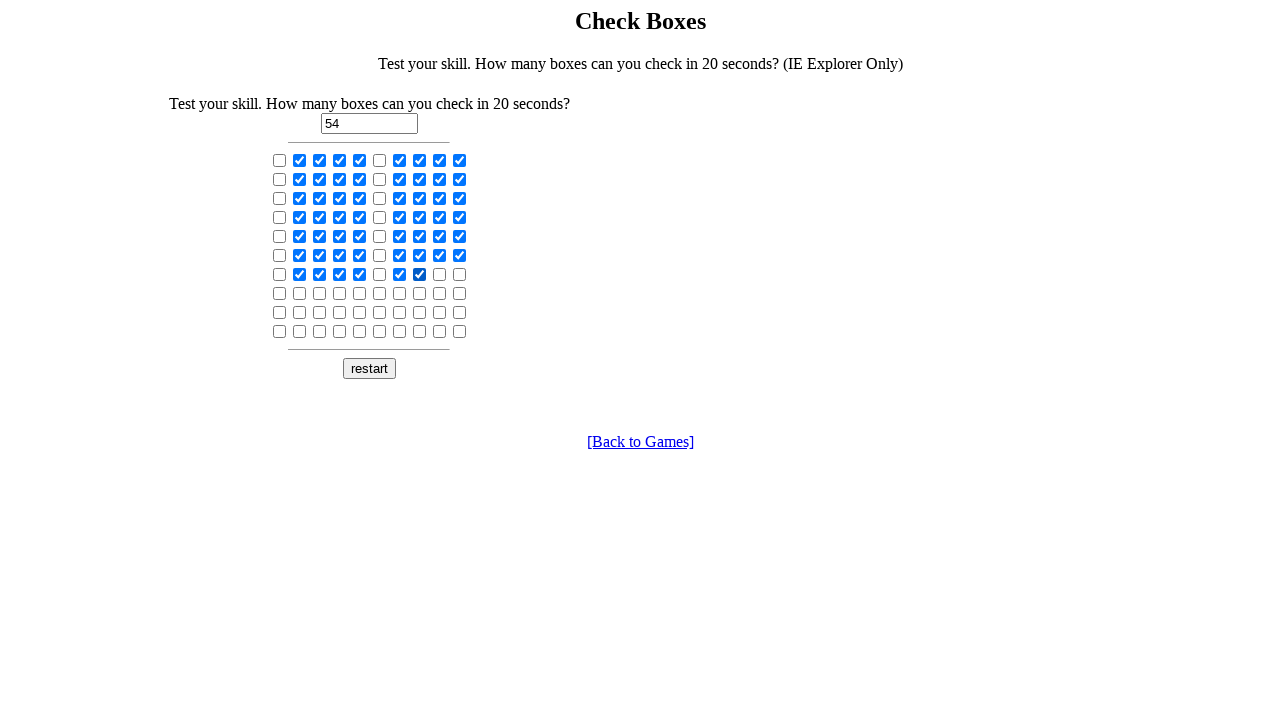

Clicked checkbox at index 68 at (440, 274) on xpath=//input[@type='checkbox'] >> nth=68
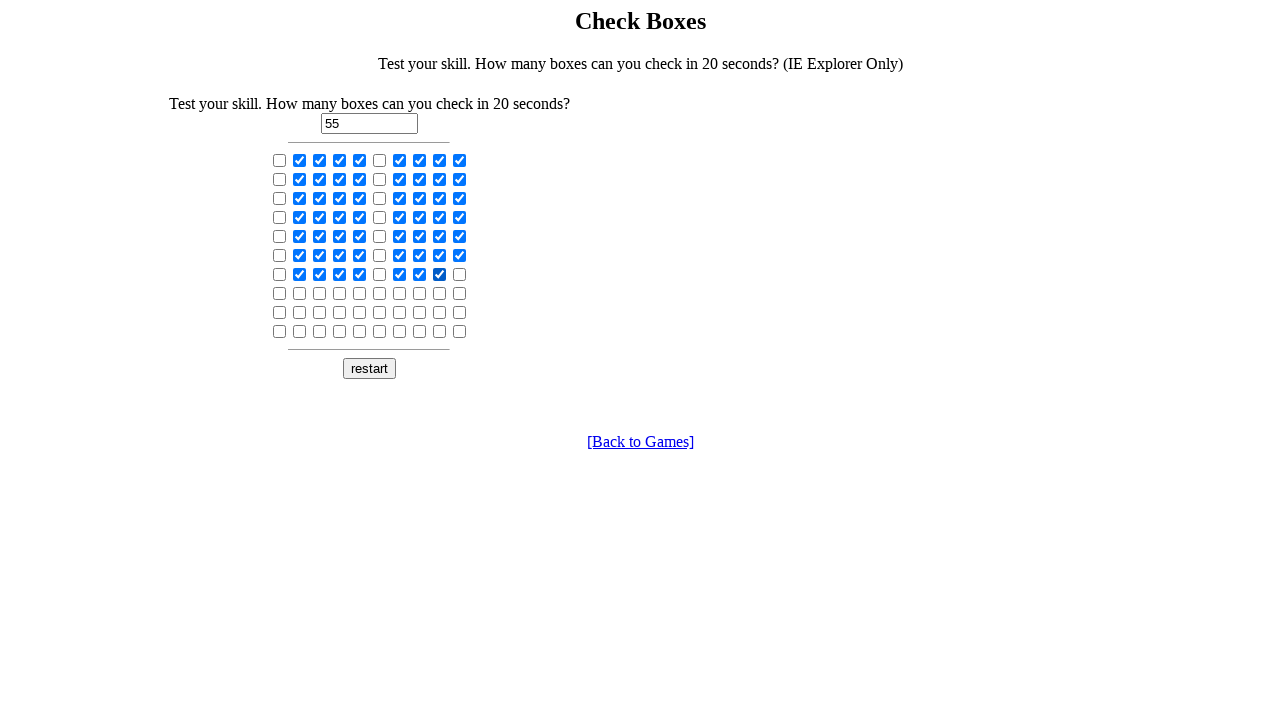

Clicked checkbox at index 69 at (460, 274) on xpath=//input[@type='checkbox'] >> nth=69
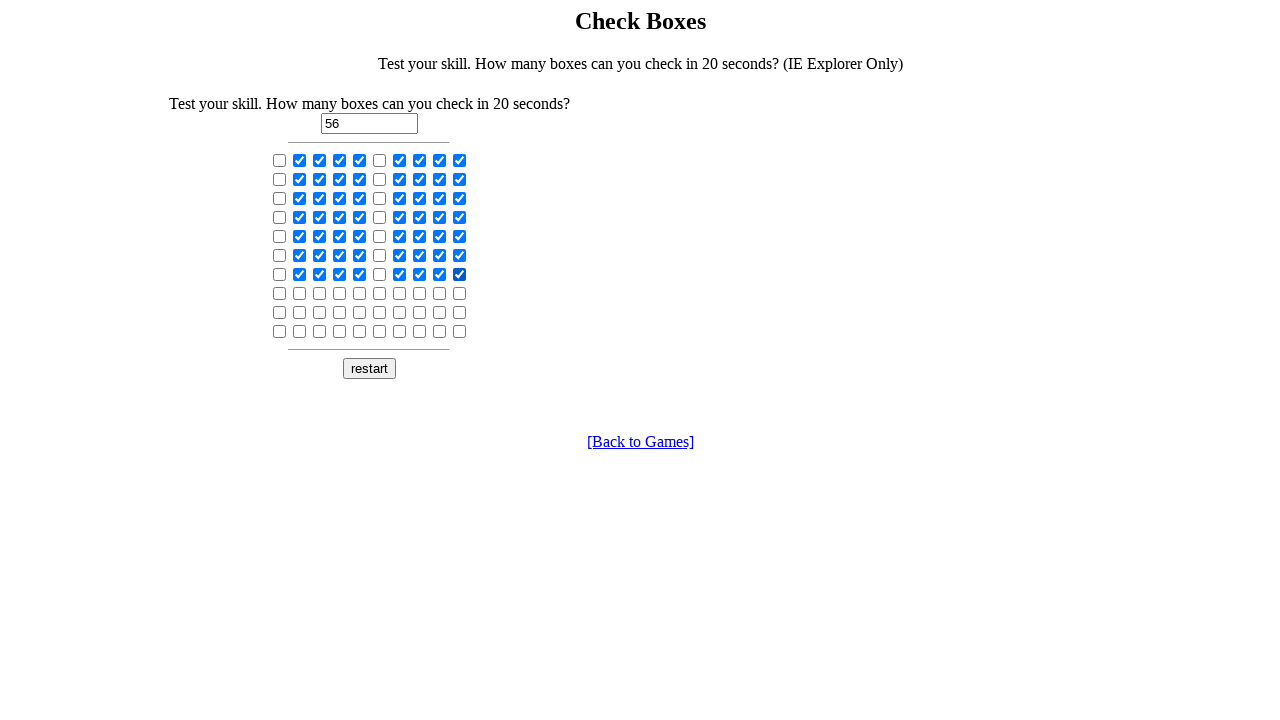

Clicked checkbox at index 71 at (300, 293) on xpath=//input[@type='checkbox'] >> nth=71
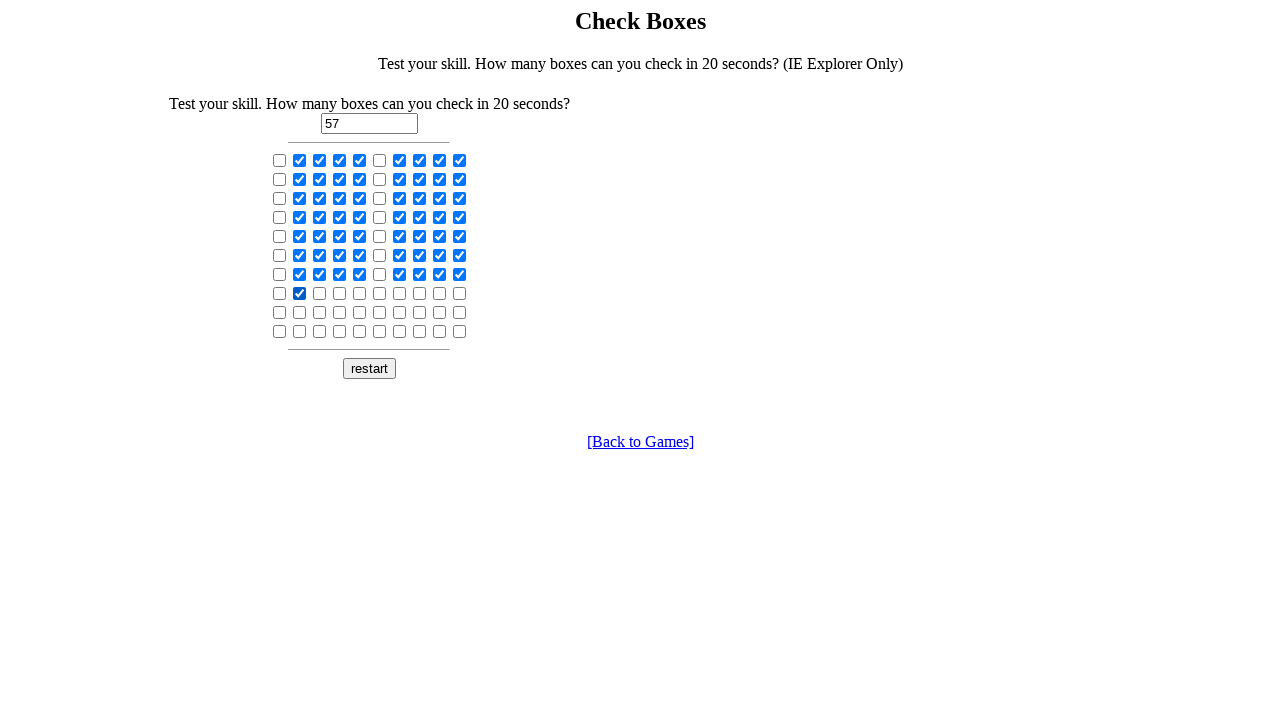

Clicked checkbox at index 72 at (320, 293) on xpath=//input[@type='checkbox'] >> nth=72
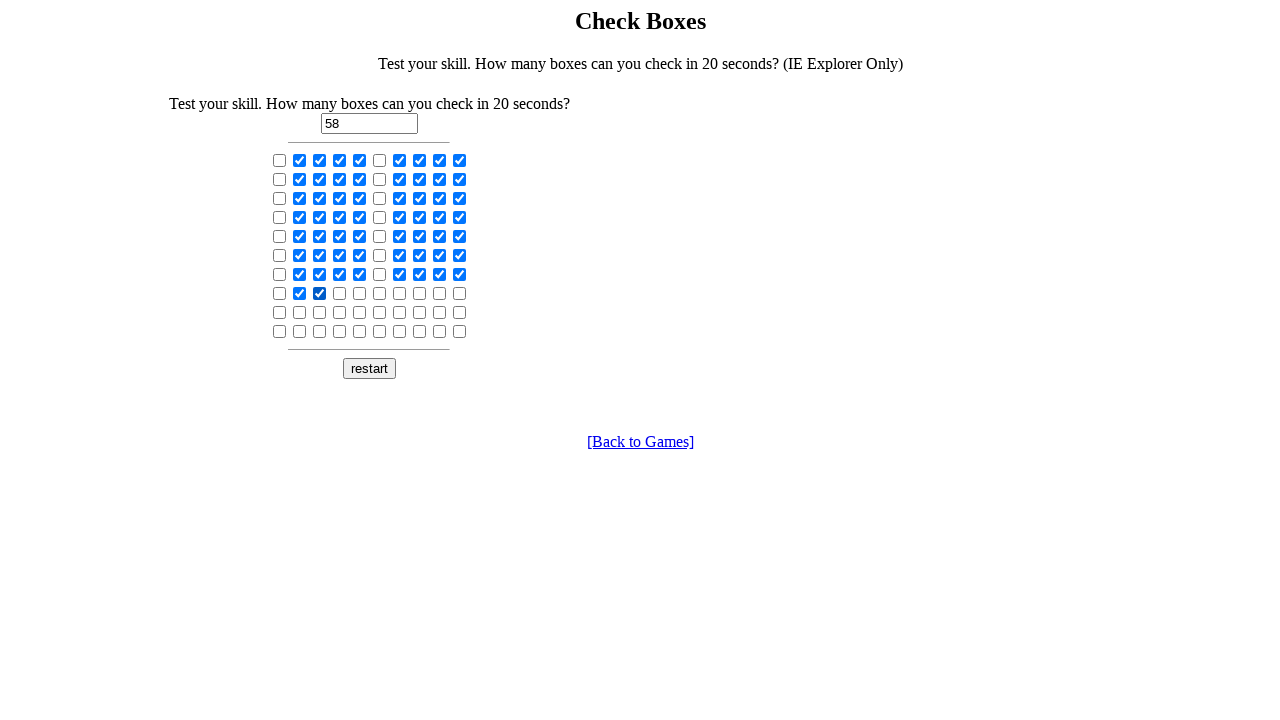

Clicked checkbox at index 73 at (340, 293) on xpath=//input[@type='checkbox'] >> nth=73
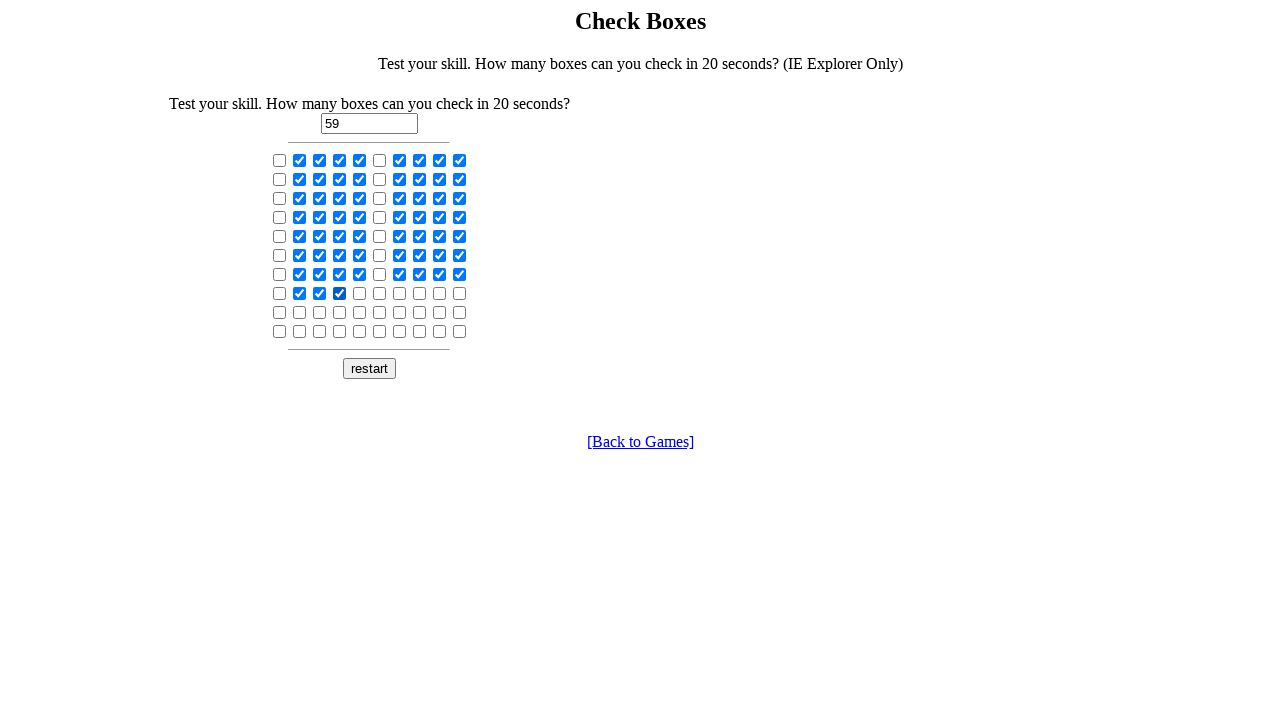

Clicked checkbox at index 74 at (360, 293) on xpath=//input[@type='checkbox'] >> nth=74
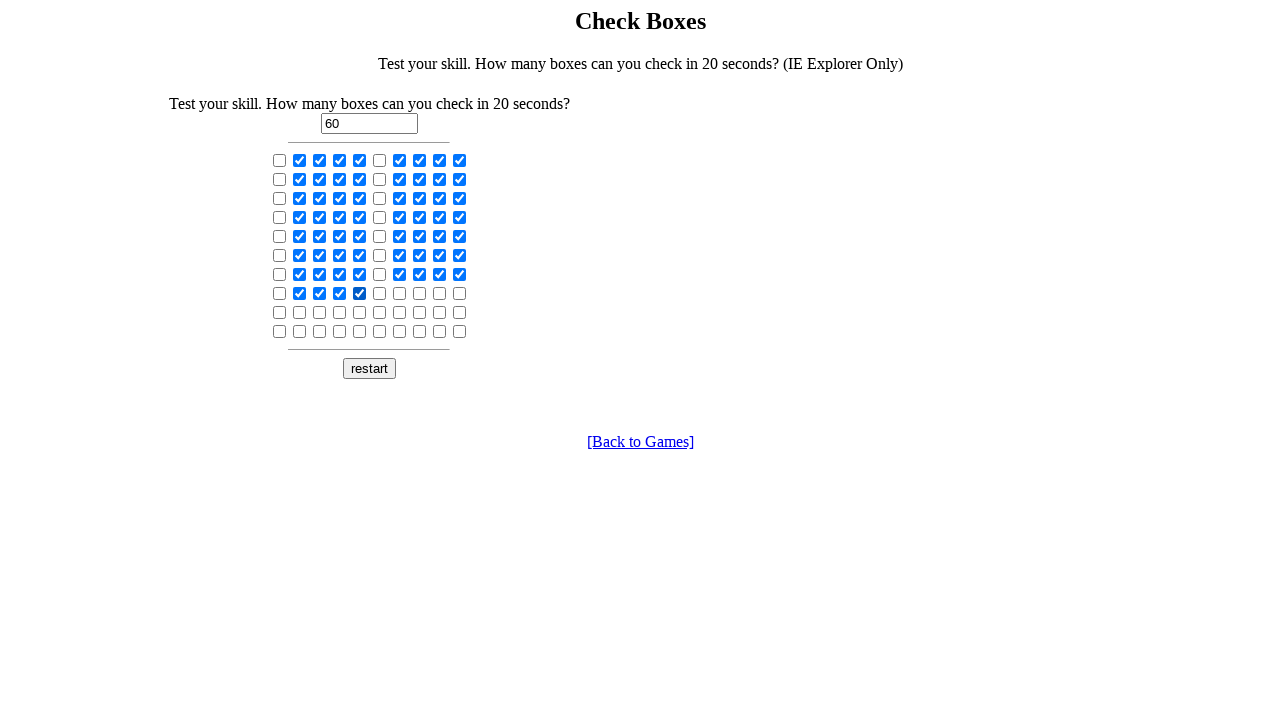

Clicked checkbox at index 76 at (400, 293) on xpath=//input[@type='checkbox'] >> nth=76
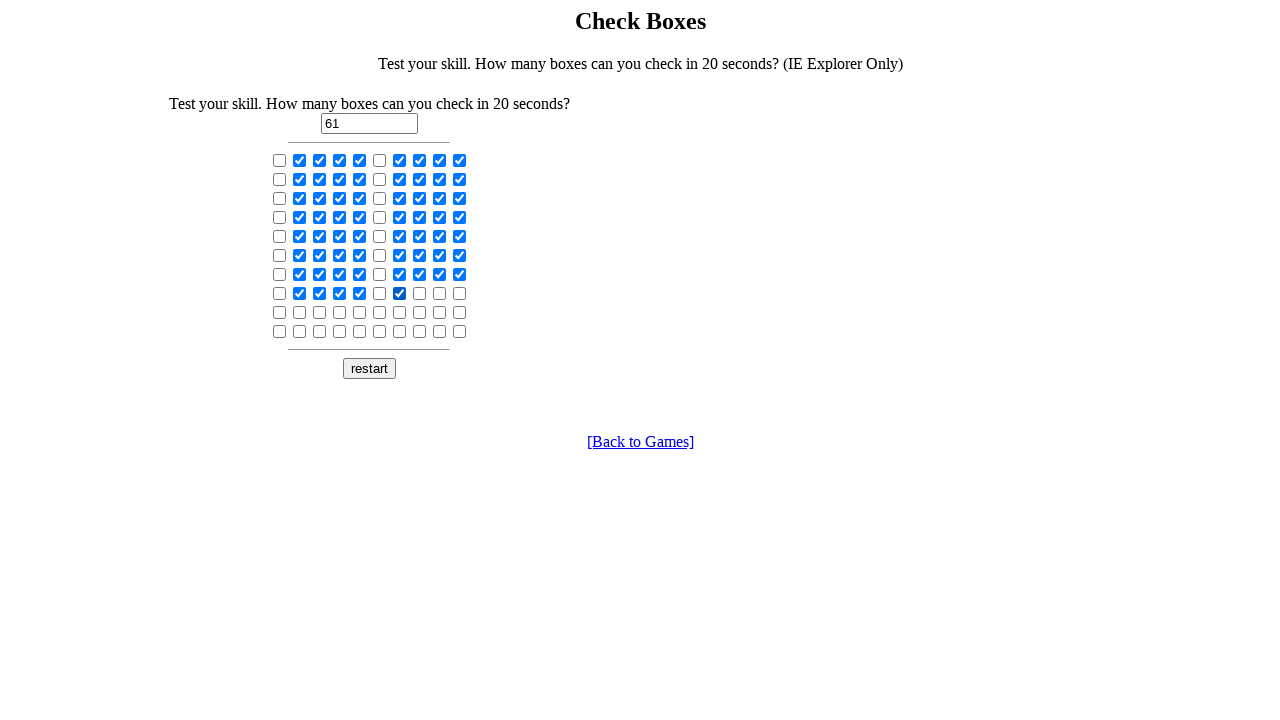

Clicked checkbox at index 77 at (420, 293) on xpath=//input[@type='checkbox'] >> nth=77
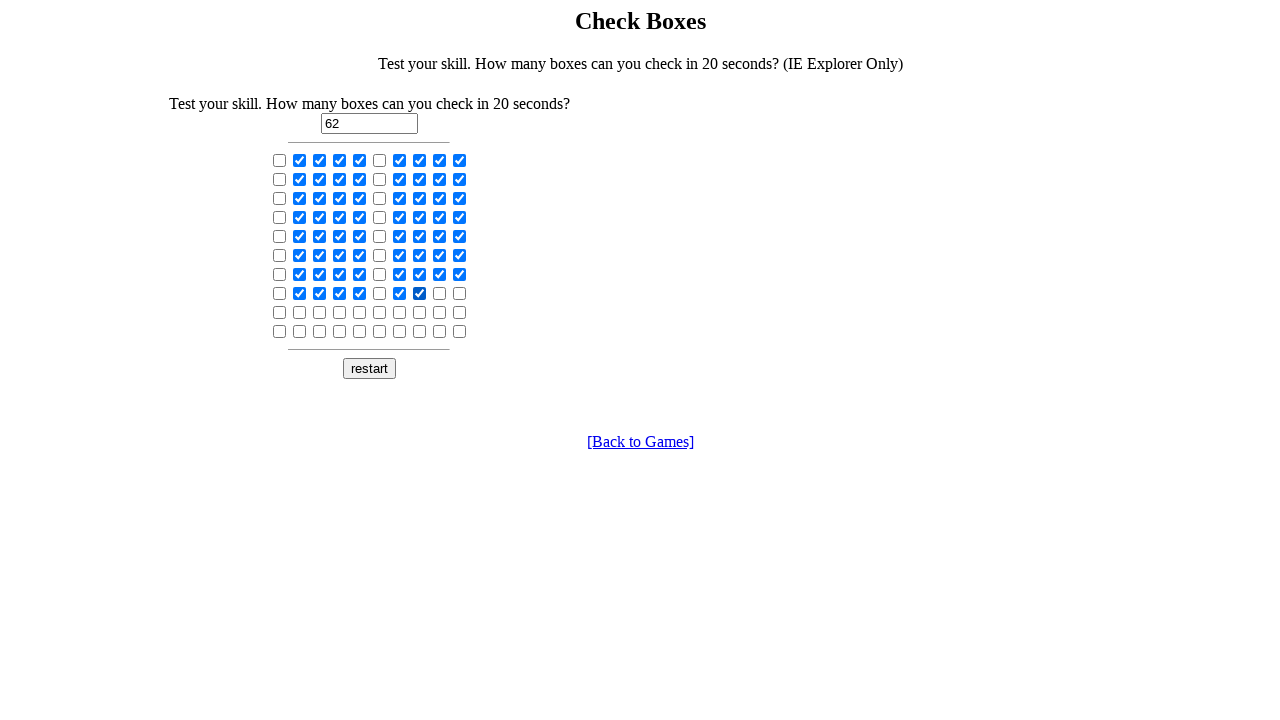

Clicked checkbox at index 78 at (440, 293) on xpath=//input[@type='checkbox'] >> nth=78
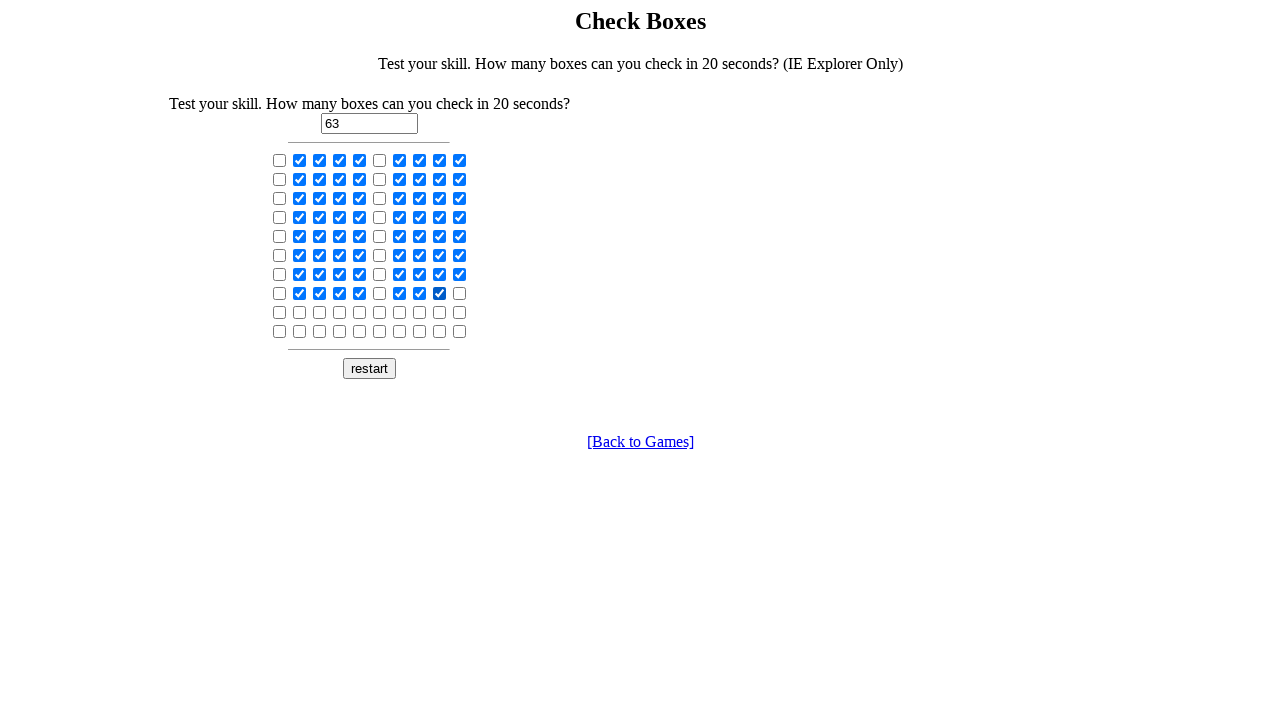

Clicked checkbox at index 79 at (460, 293) on xpath=//input[@type='checkbox'] >> nth=79
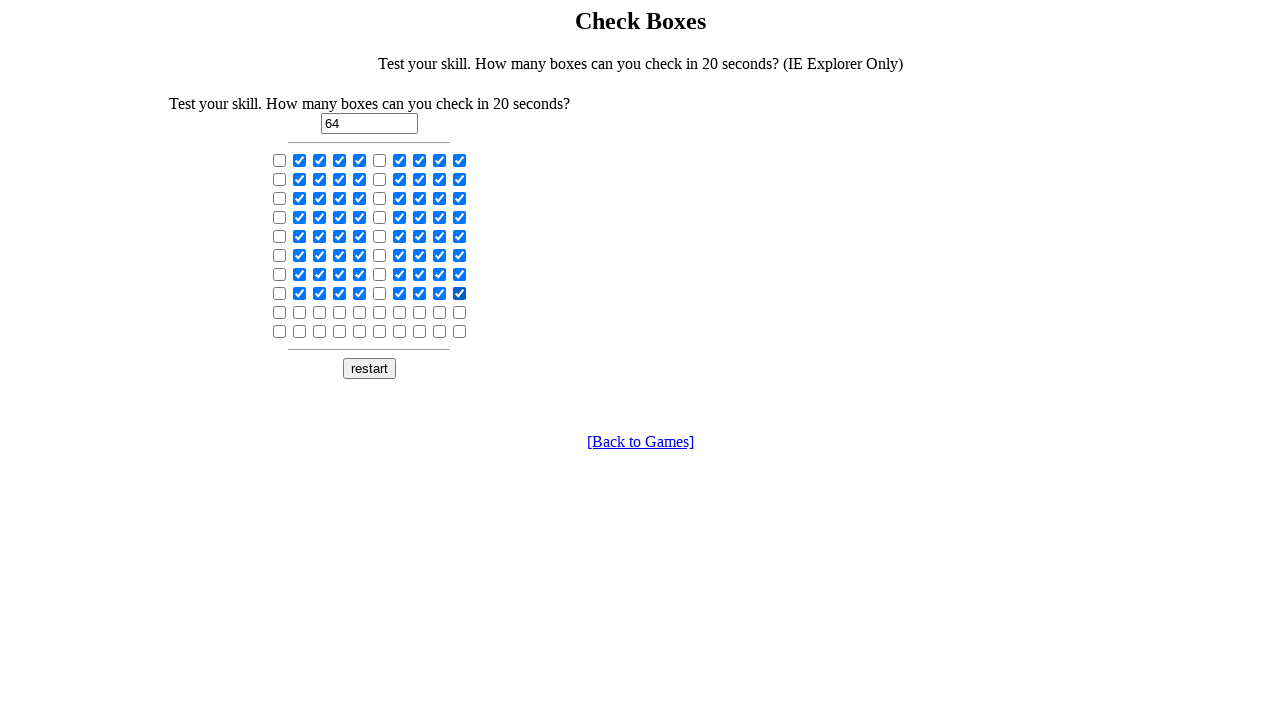

Clicked checkbox at index 81 at (300, 312) on xpath=//input[@type='checkbox'] >> nth=81
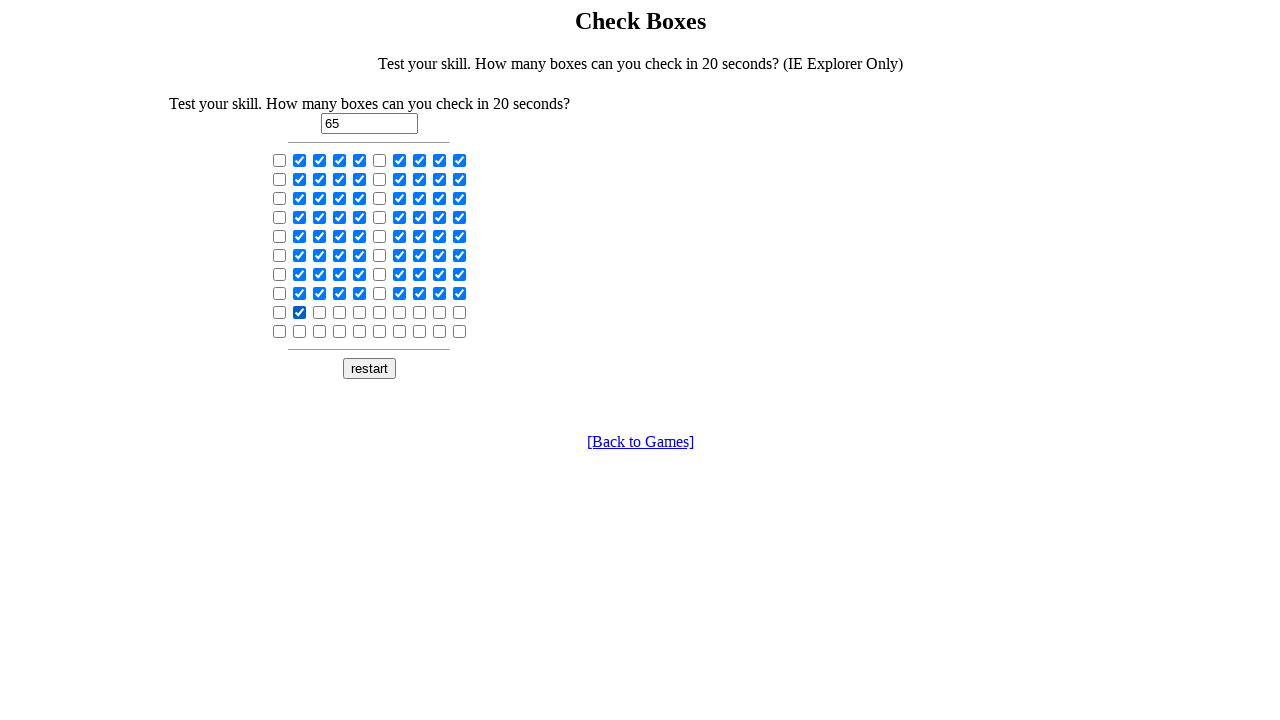

Clicked checkbox at index 82 at (320, 312) on xpath=//input[@type='checkbox'] >> nth=82
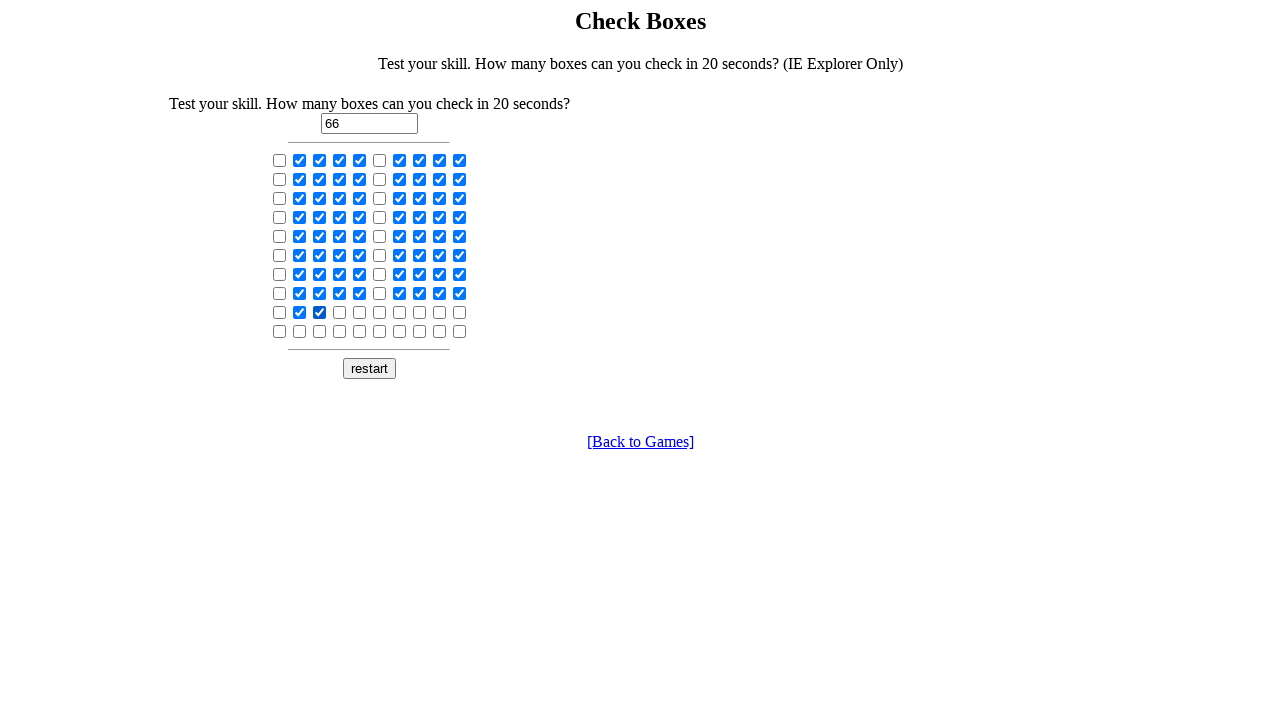

Clicked checkbox at index 83 at (340, 312) on xpath=//input[@type='checkbox'] >> nth=83
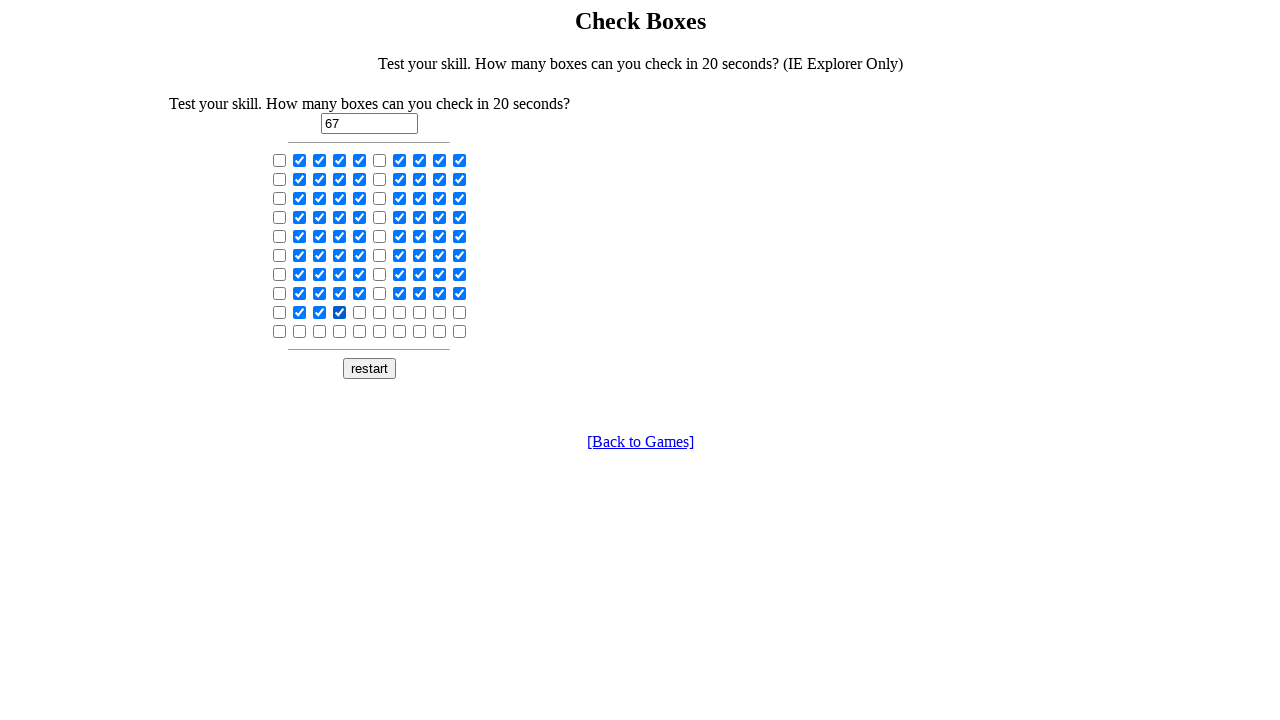

Clicked checkbox at index 84 at (360, 312) on xpath=//input[@type='checkbox'] >> nth=84
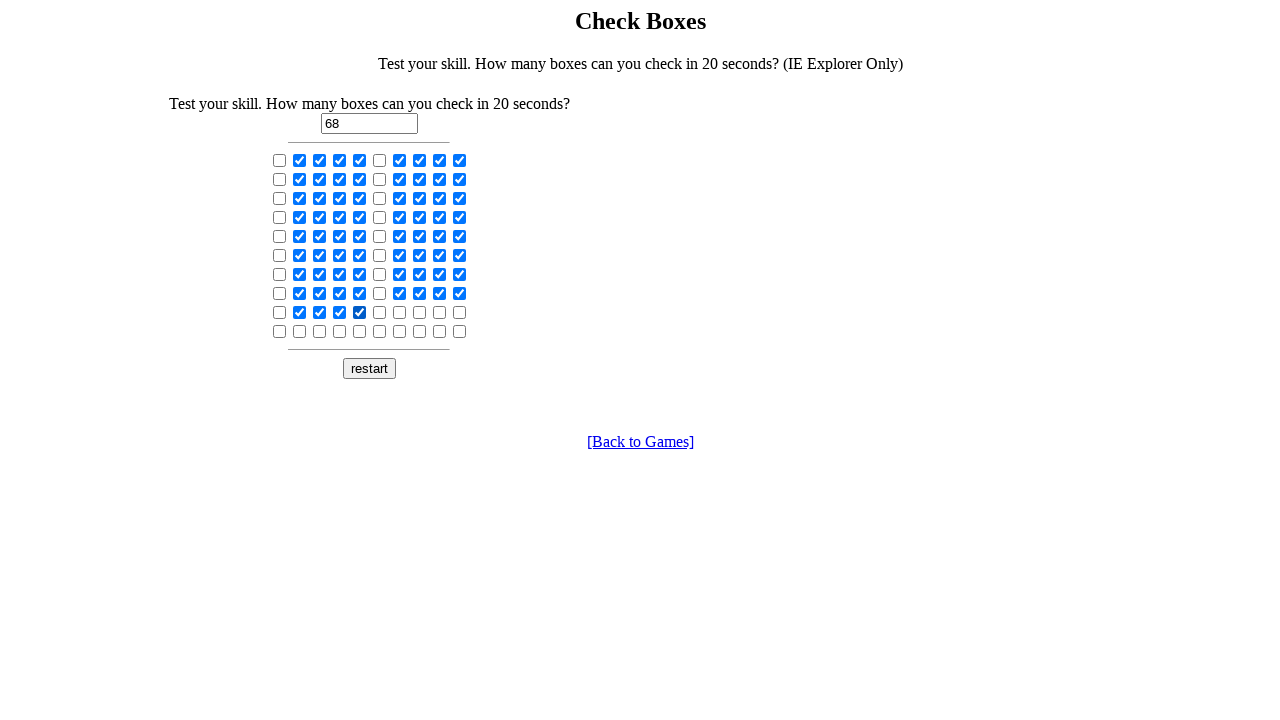

Clicked checkbox at index 86 at (400, 312) on xpath=//input[@type='checkbox'] >> nth=86
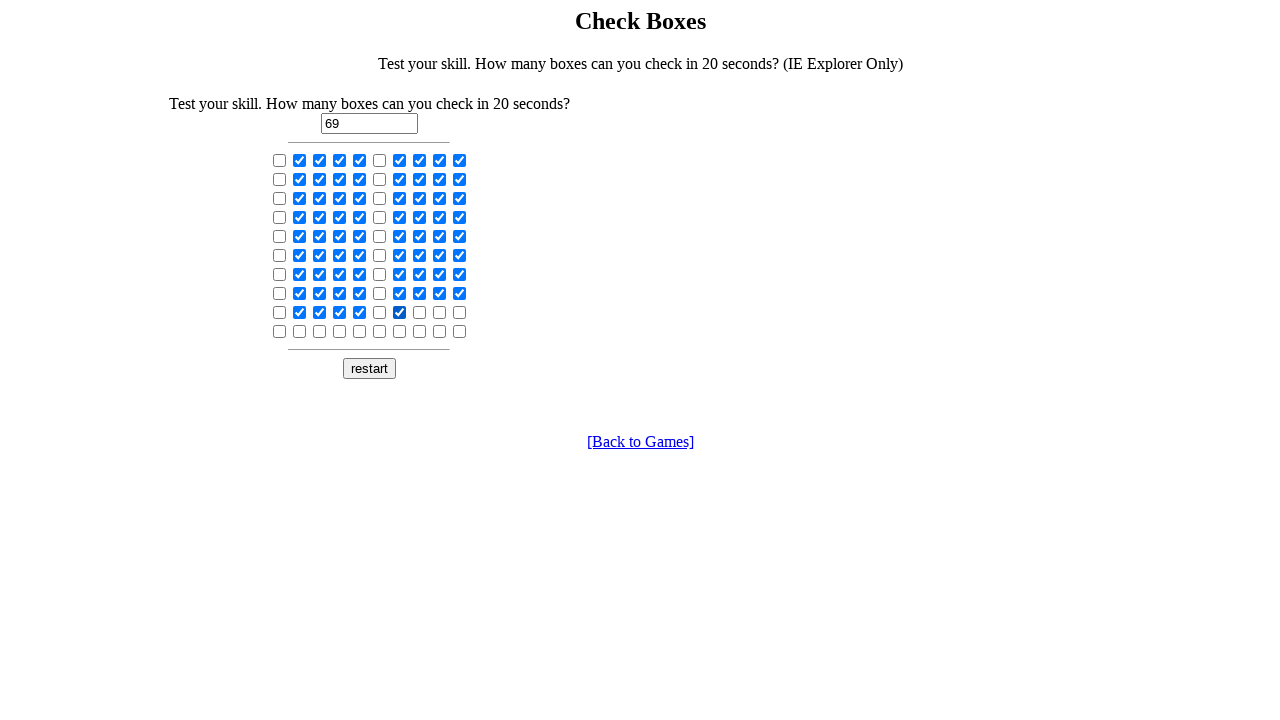

Clicked checkbox at index 87 at (420, 312) on xpath=//input[@type='checkbox'] >> nth=87
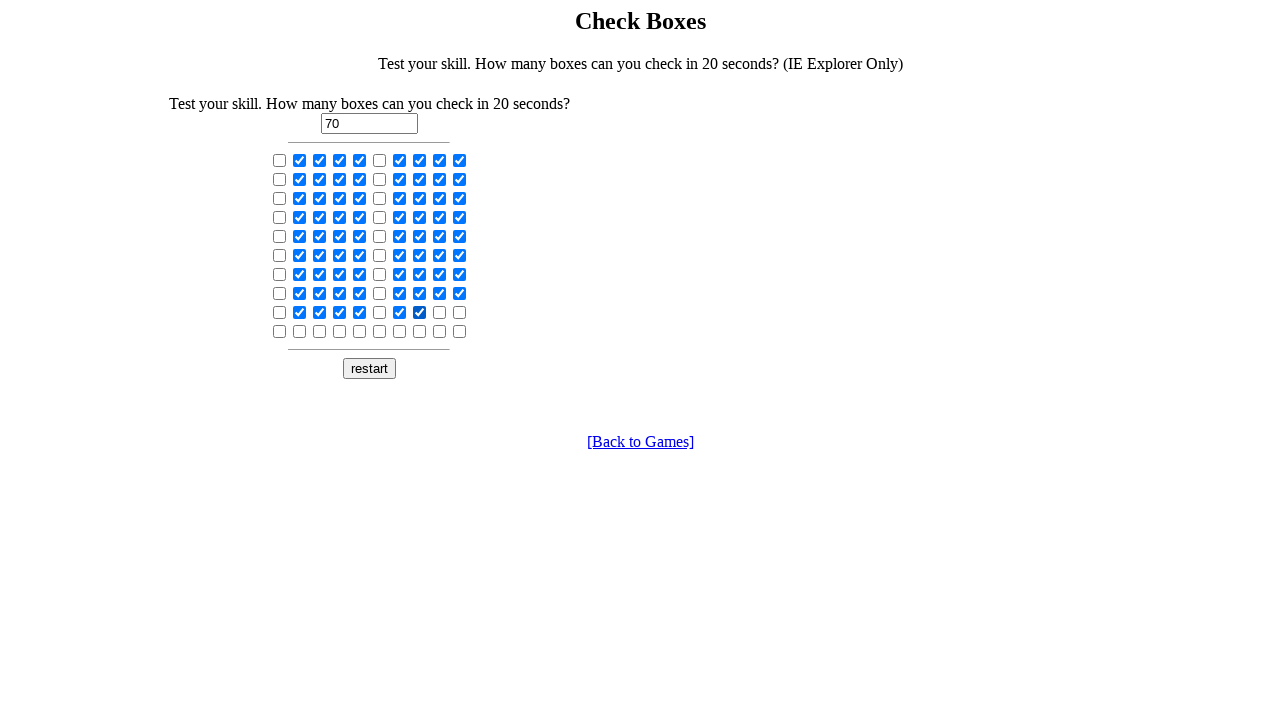

Clicked checkbox at index 88 at (440, 312) on xpath=//input[@type='checkbox'] >> nth=88
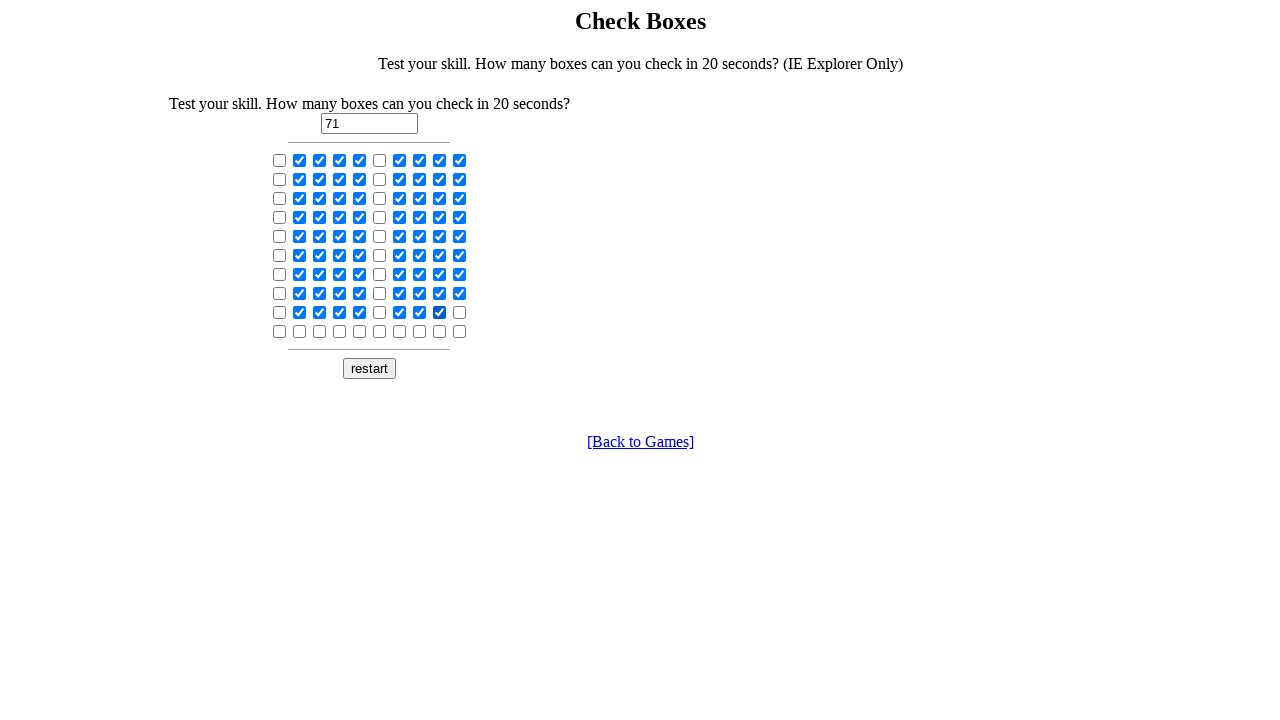

Clicked checkbox at index 89 at (460, 312) on xpath=//input[@type='checkbox'] >> nth=89
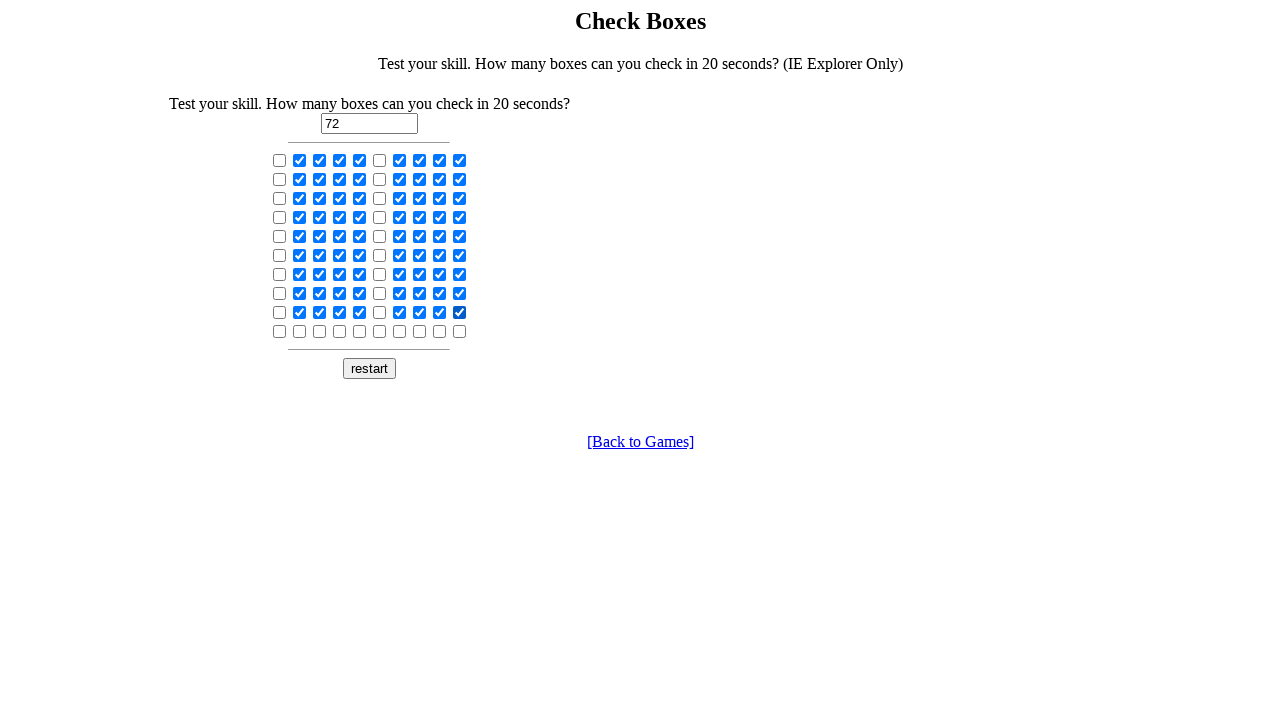

Clicked checkbox at index 91 at (300, 331) on xpath=//input[@type='checkbox'] >> nth=91
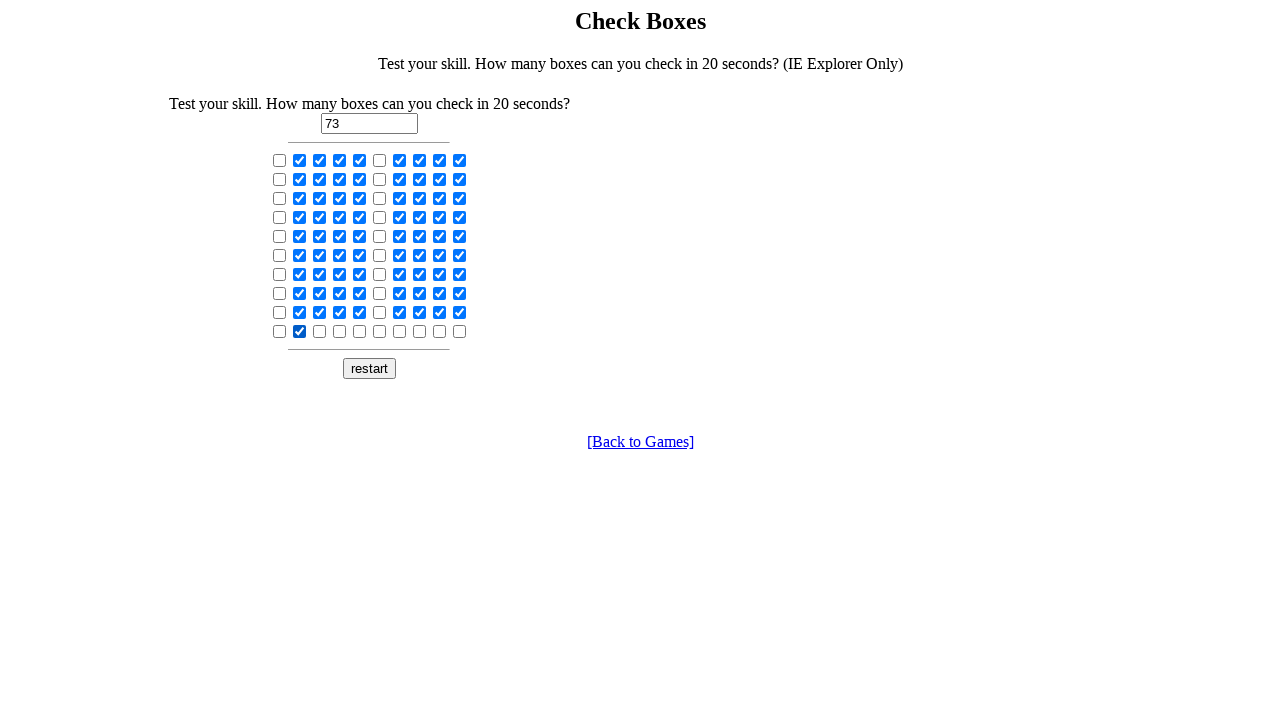

Clicked checkbox at index 92 at (320, 331) on xpath=//input[@type='checkbox'] >> nth=92
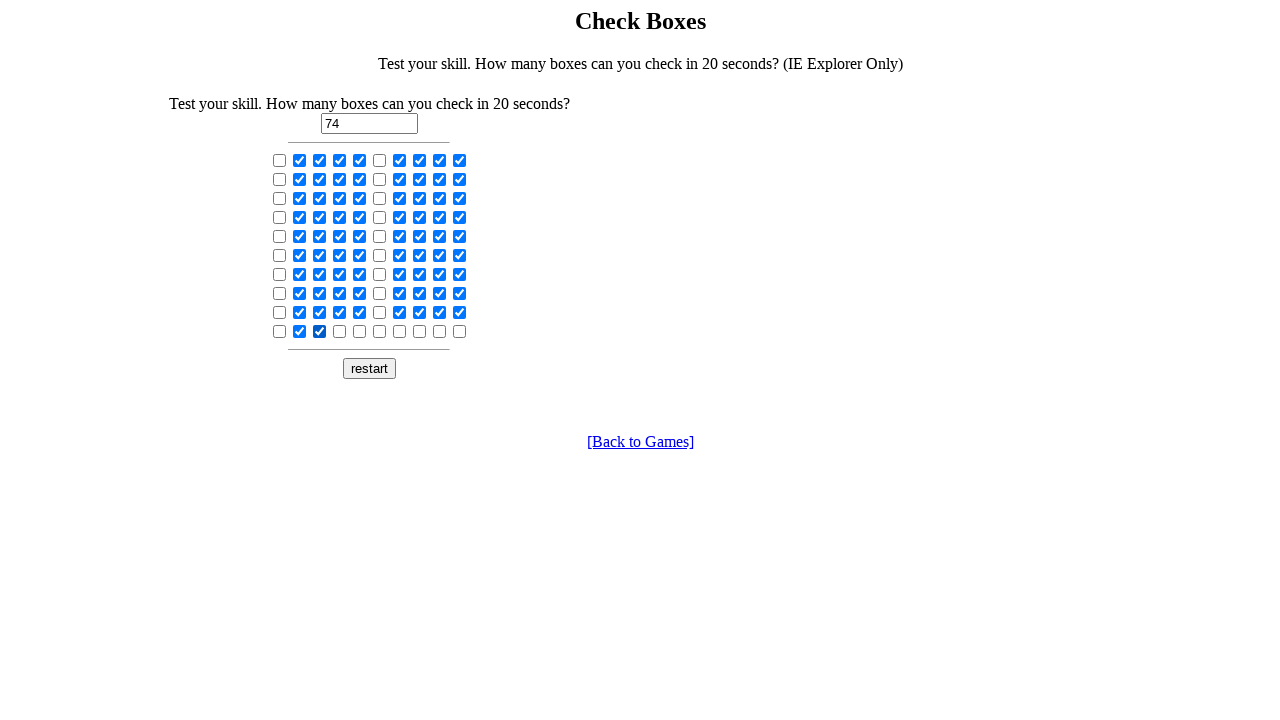

Clicked checkbox at index 93 at (340, 331) on xpath=//input[@type='checkbox'] >> nth=93
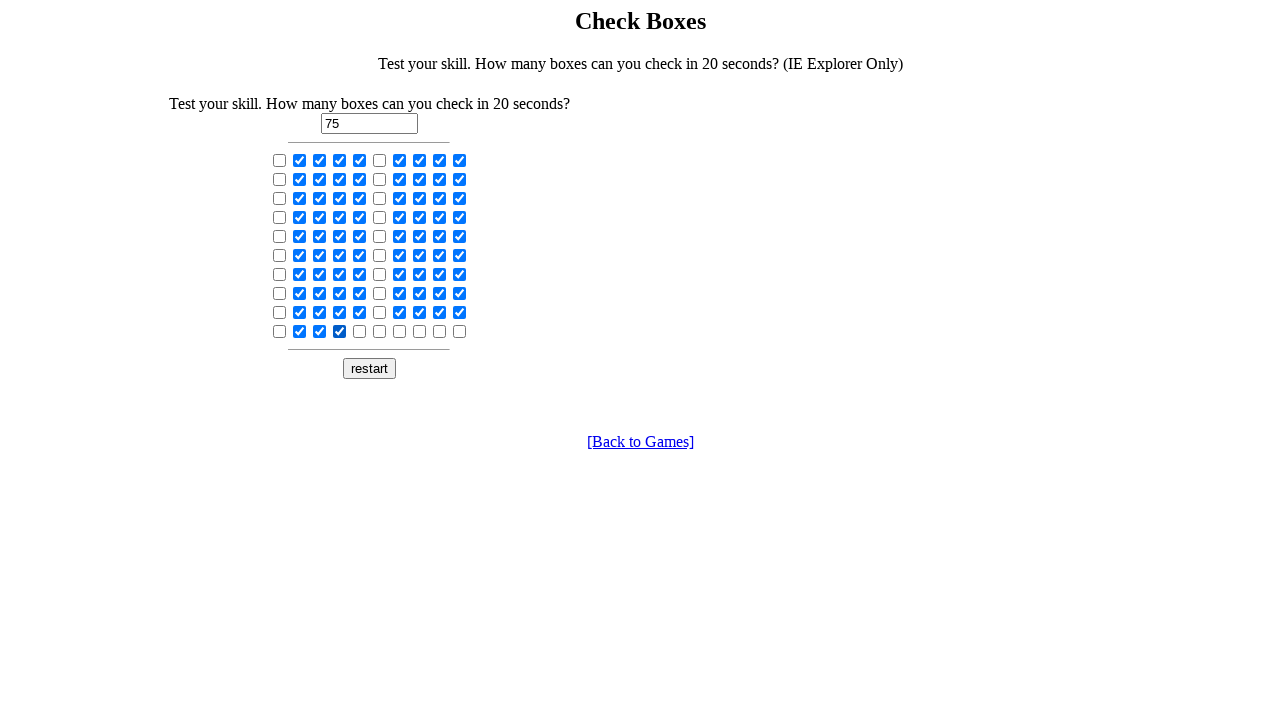

Clicked checkbox at index 94 at (360, 331) on xpath=//input[@type='checkbox'] >> nth=94
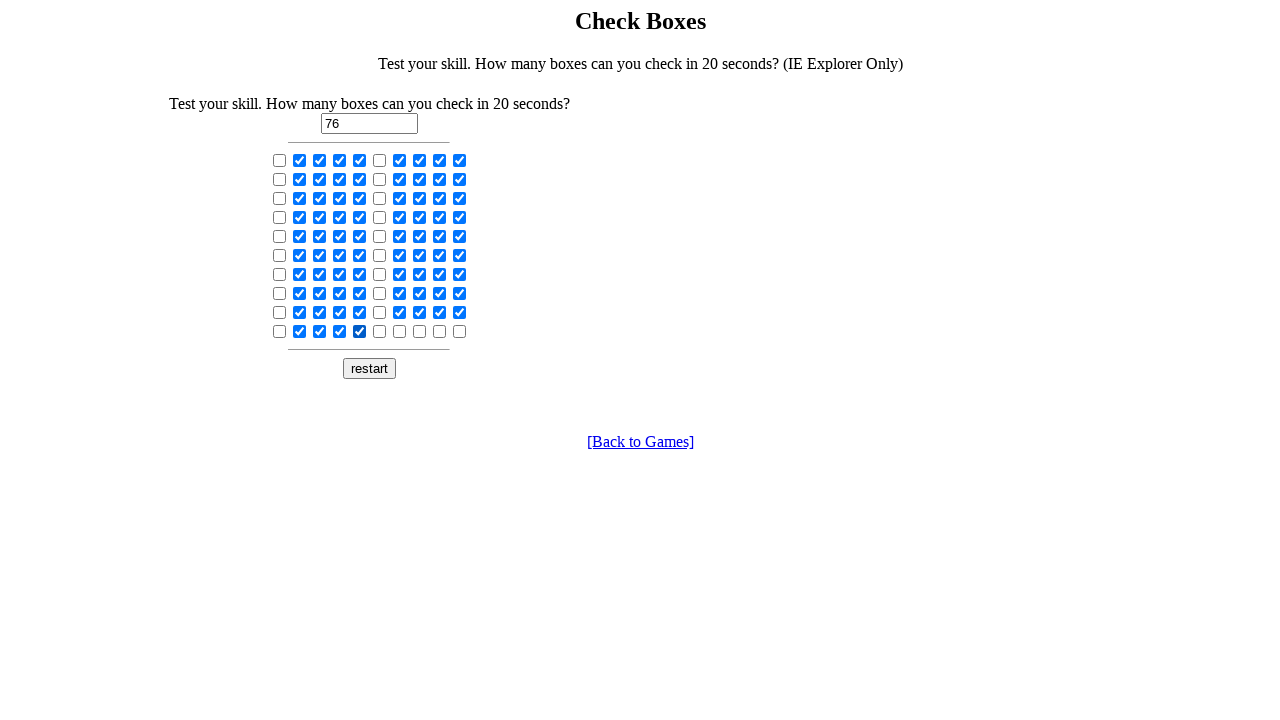

Clicked checkbox at index 96 at (400, 331) on xpath=//input[@type='checkbox'] >> nth=96
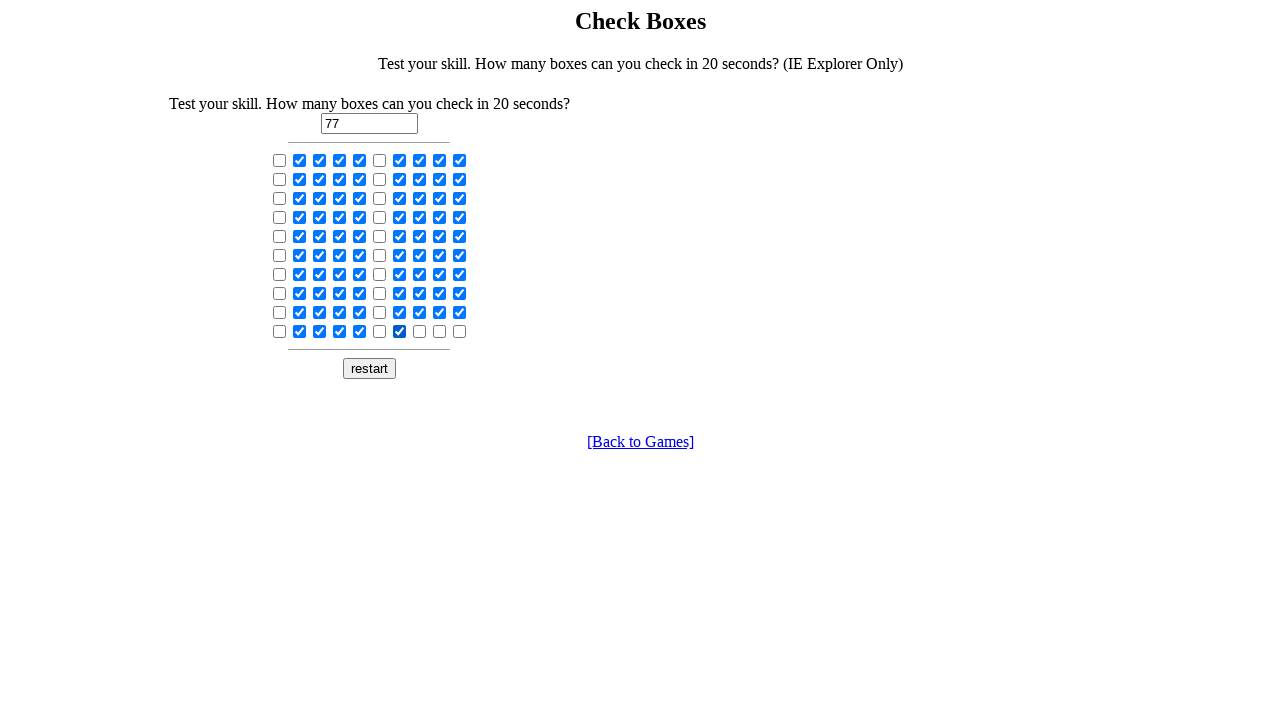

Clicked checkbox at index 97 at (420, 331) on xpath=//input[@type='checkbox'] >> nth=97
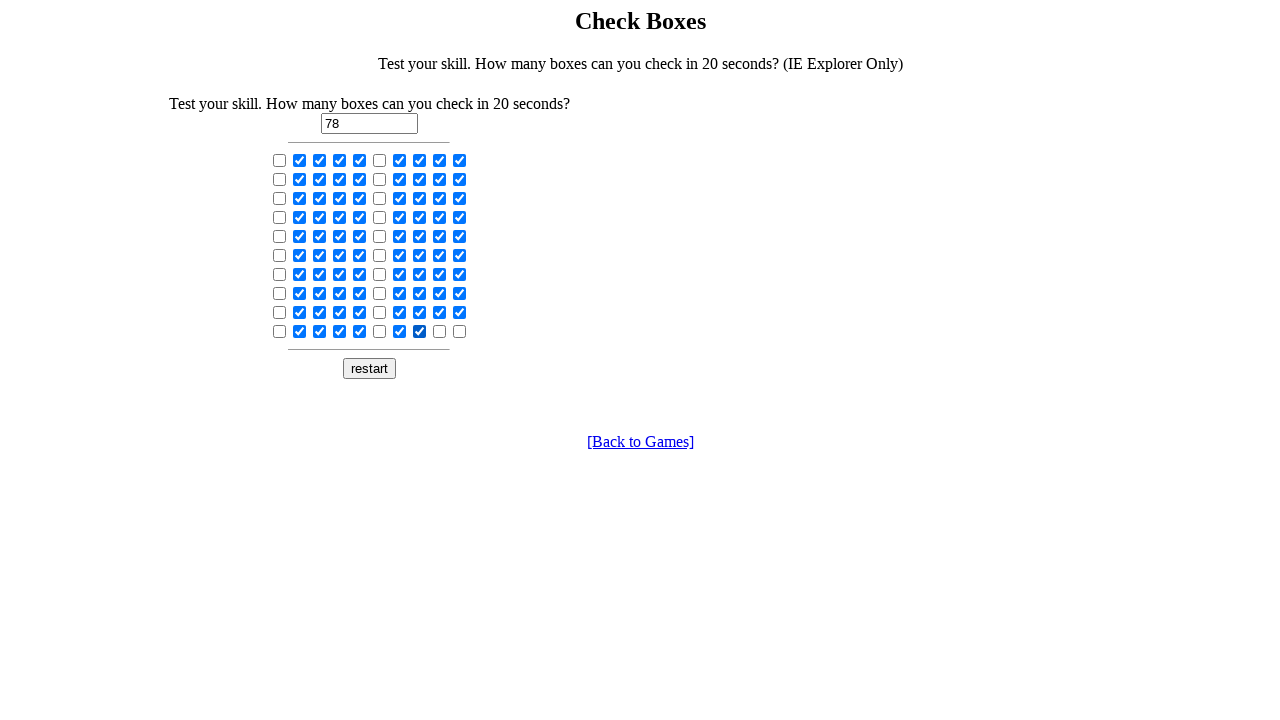

Clicked checkbox at index 98 at (440, 331) on xpath=//input[@type='checkbox'] >> nth=98
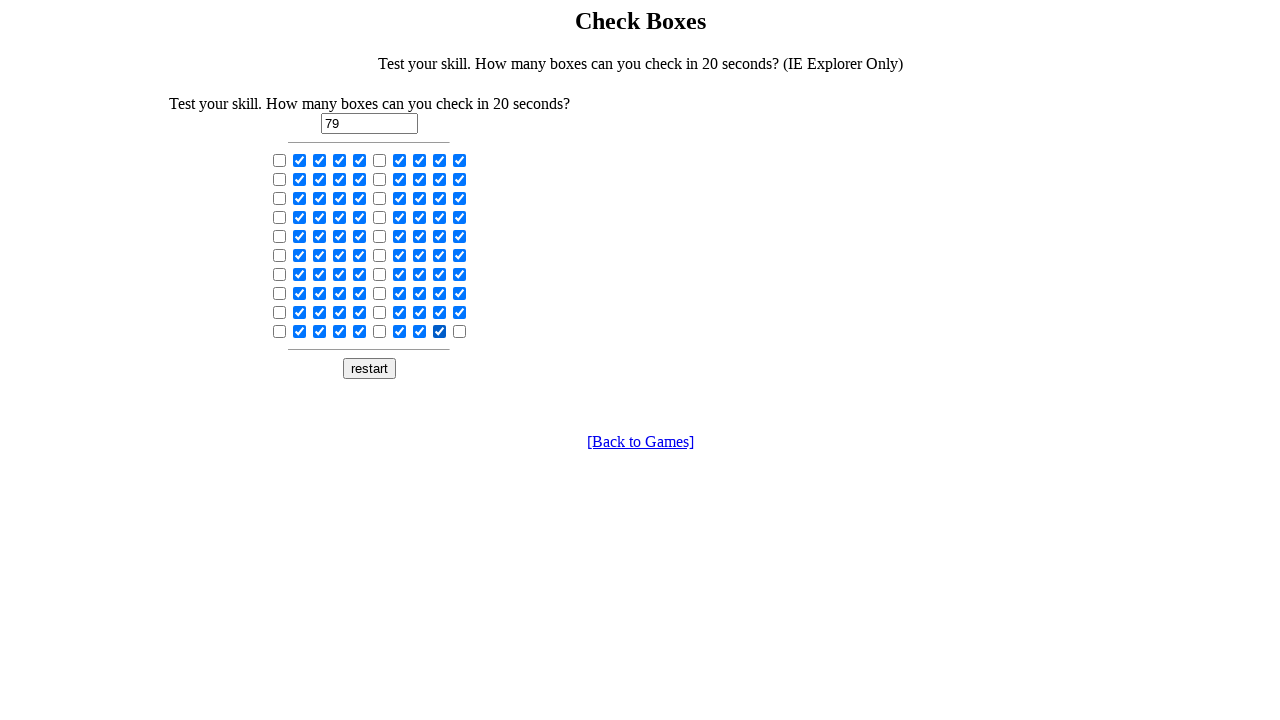

Clicked checkbox at index 99 at (460, 331) on xpath=//input[@type='checkbox'] >> nth=99
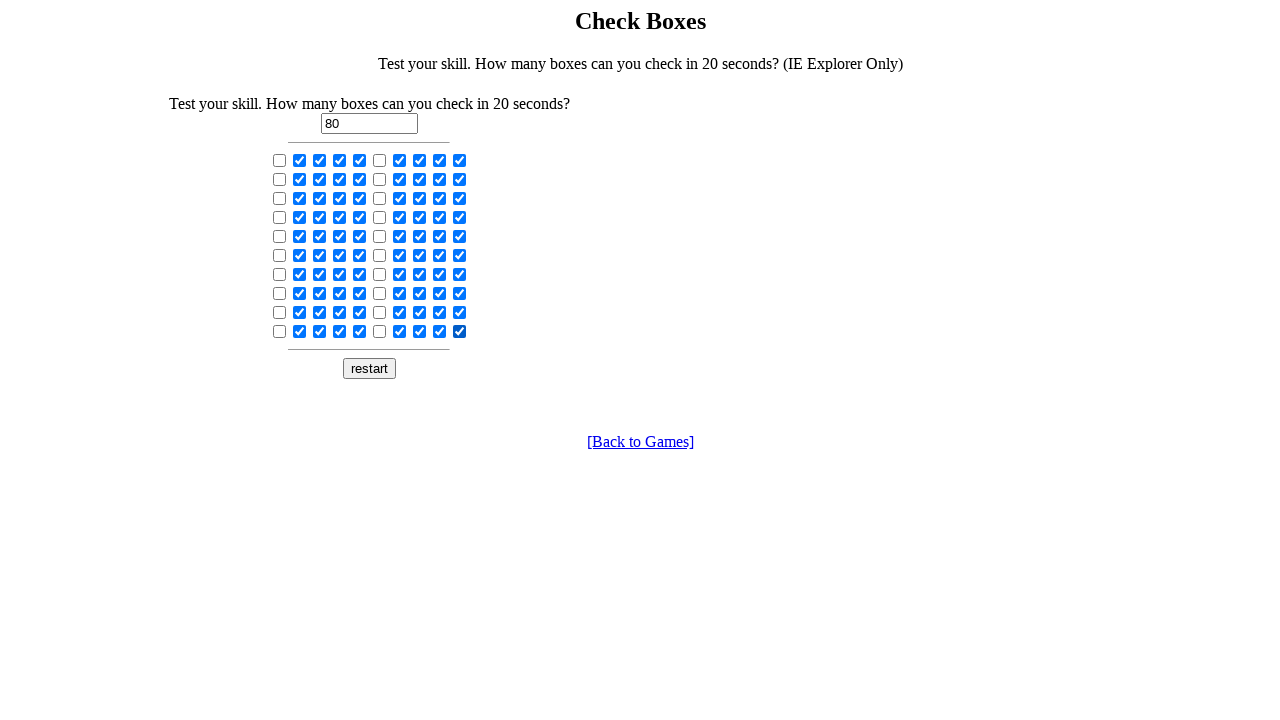

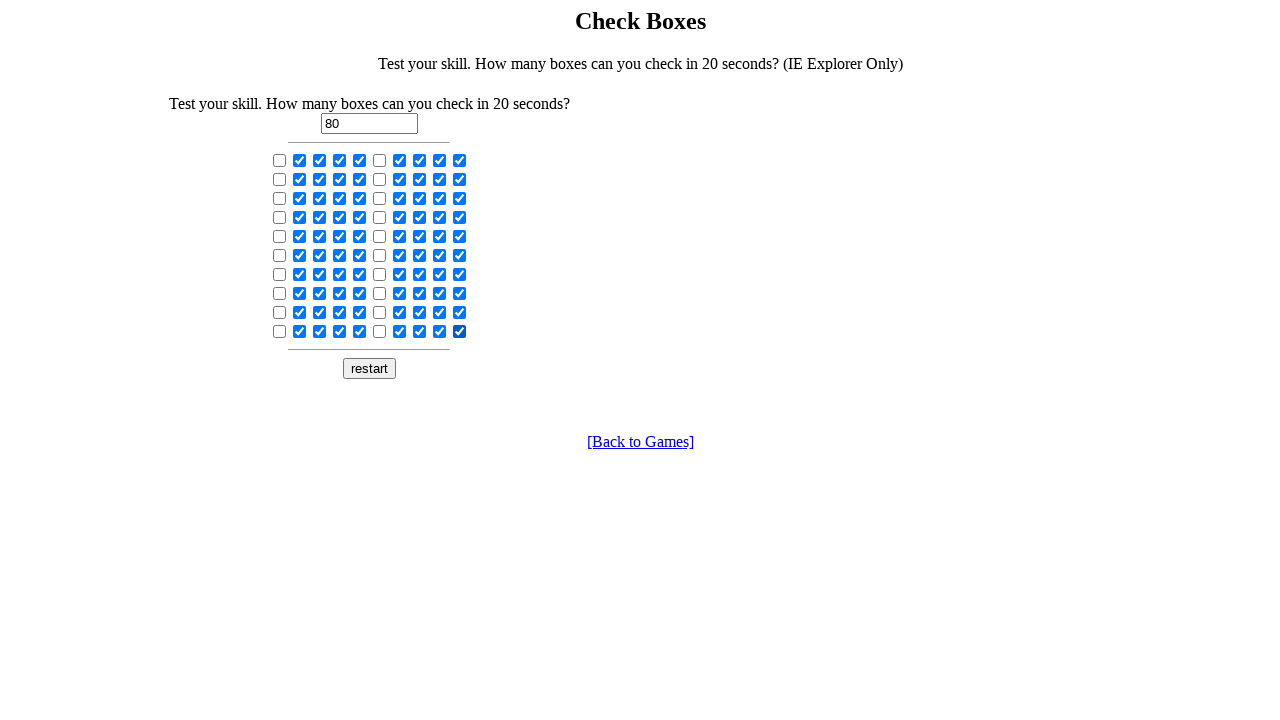